Tests filling out a large form by entering text into all input fields and submitting the form by clicking the submit button.

Starting URL: http://suninjuly.github.io/huge_form.html

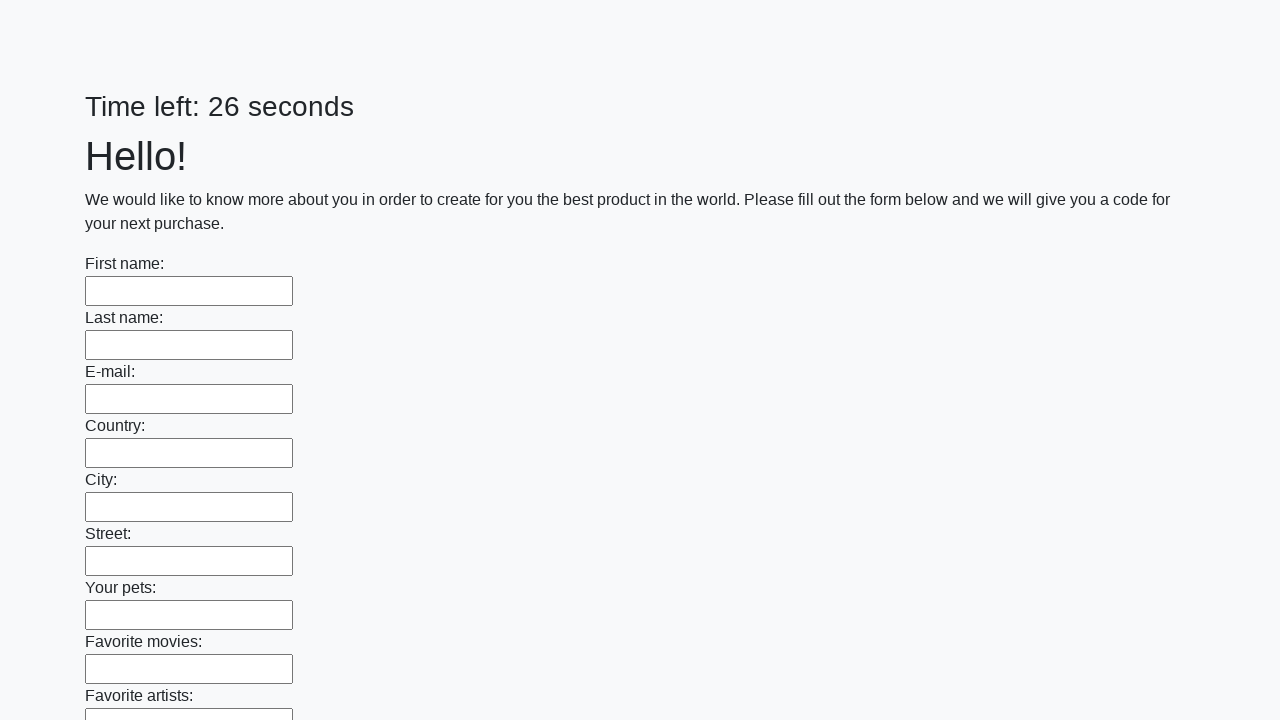

Located all input fields in the form container
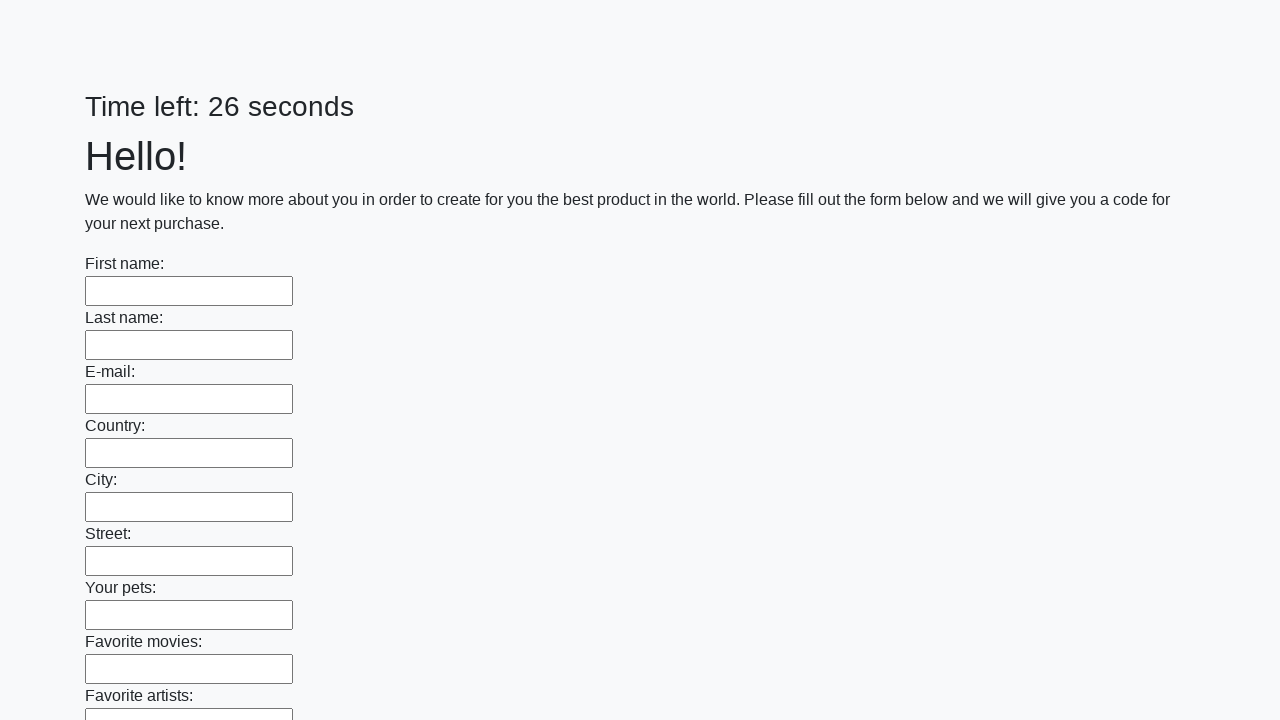

Filled an input field with 'Мой ответ' on .container input >> nth=0
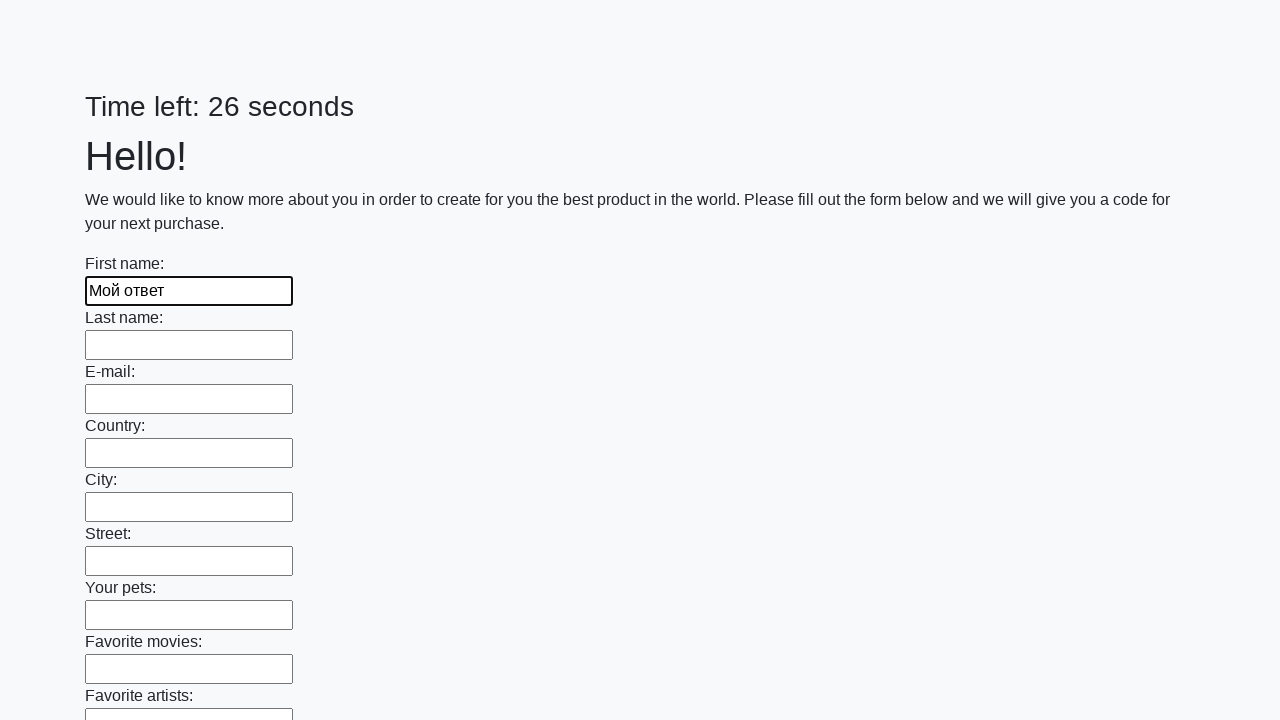

Filled an input field with 'Мой ответ' on .container input >> nth=1
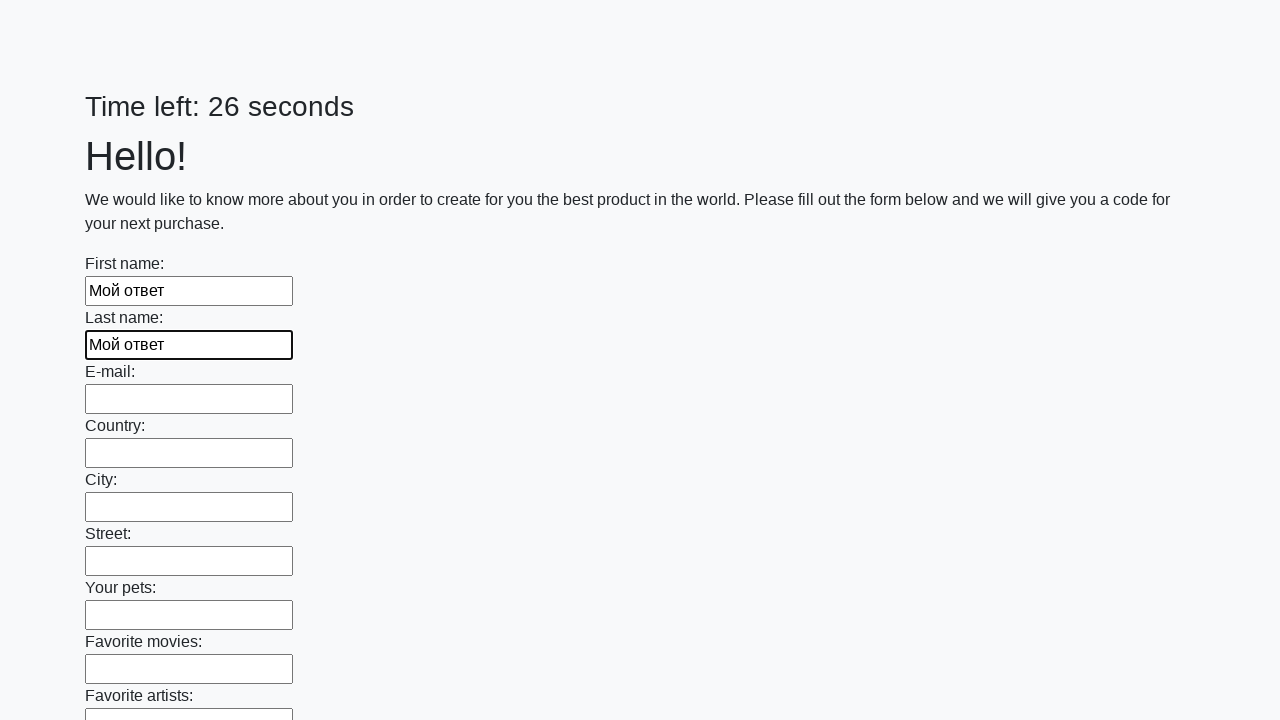

Filled an input field with 'Мой ответ' on .container input >> nth=2
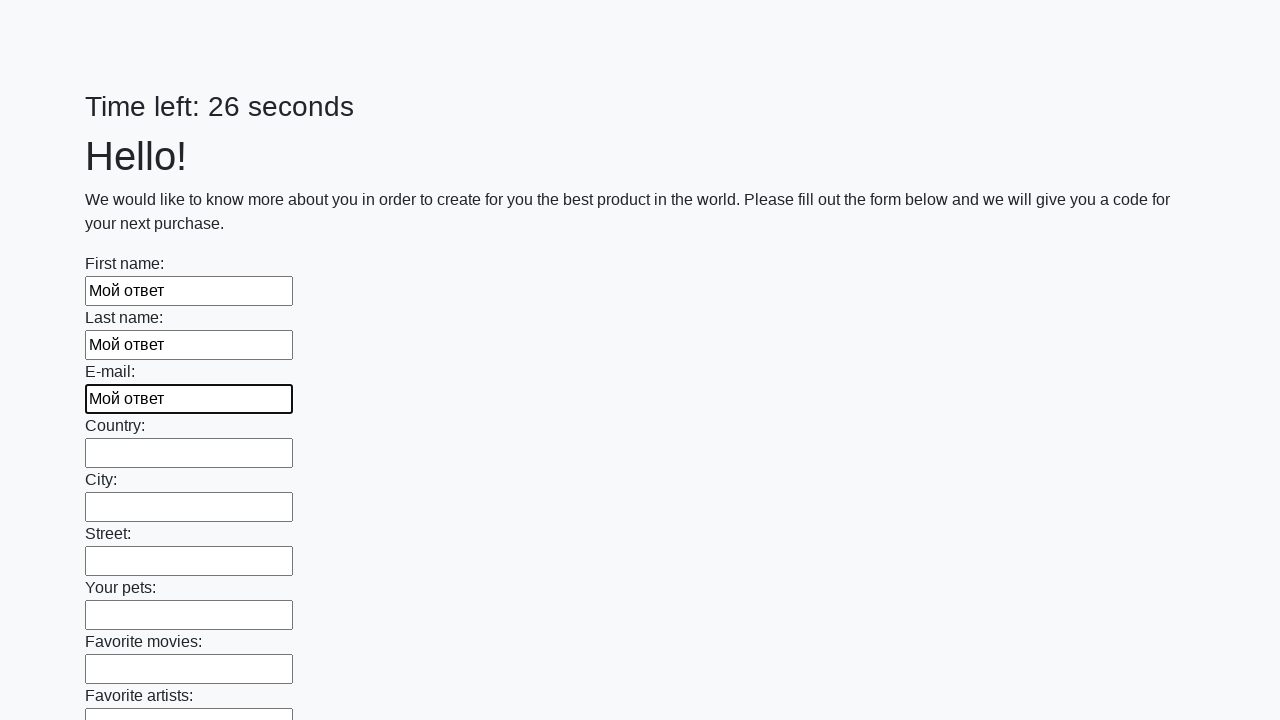

Filled an input field with 'Мой ответ' on .container input >> nth=3
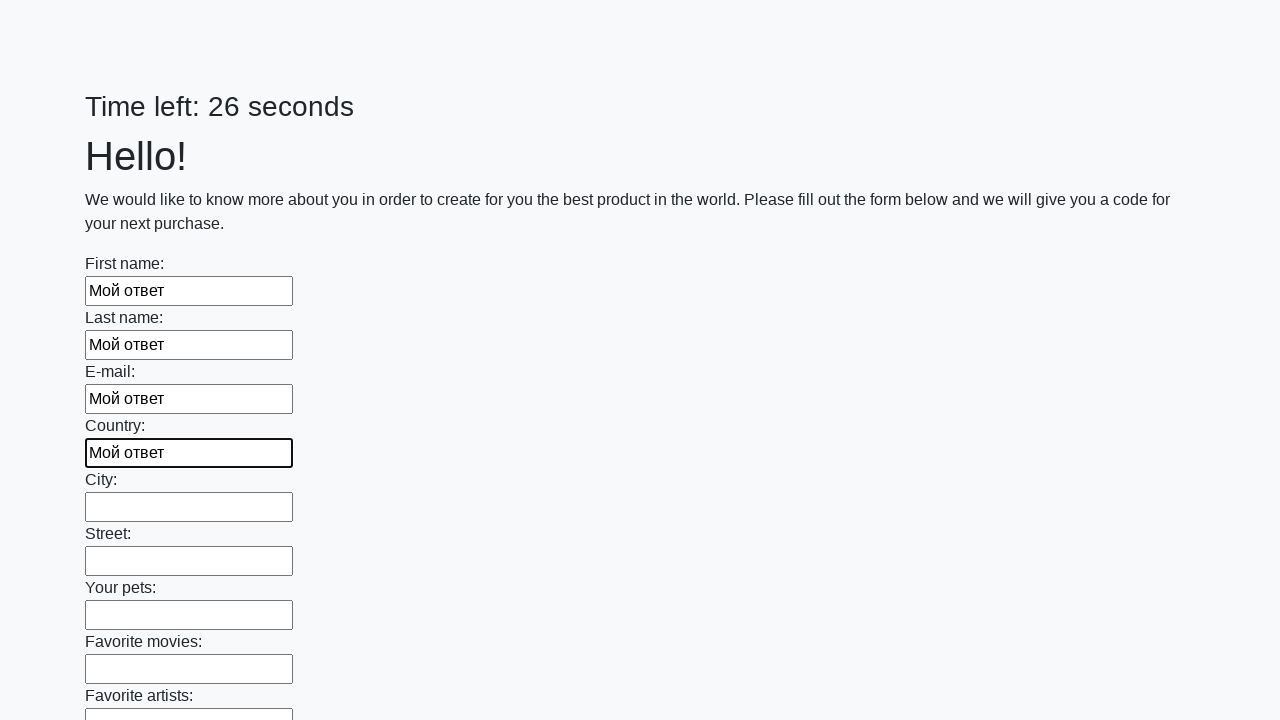

Filled an input field with 'Мой ответ' on .container input >> nth=4
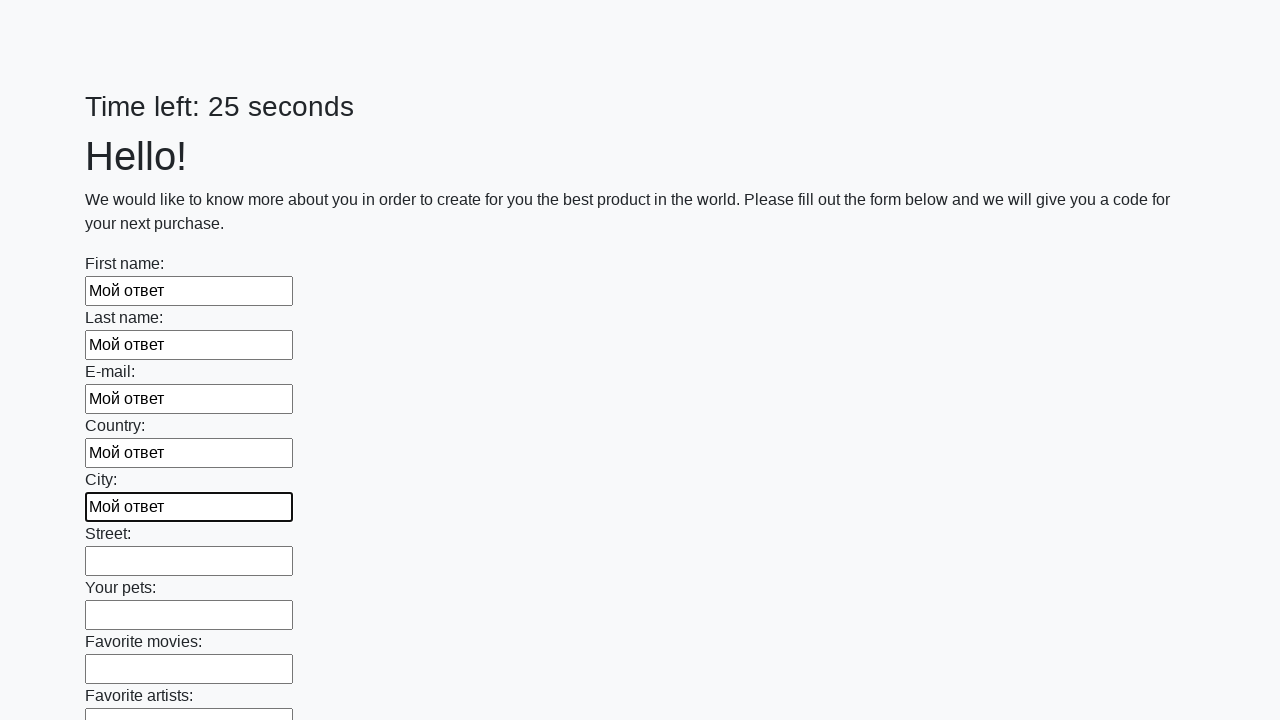

Filled an input field with 'Мой ответ' on .container input >> nth=5
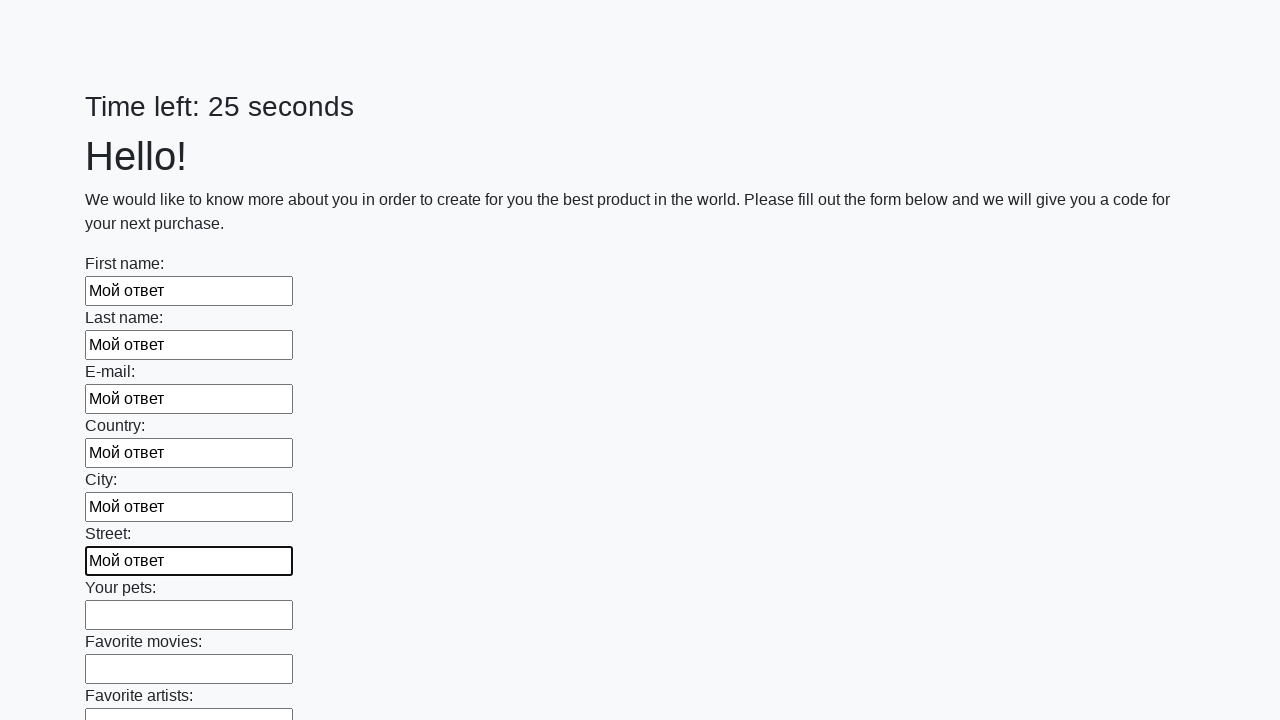

Filled an input field with 'Мой ответ' on .container input >> nth=6
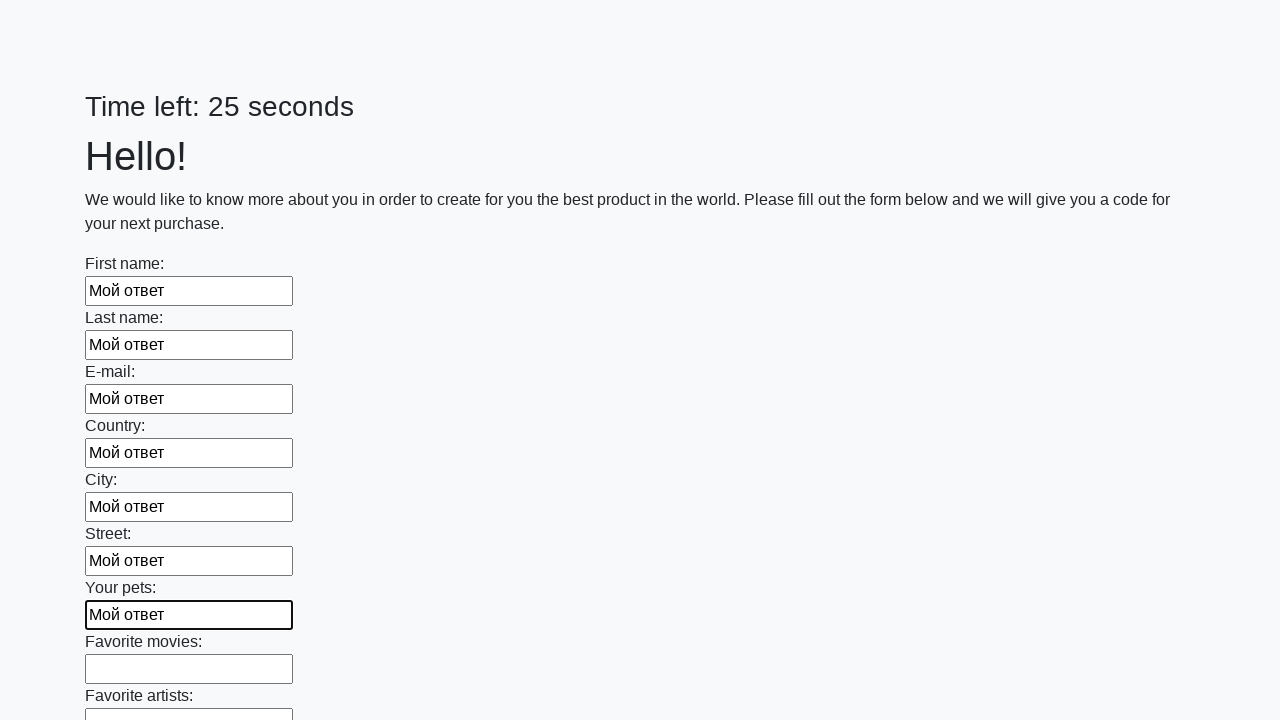

Filled an input field with 'Мой ответ' on .container input >> nth=7
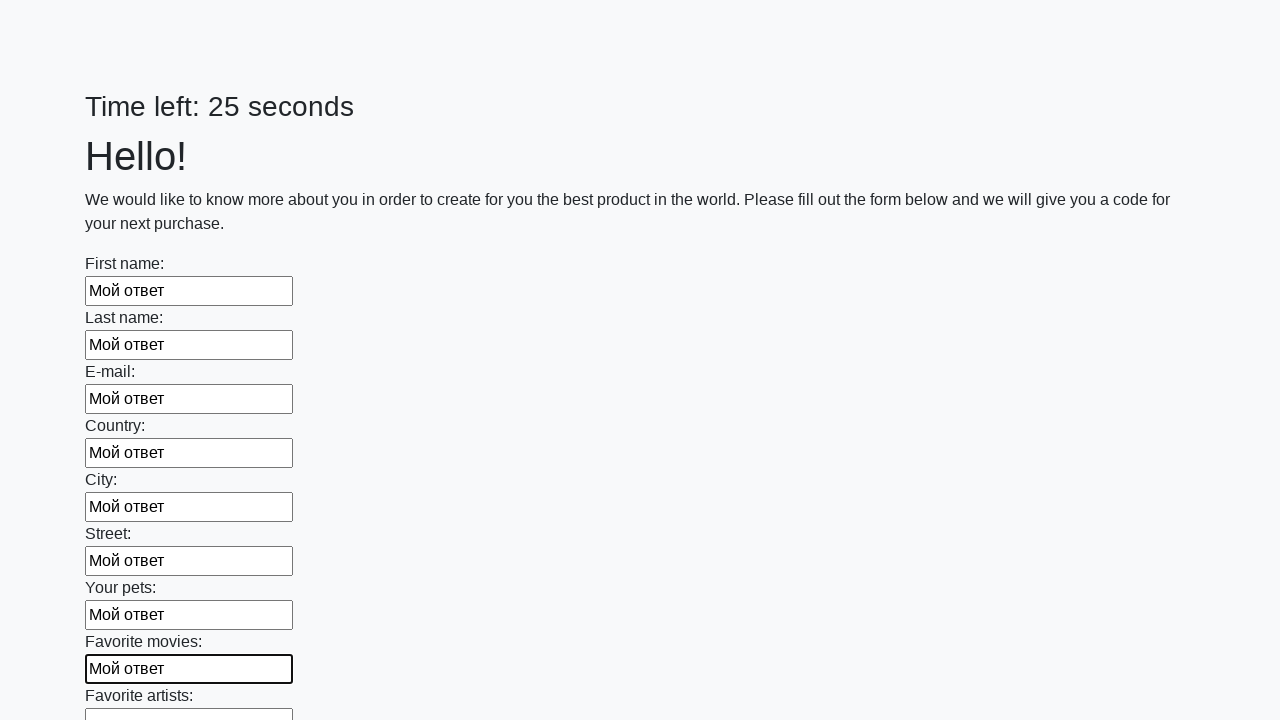

Filled an input field with 'Мой ответ' on .container input >> nth=8
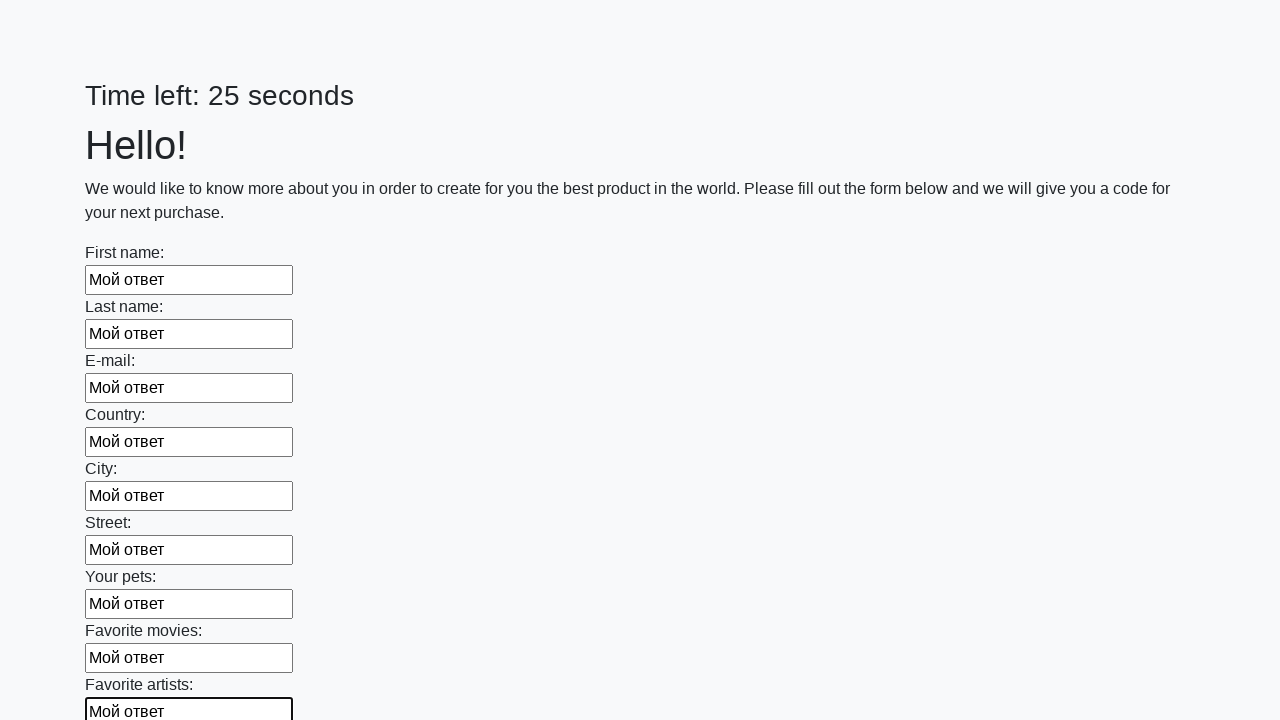

Filled an input field with 'Мой ответ' on .container input >> nth=9
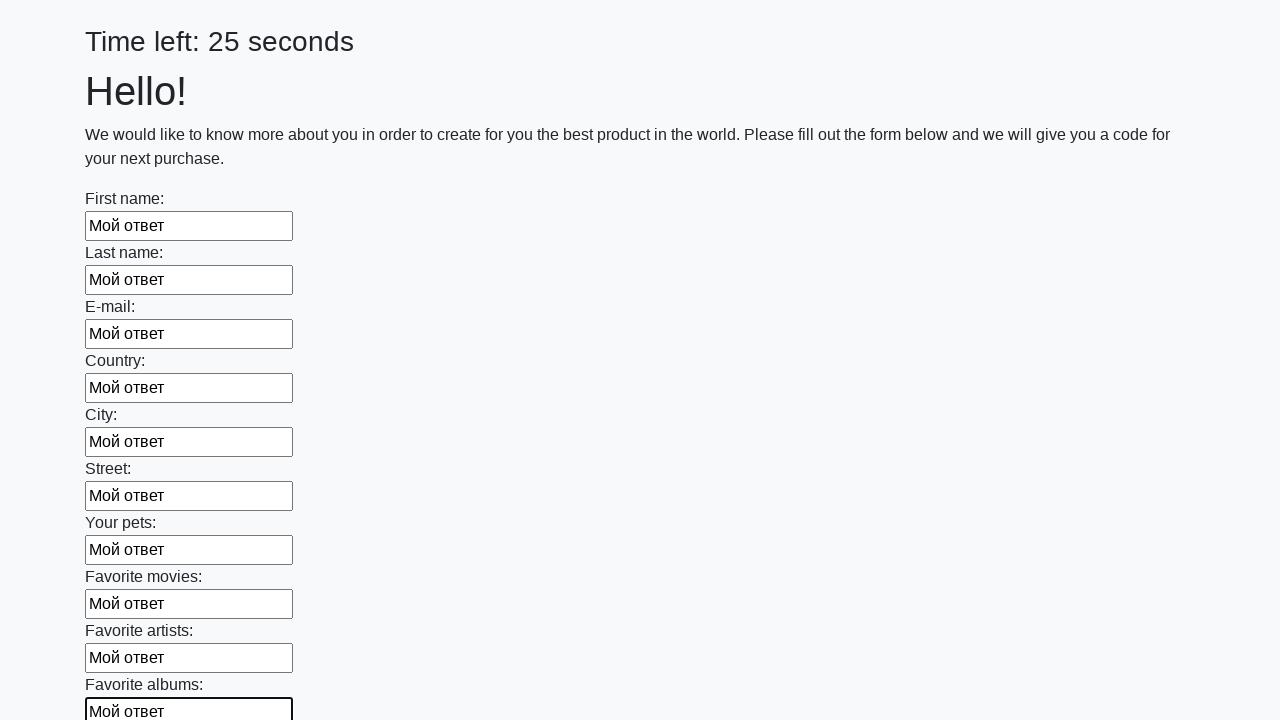

Filled an input field with 'Мой ответ' on .container input >> nth=10
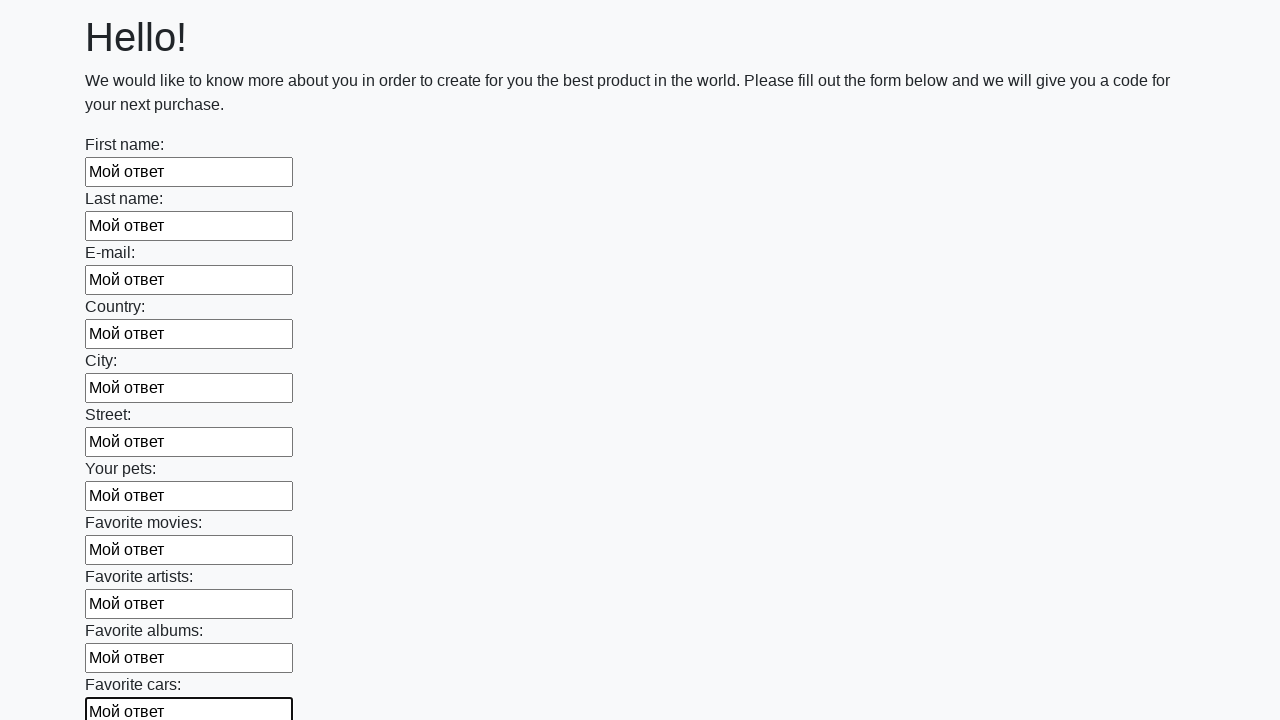

Filled an input field with 'Мой ответ' on .container input >> nth=11
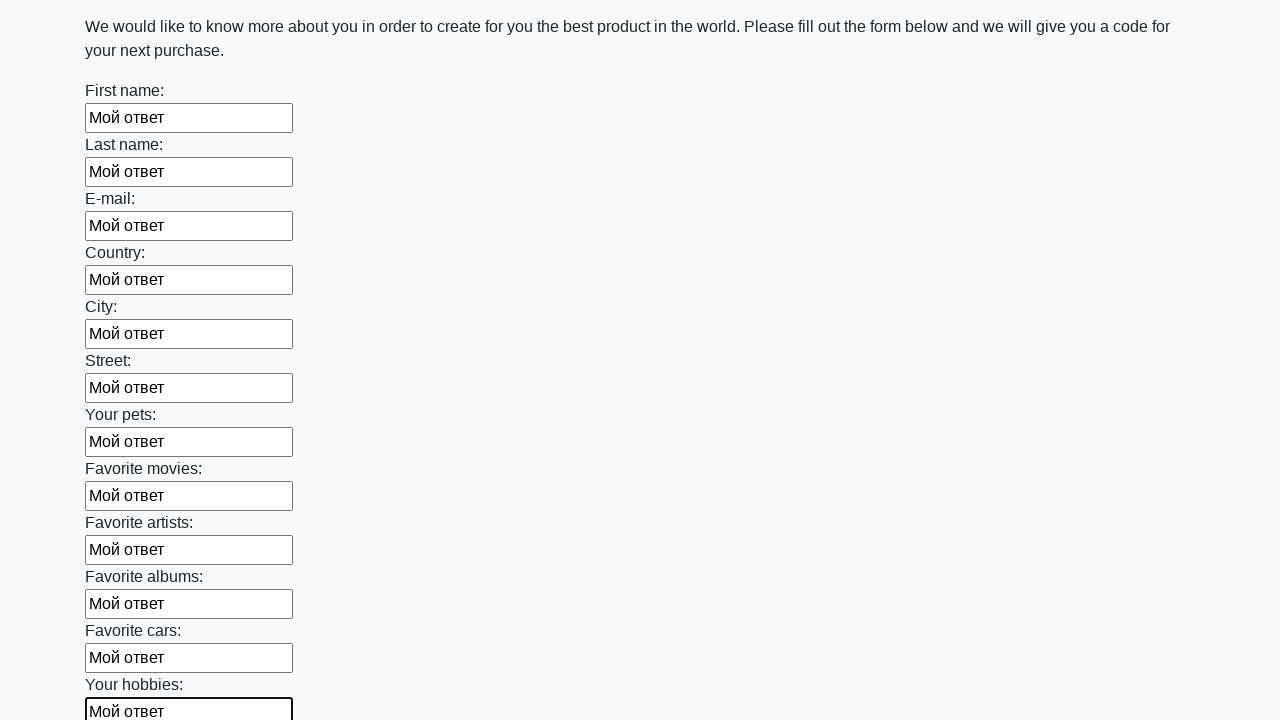

Filled an input field with 'Мой ответ' on .container input >> nth=12
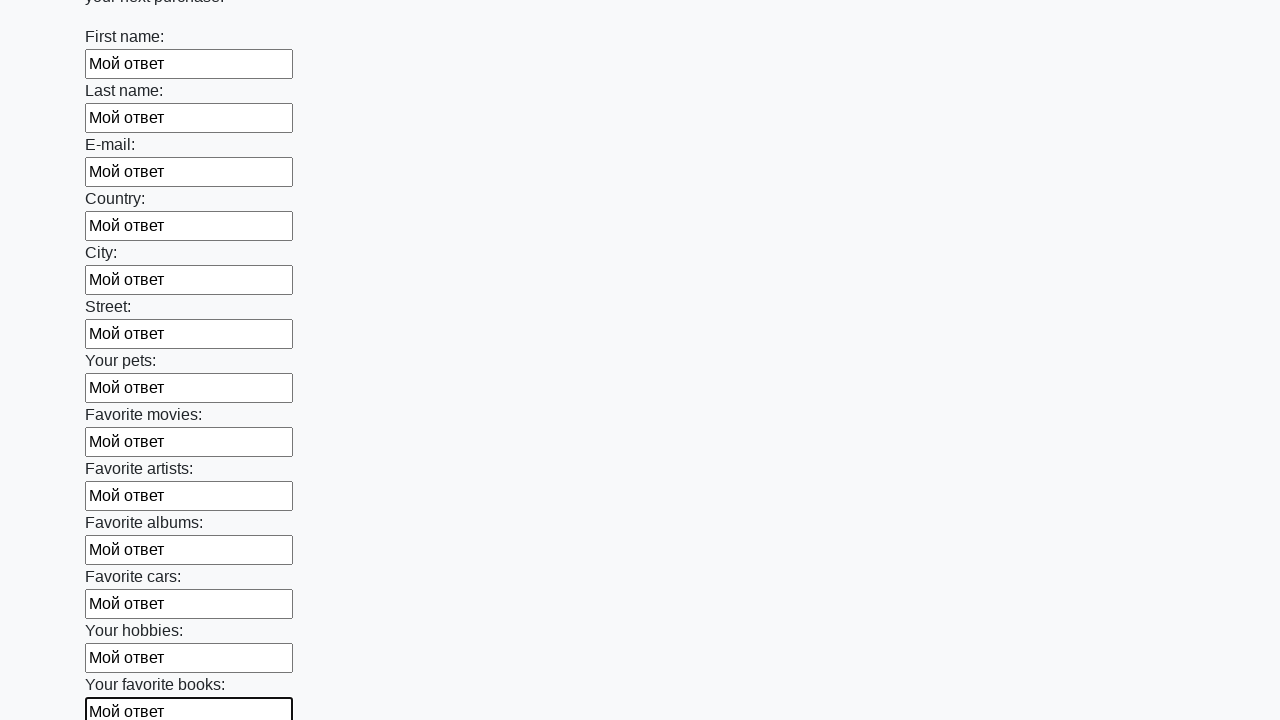

Filled an input field with 'Мой ответ' on .container input >> nth=13
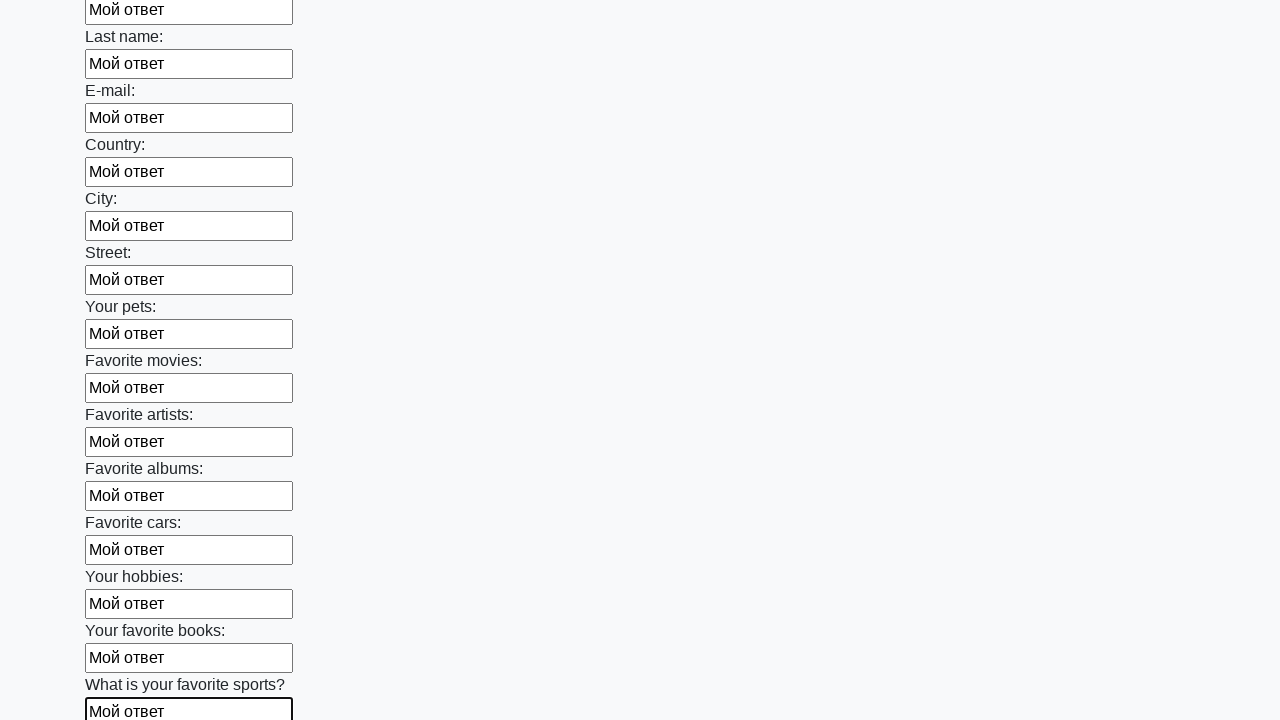

Filled an input field with 'Мой ответ' on .container input >> nth=14
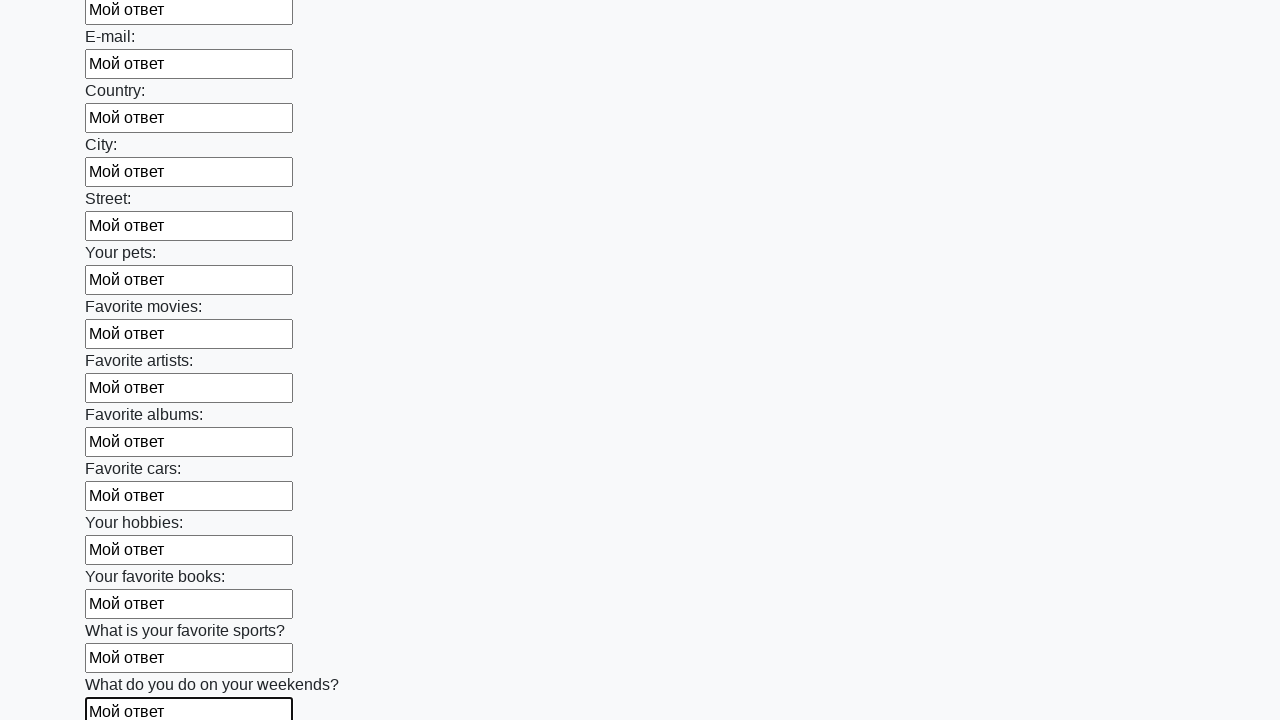

Filled an input field with 'Мой ответ' on .container input >> nth=15
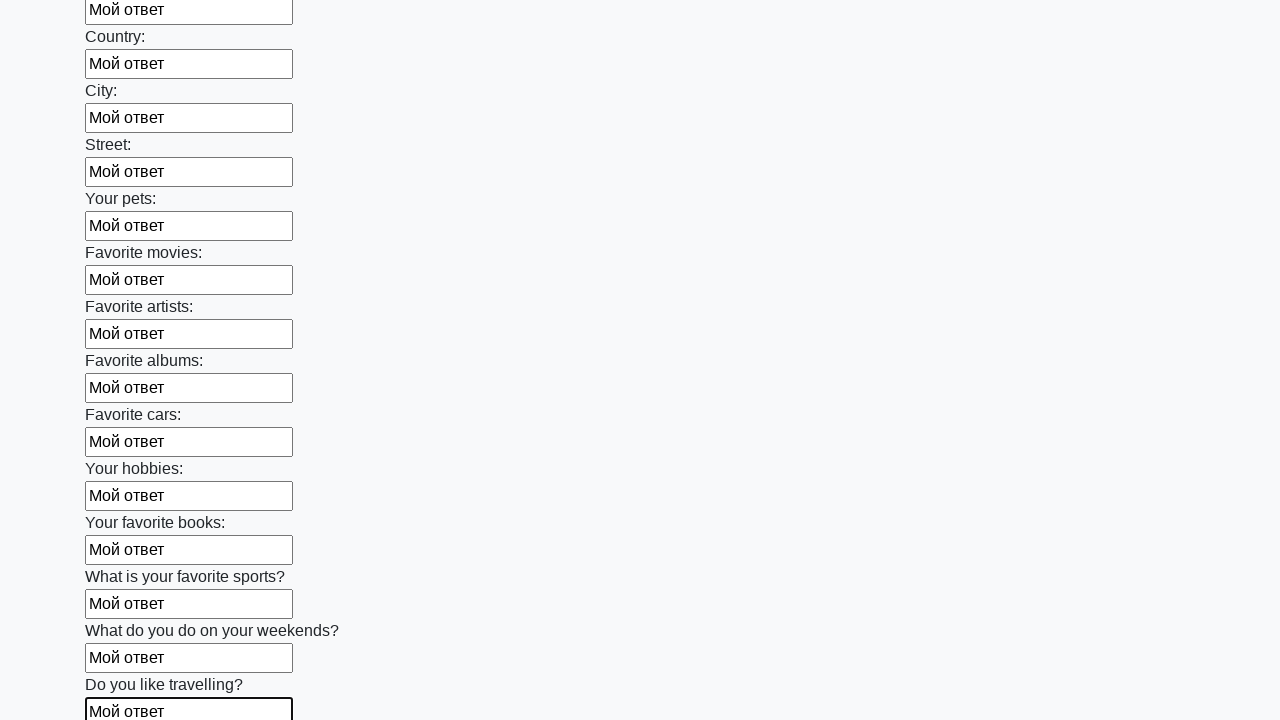

Filled an input field with 'Мой ответ' on .container input >> nth=16
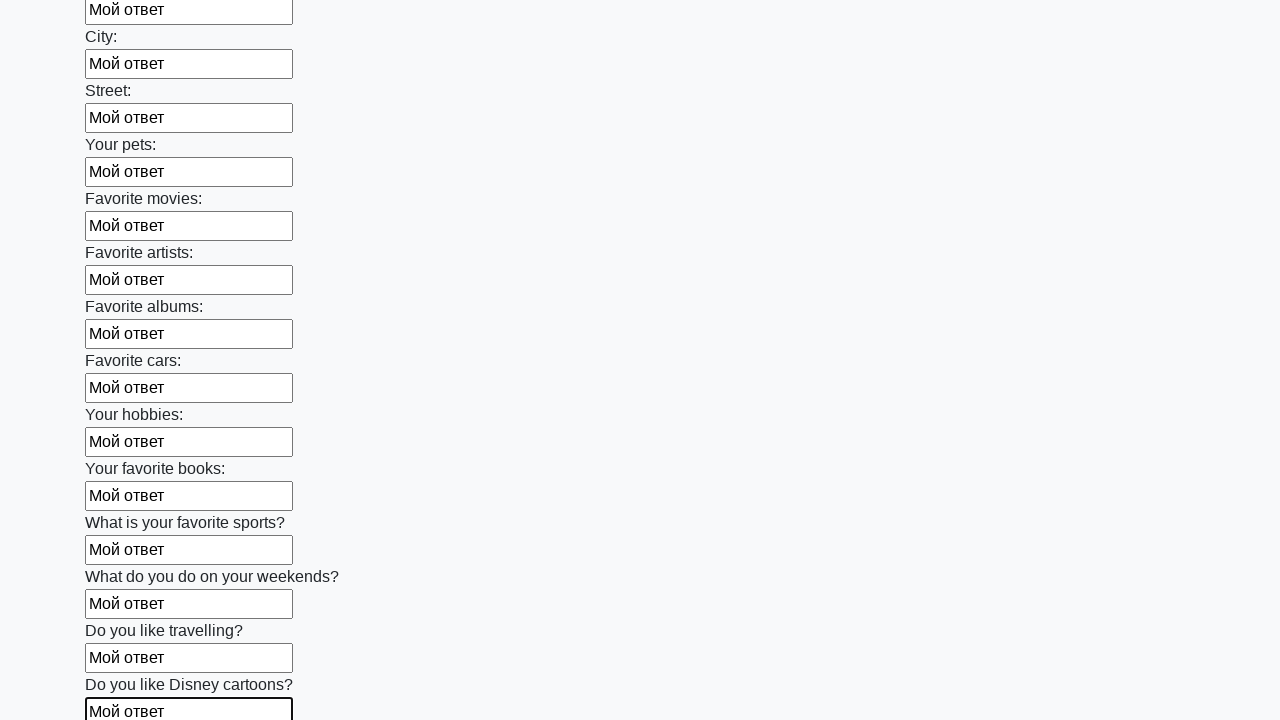

Filled an input field with 'Мой ответ' on .container input >> nth=17
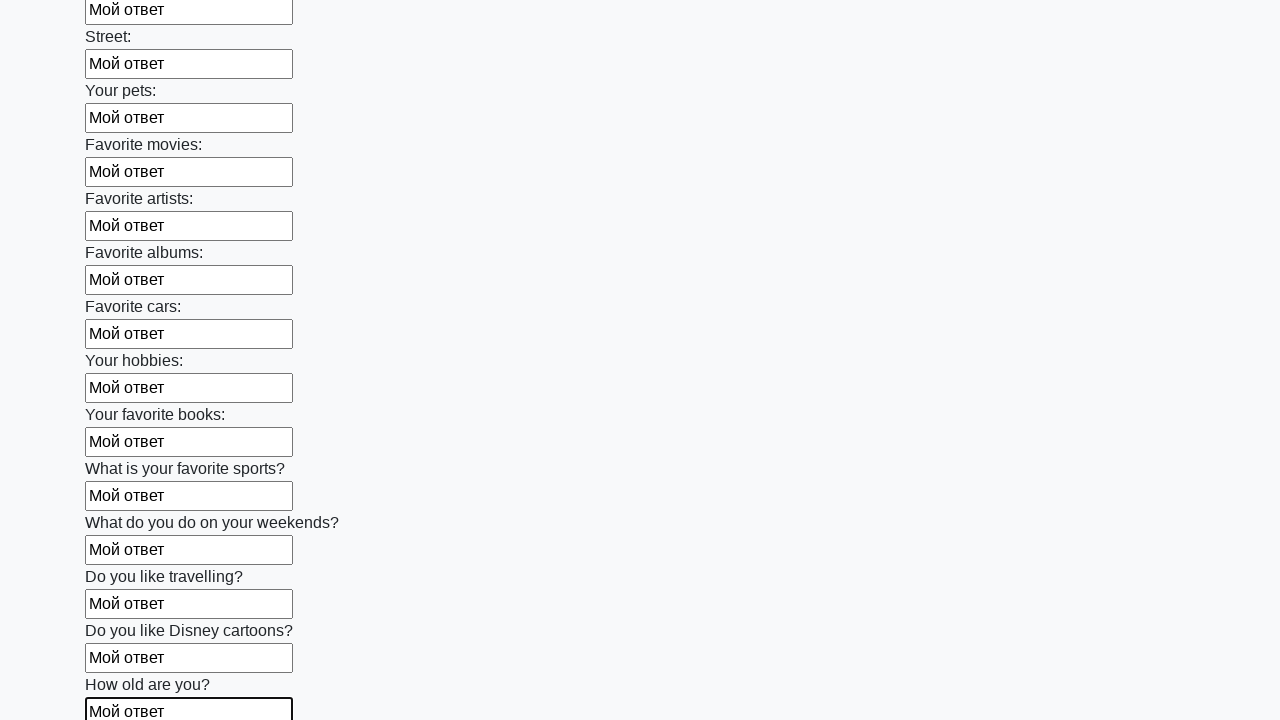

Filled an input field with 'Мой ответ' on .container input >> nth=18
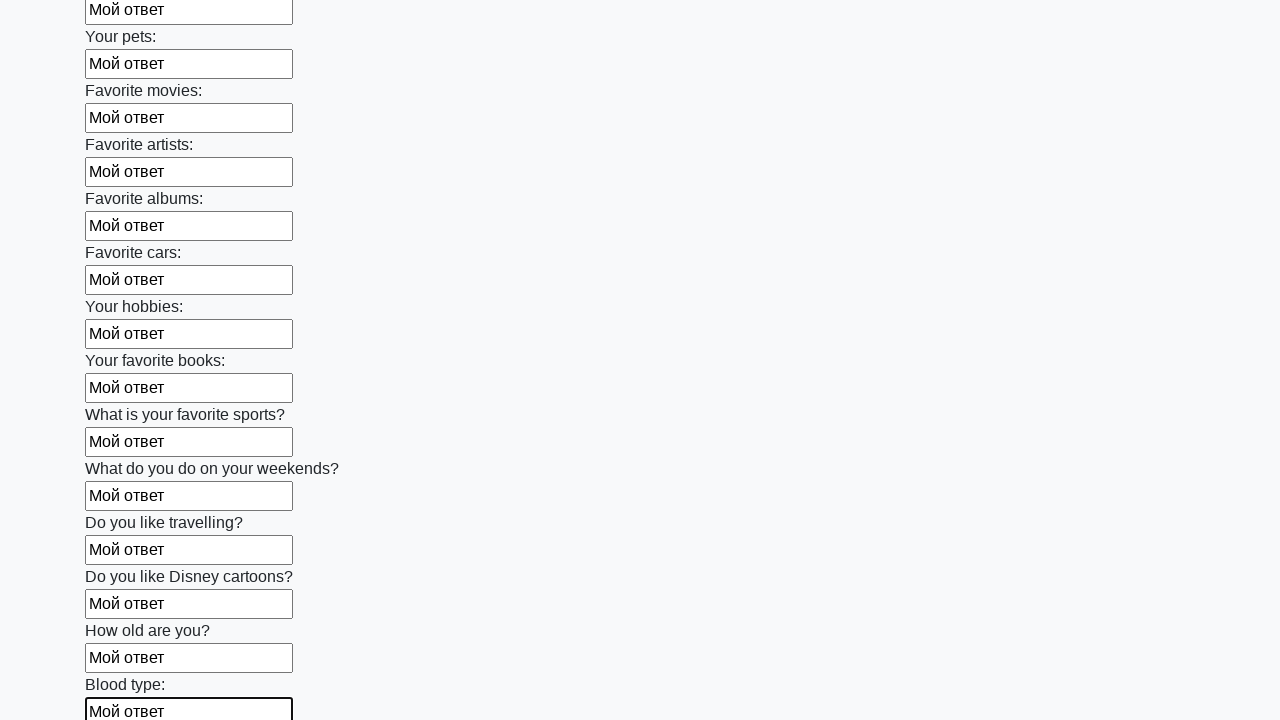

Filled an input field with 'Мой ответ' on .container input >> nth=19
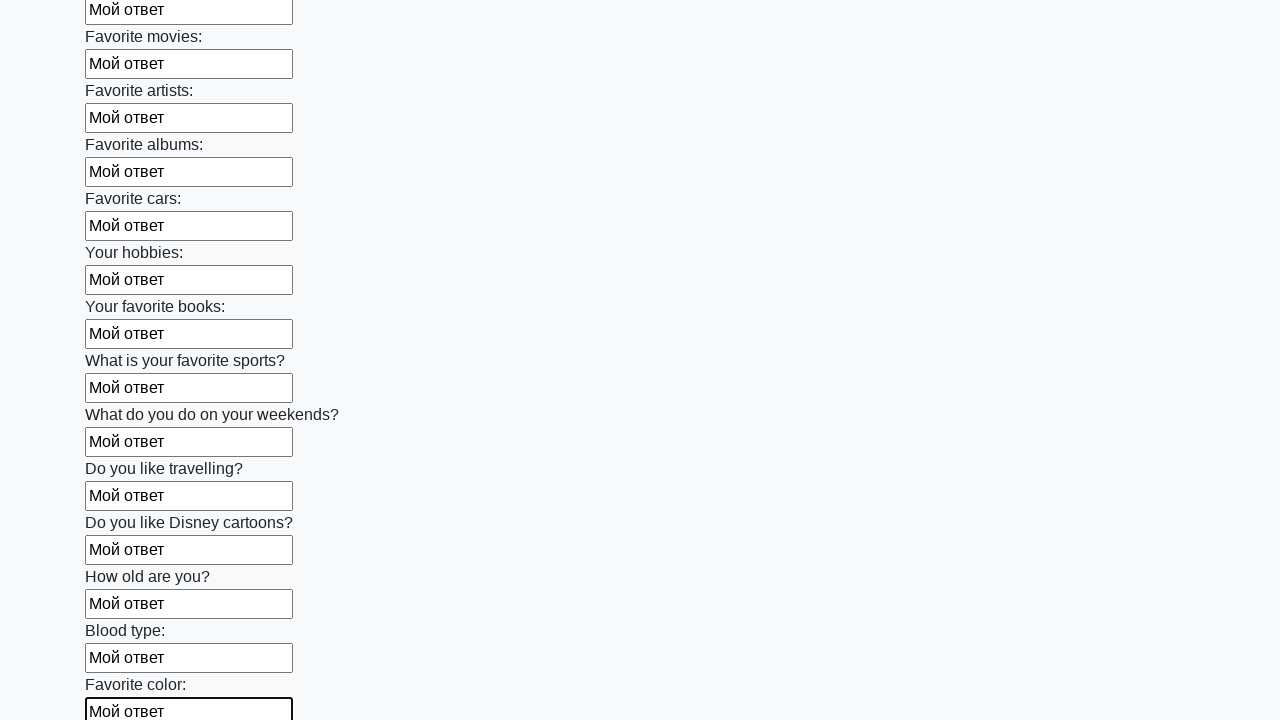

Filled an input field with 'Мой ответ' on .container input >> nth=20
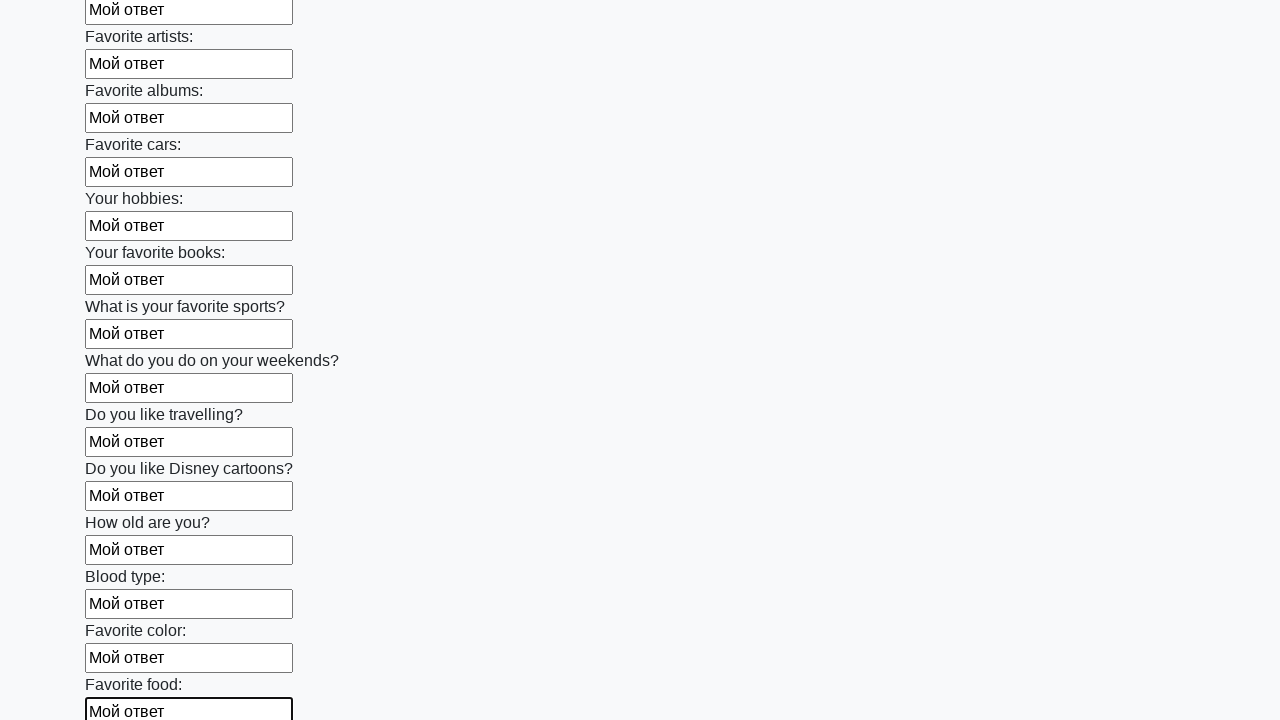

Filled an input field with 'Мой ответ' on .container input >> nth=21
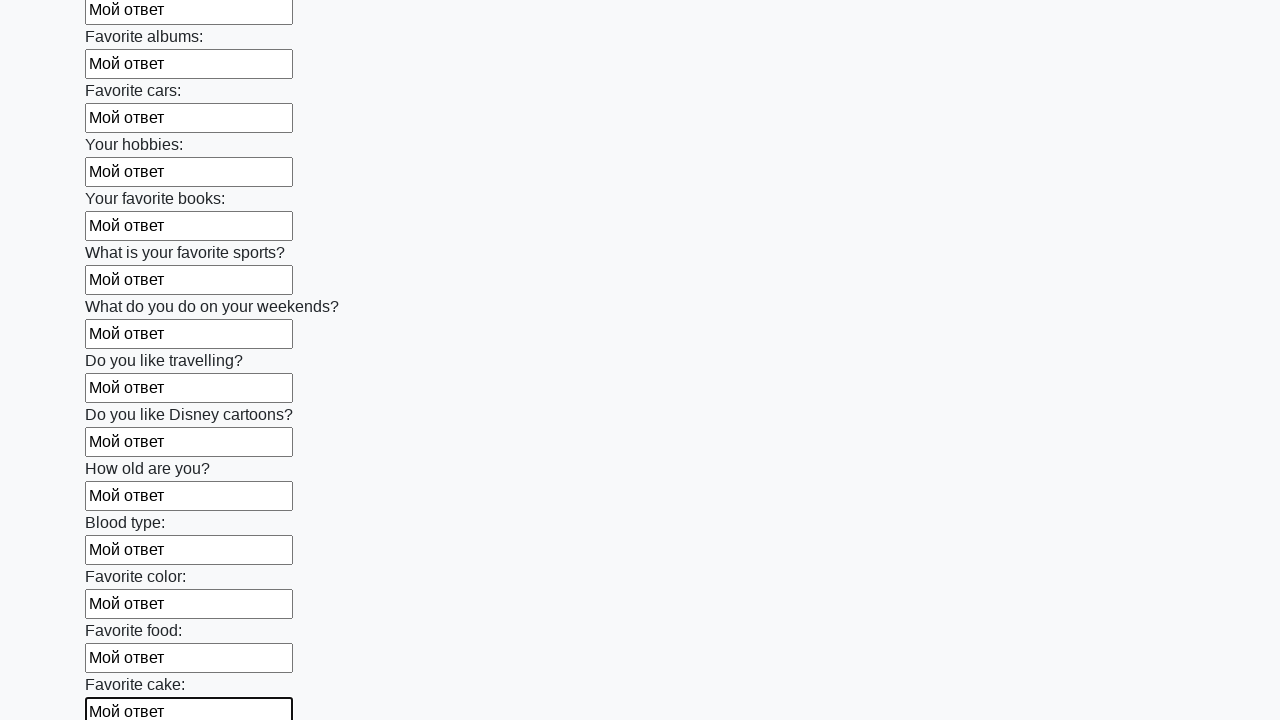

Filled an input field with 'Мой ответ' on .container input >> nth=22
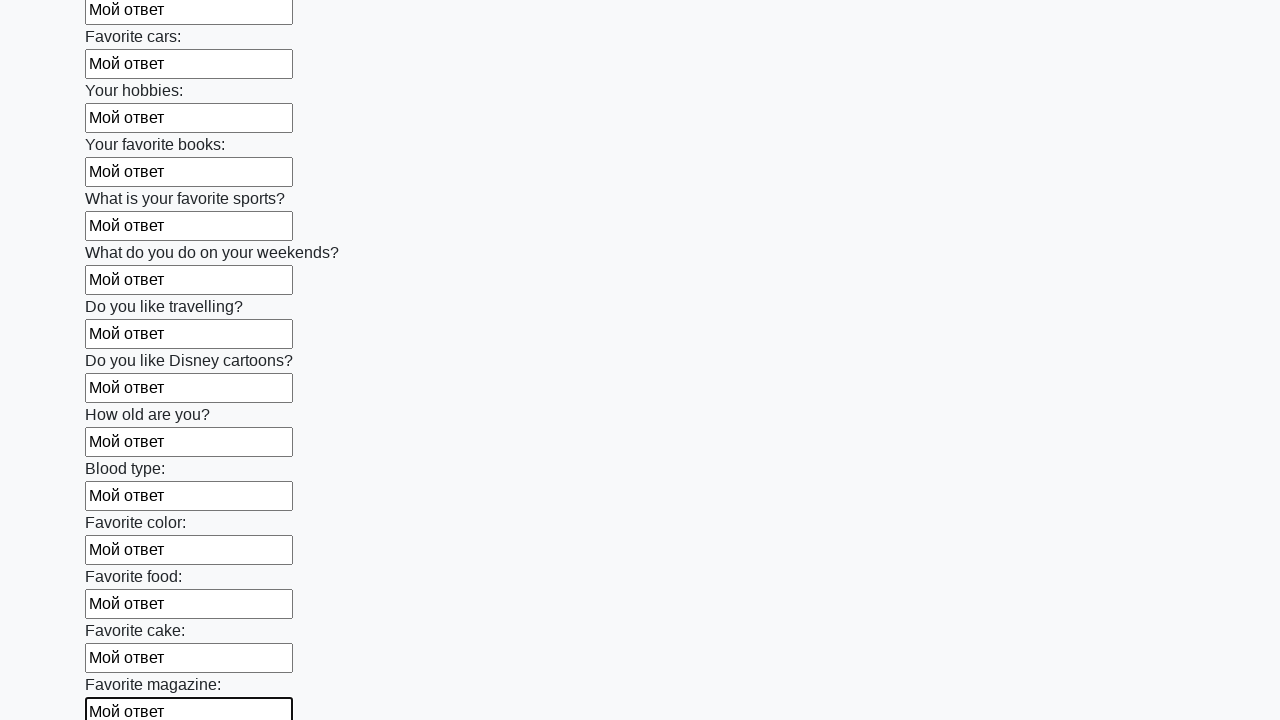

Filled an input field with 'Мой ответ' on .container input >> nth=23
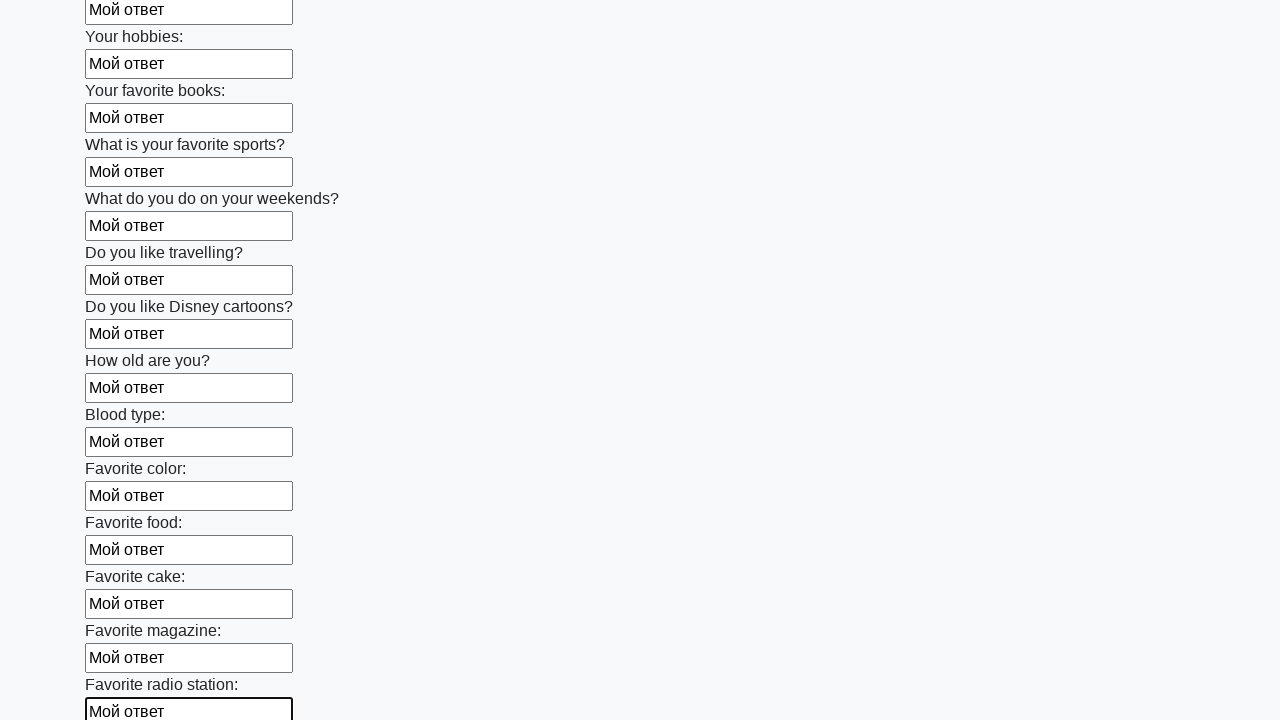

Filled an input field with 'Мой ответ' on .container input >> nth=24
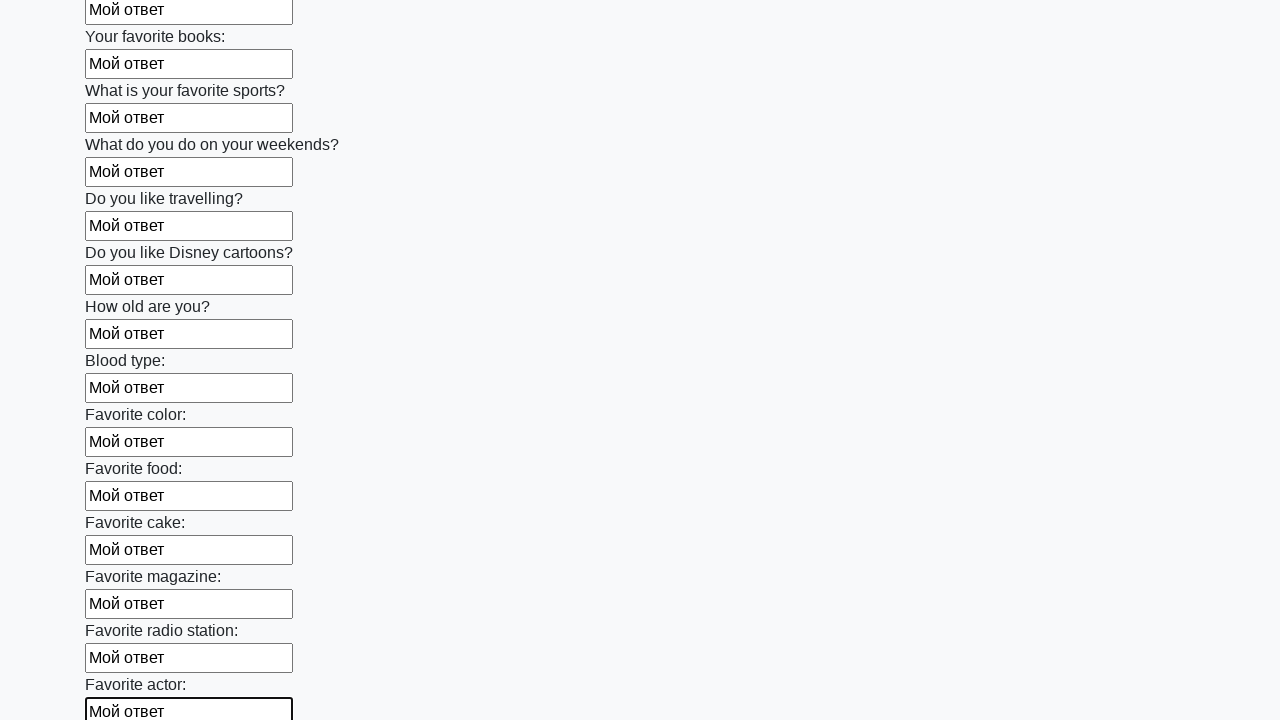

Filled an input field with 'Мой ответ' on .container input >> nth=25
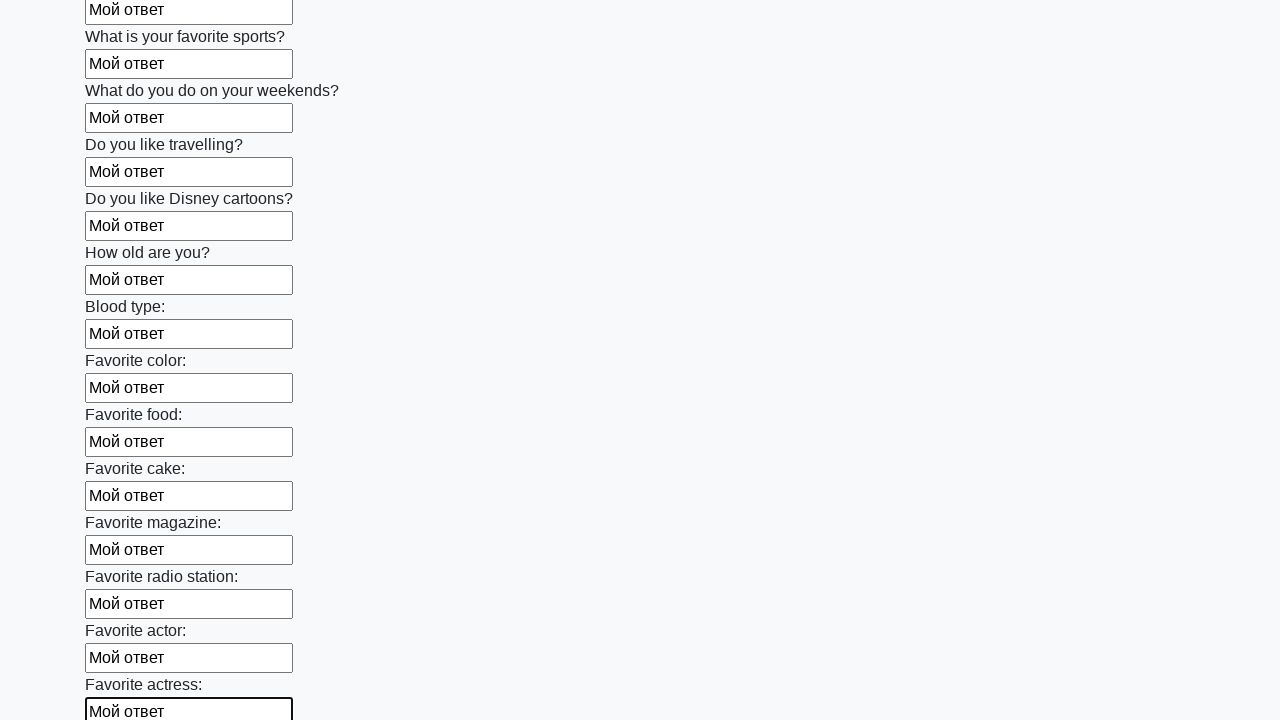

Filled an input field with 'Мой ответ' on .container input >> nth=26
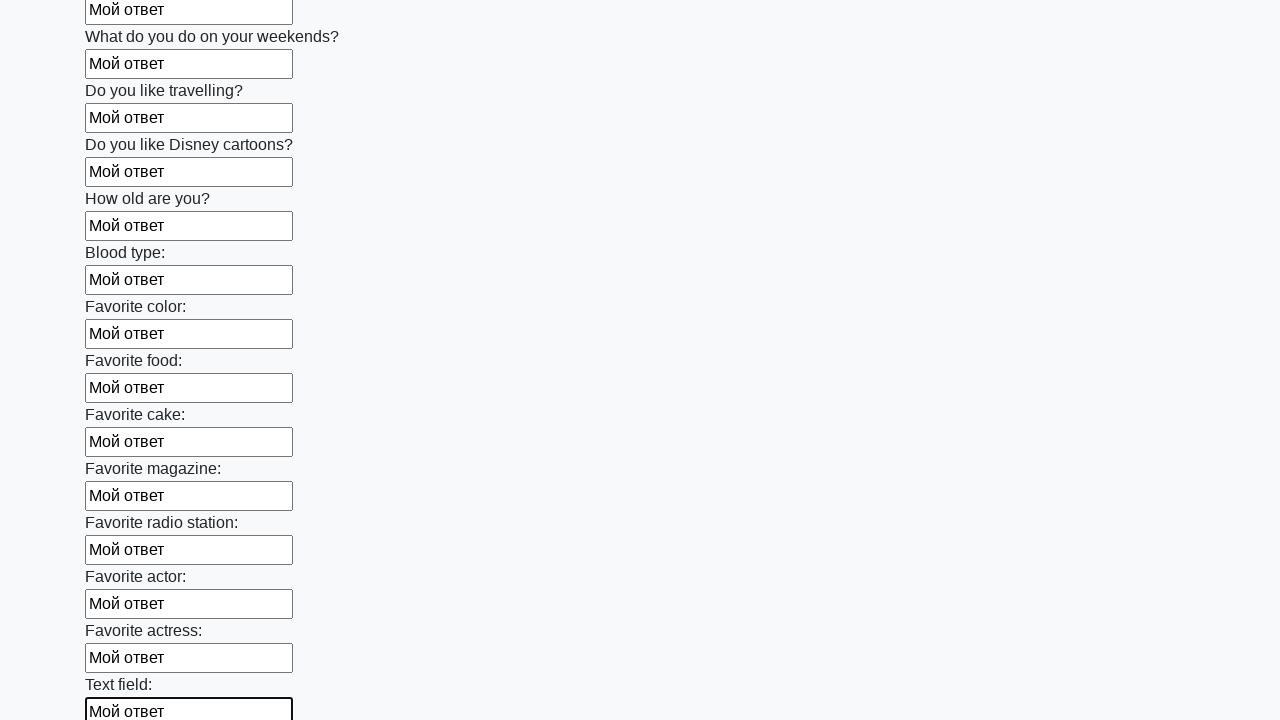

Filled an input field with 'Мой ответ' on .container input >> nth=27
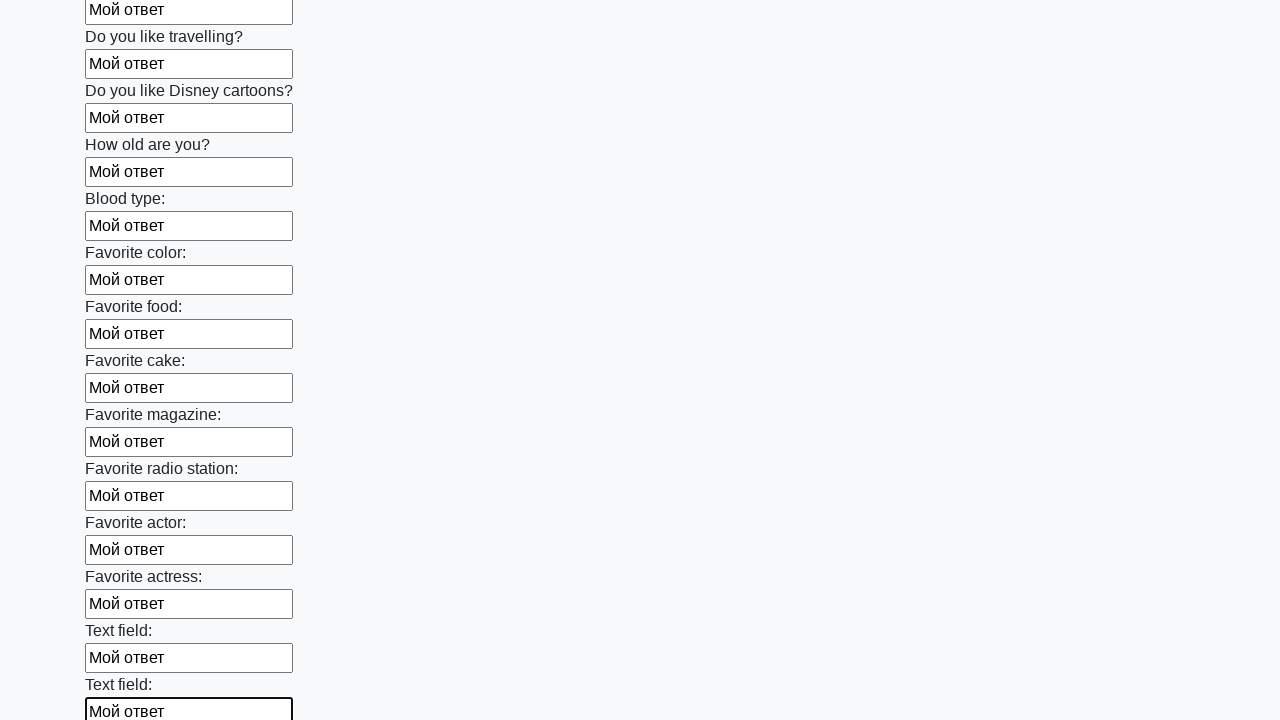

Filled an input field with 'Мой ответ' on .container input >> nth=28
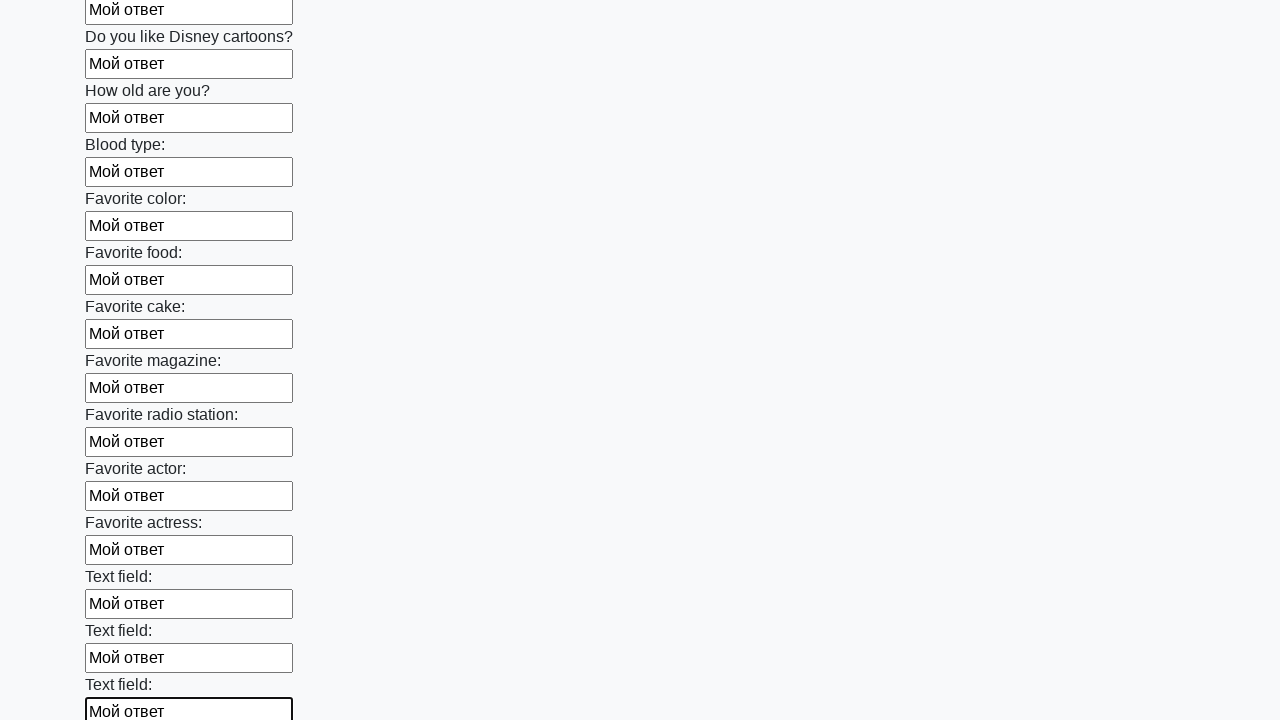

Filled an input field with 'Мой ответ' on .container input >> nth=29
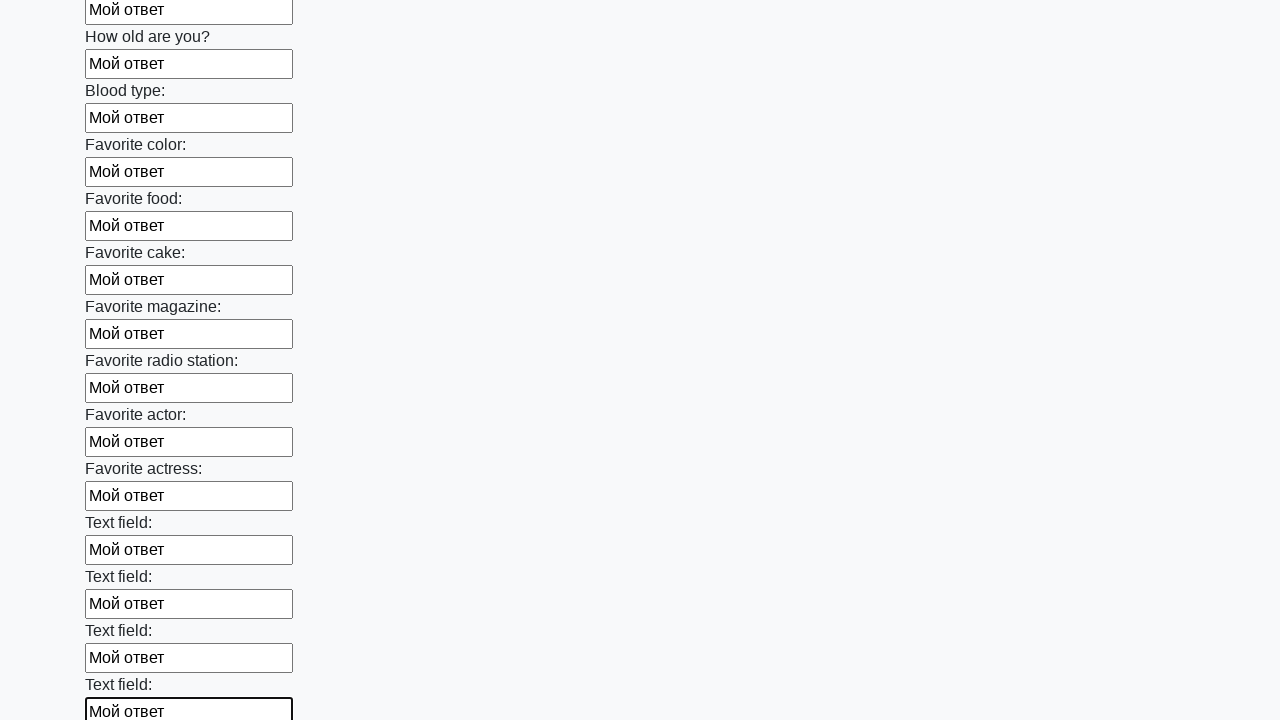

Filled an input field with 'Мой ответ' on .container input >> nth=30
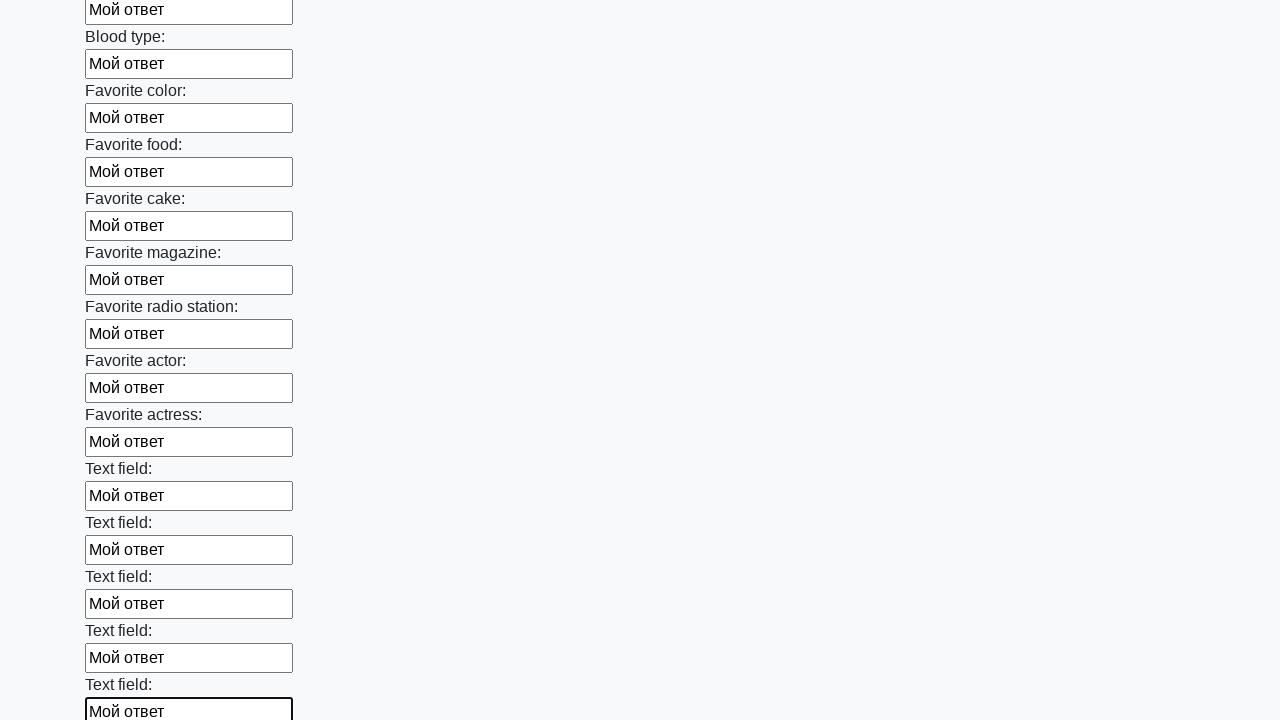

Filled an input field with 'Мой ответ' on .container input >> nth=31
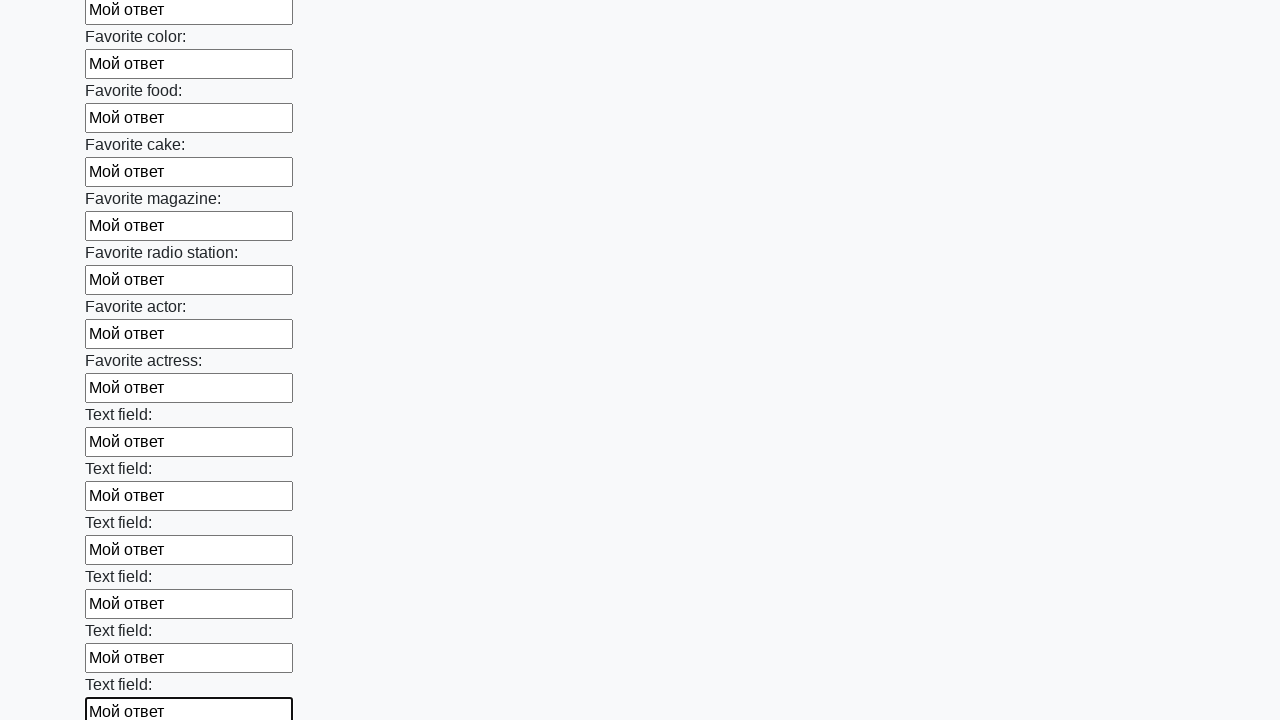

Filled an input field with 'Мой ответ' on .container input >> nth=32
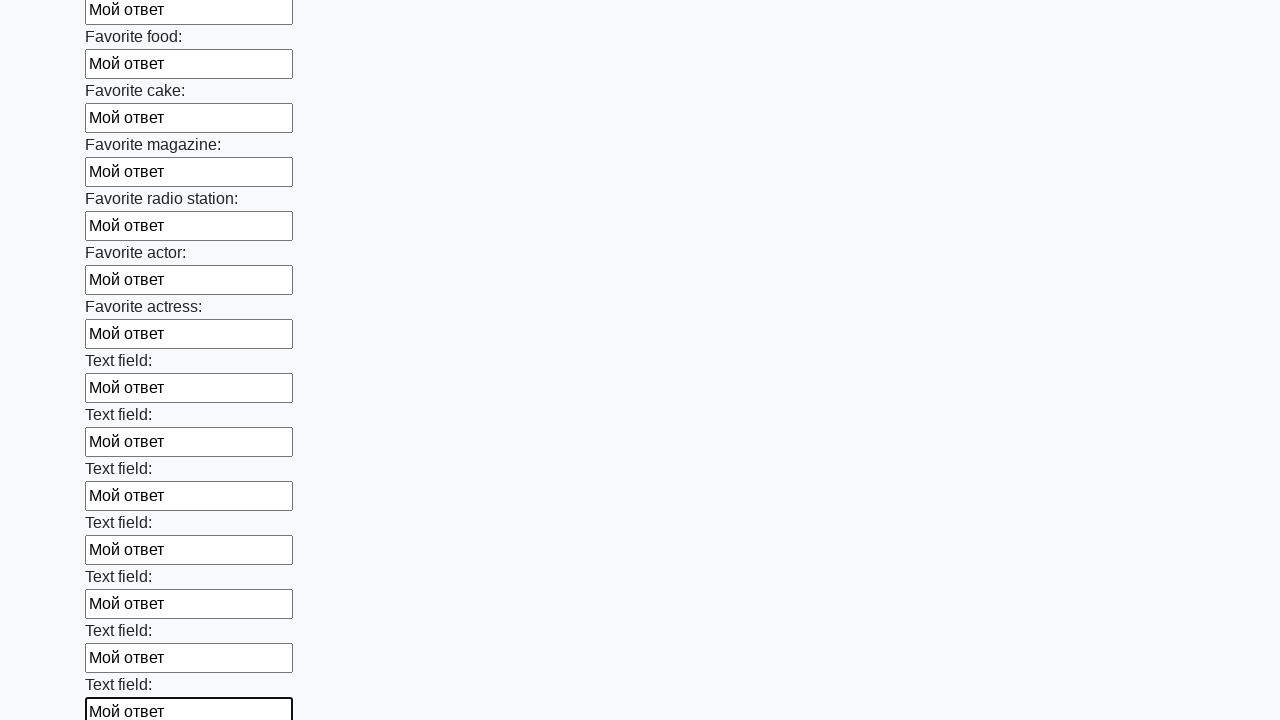

Filled an input field with 'Мой ответ' on .container input >> nth=33
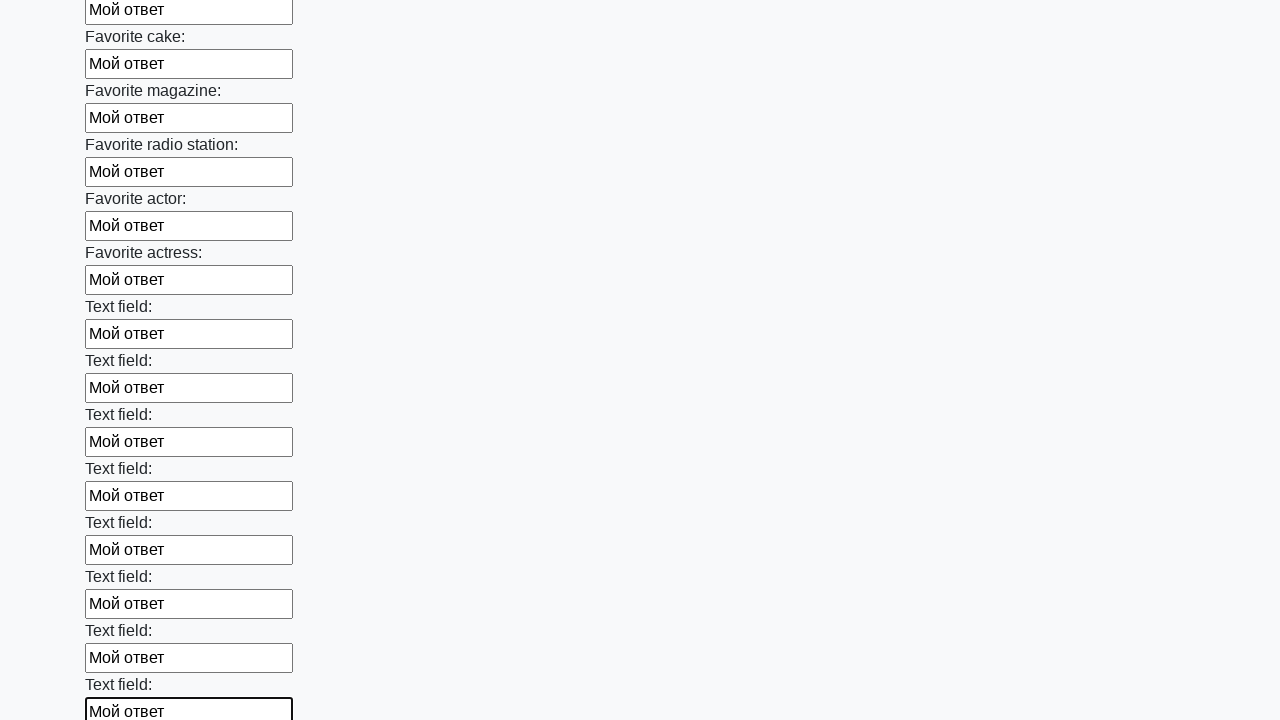

Filled an input field with 'Мой ответ' on .container input >> nth=34
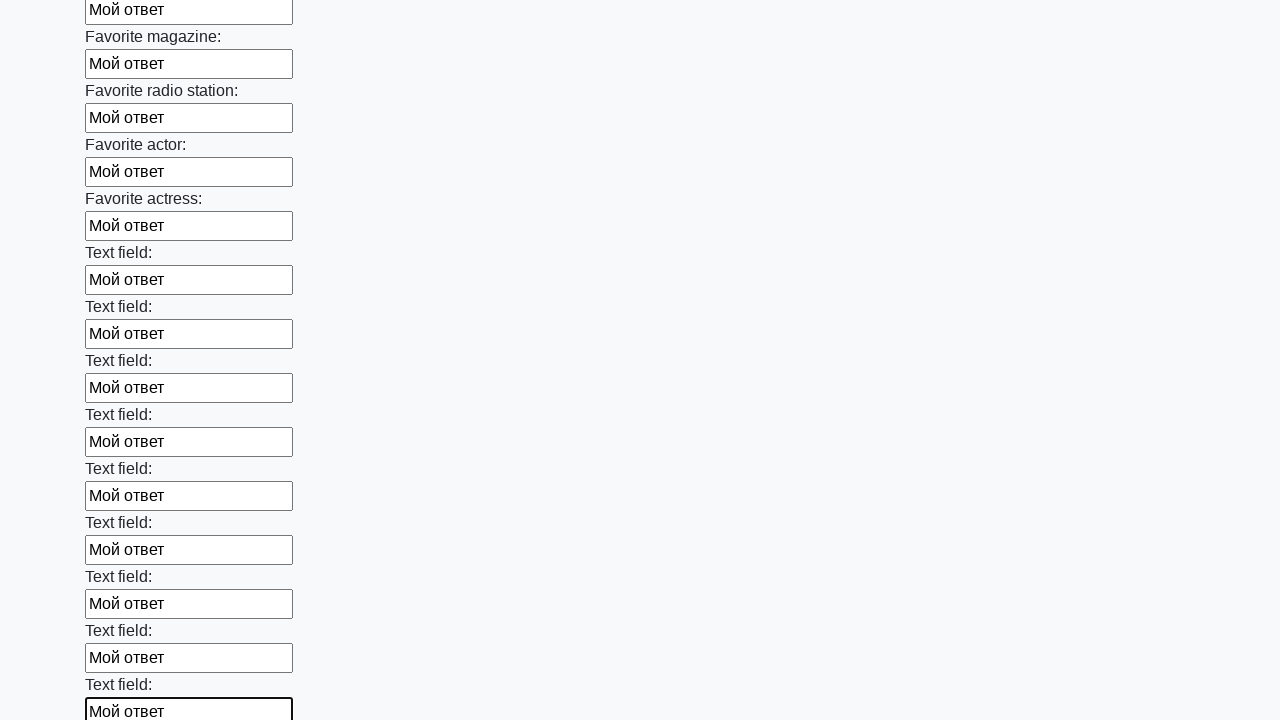

Filled an input field with 'Мой ответ' on .container input >> nth=35
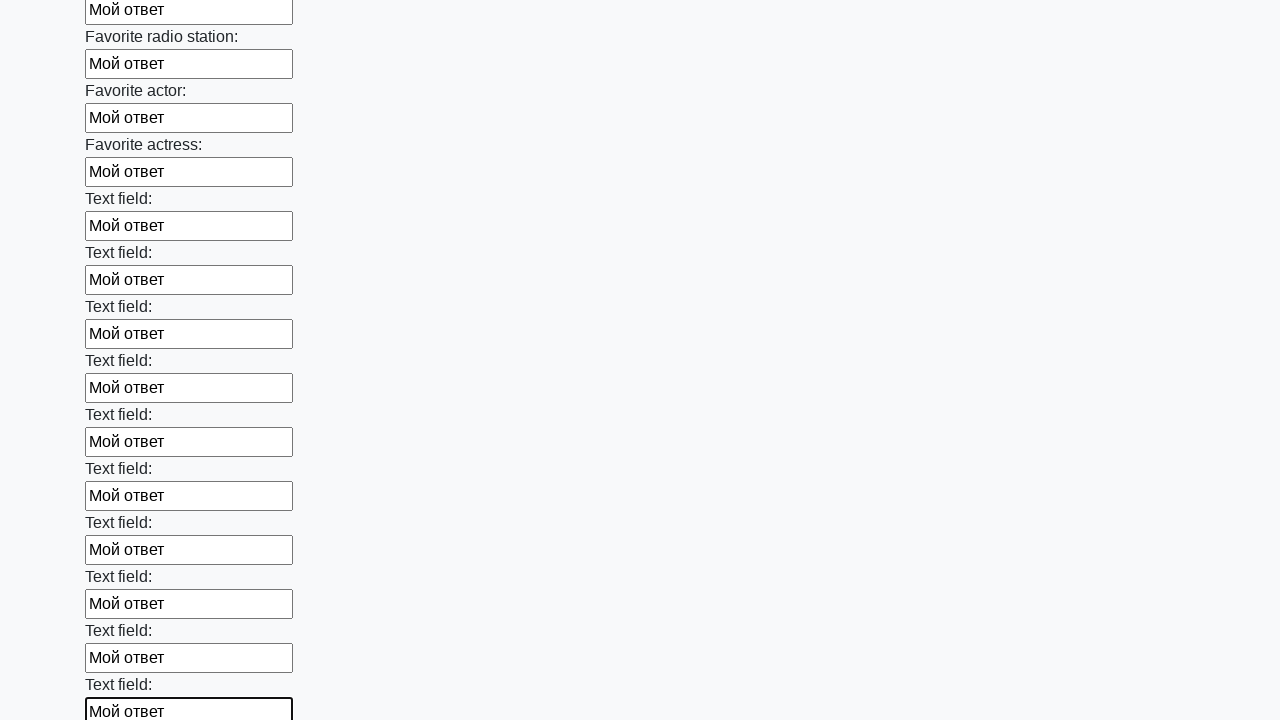

Filled an input field with 'Мой ответ' on .container input >> nth=36
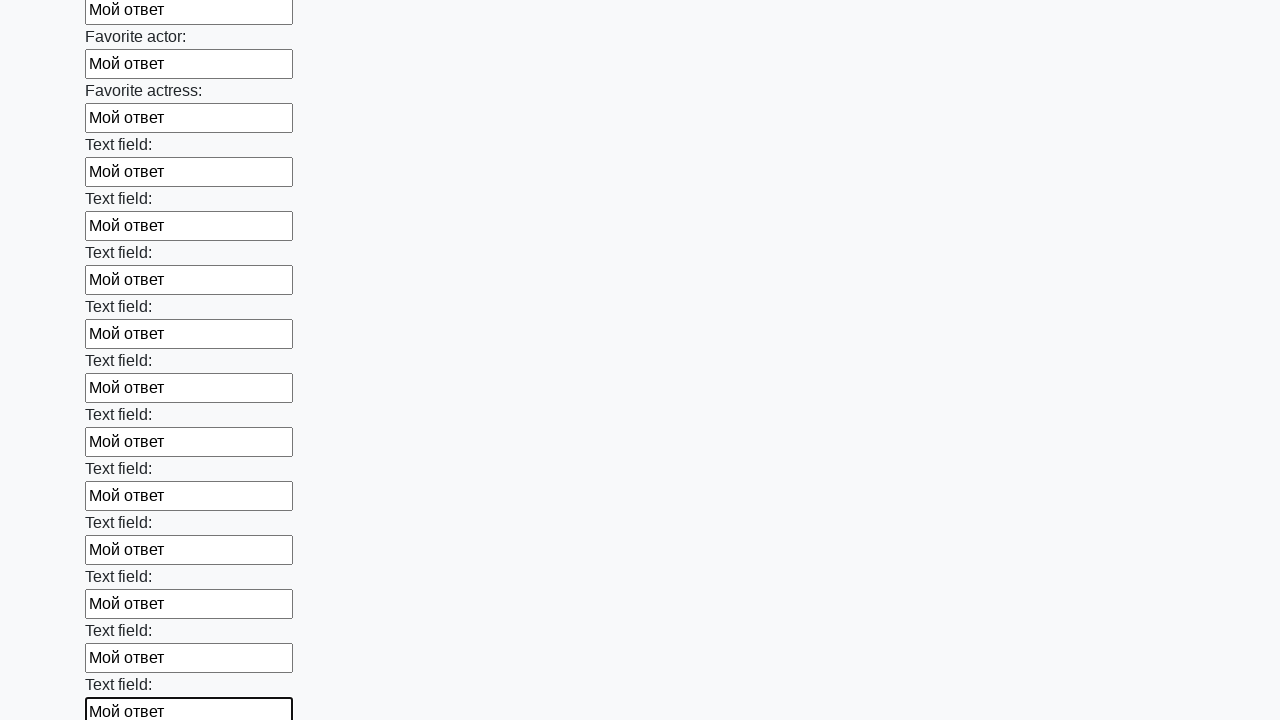

Filled an input field with 'Мой ответ' on .container input >> nth=37
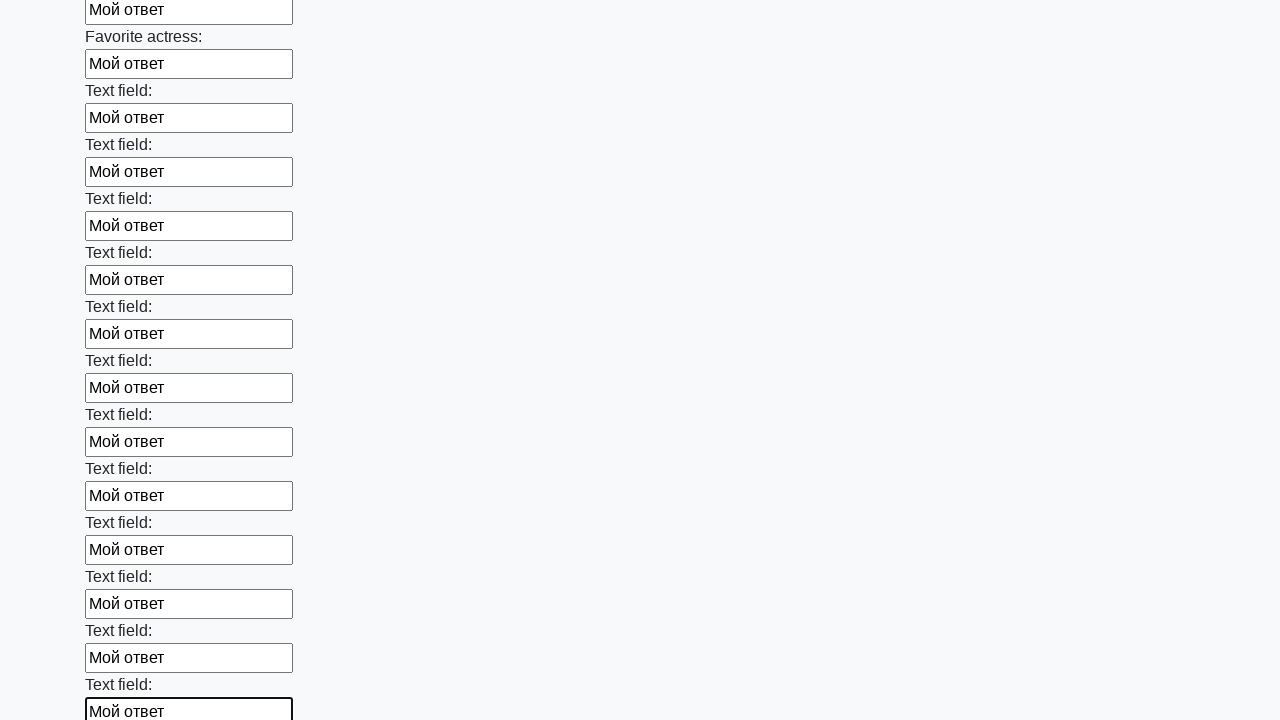

Filled an input field with 'Мой ответ' on .container input >> nth=38
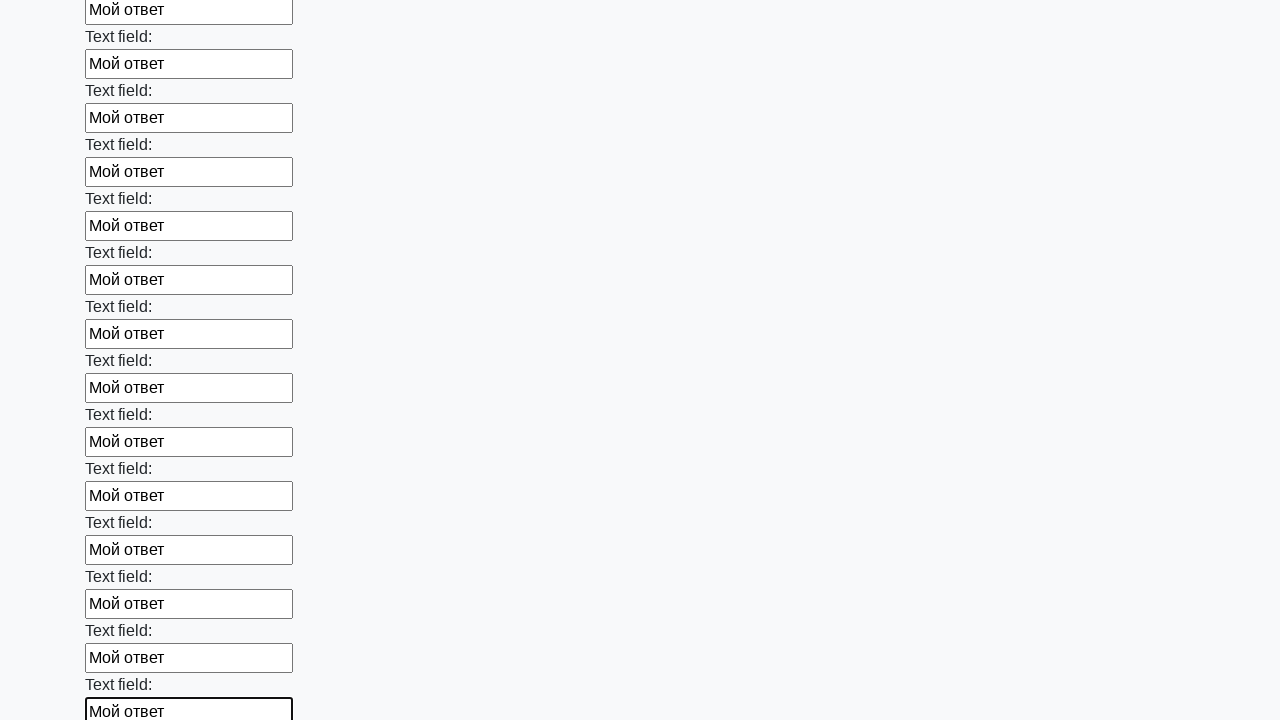

Filled an input field with 'Мой ответ' on .container input >> nth=39
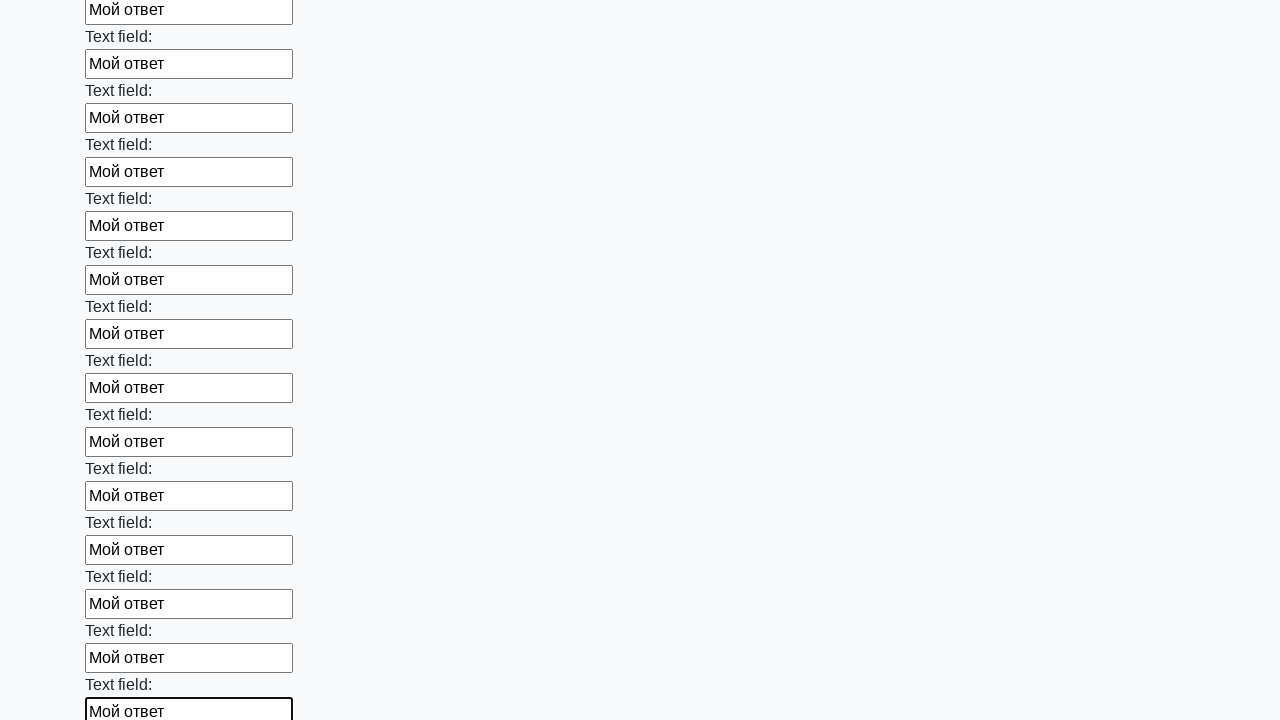

Filled an input field with 'Мой ответ' on .container input >> nth=40
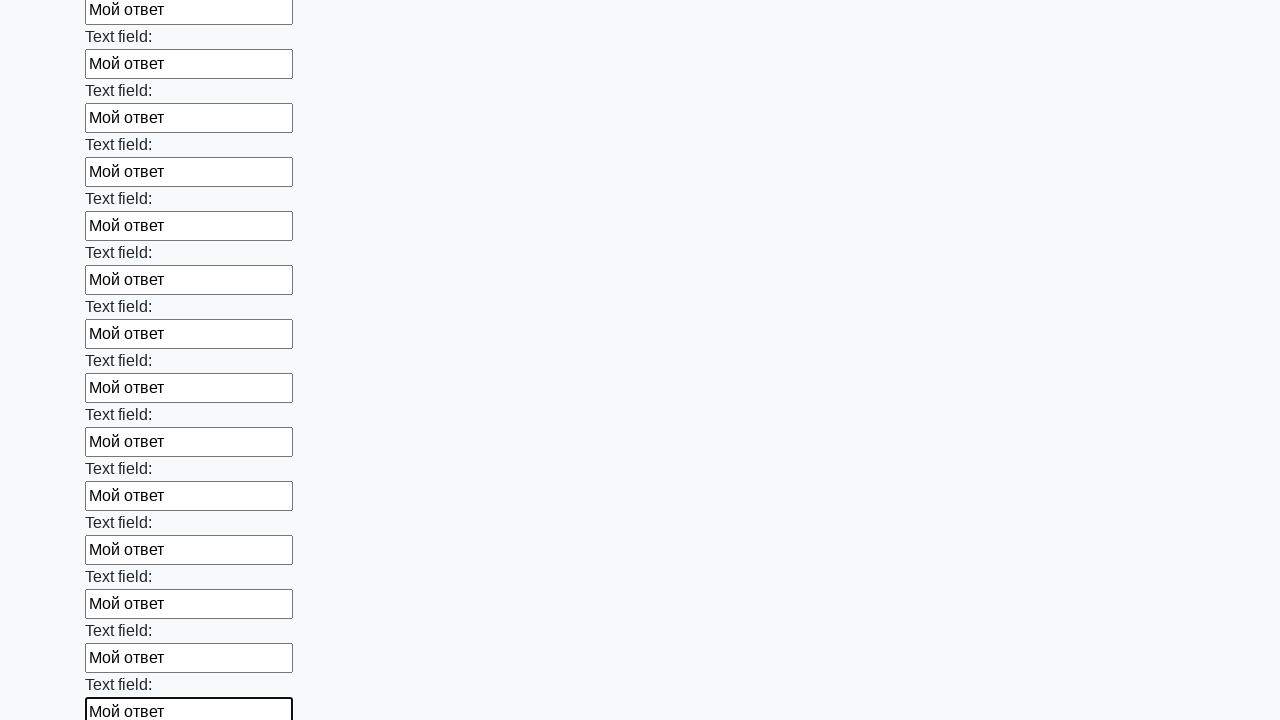

Filled an input field with 'Мой ответ' on .container input >> nth=41
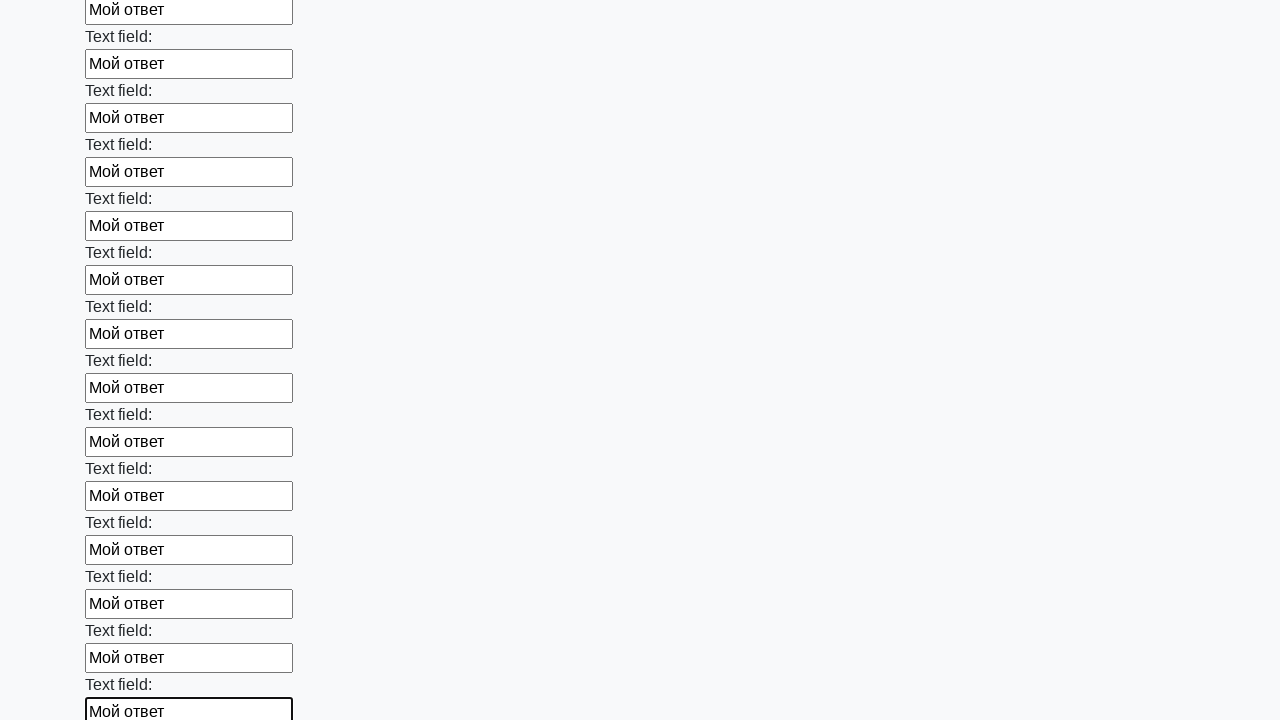

Filled an input field with 'Мой ответ' on .container input >> nth=42
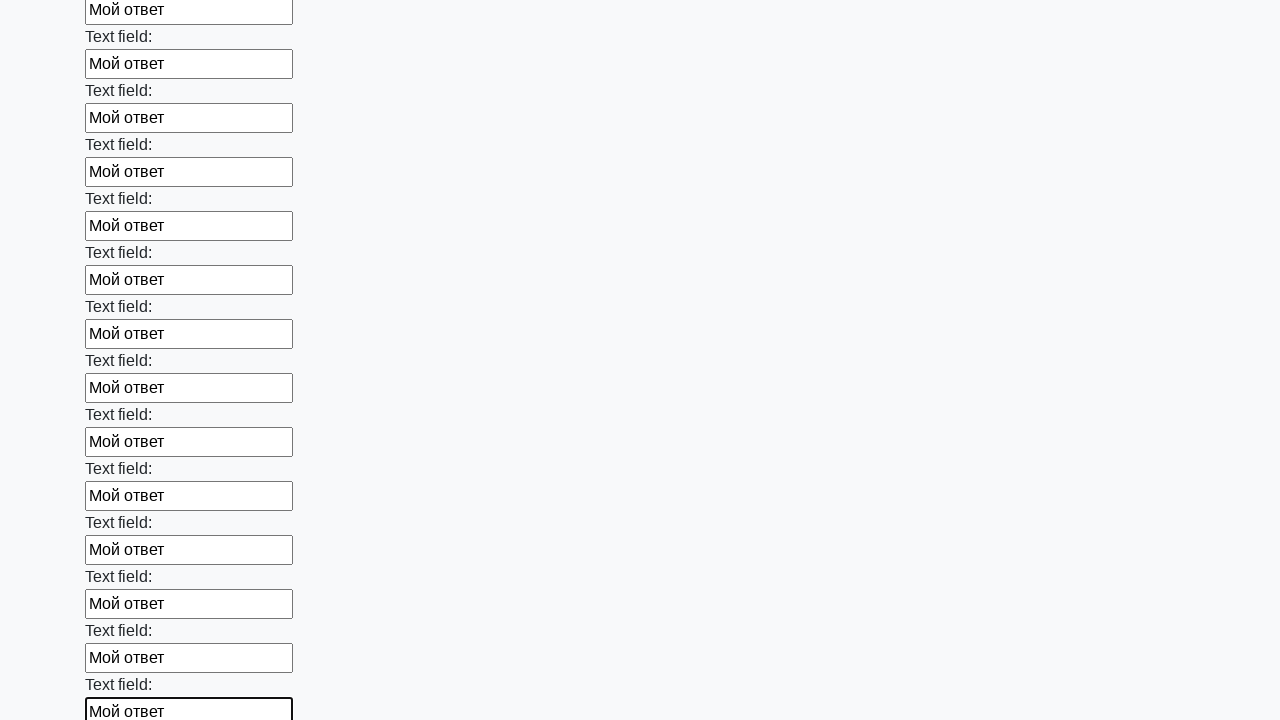

Filled an input field with 'Мой ответ' on .container input >> nth=43
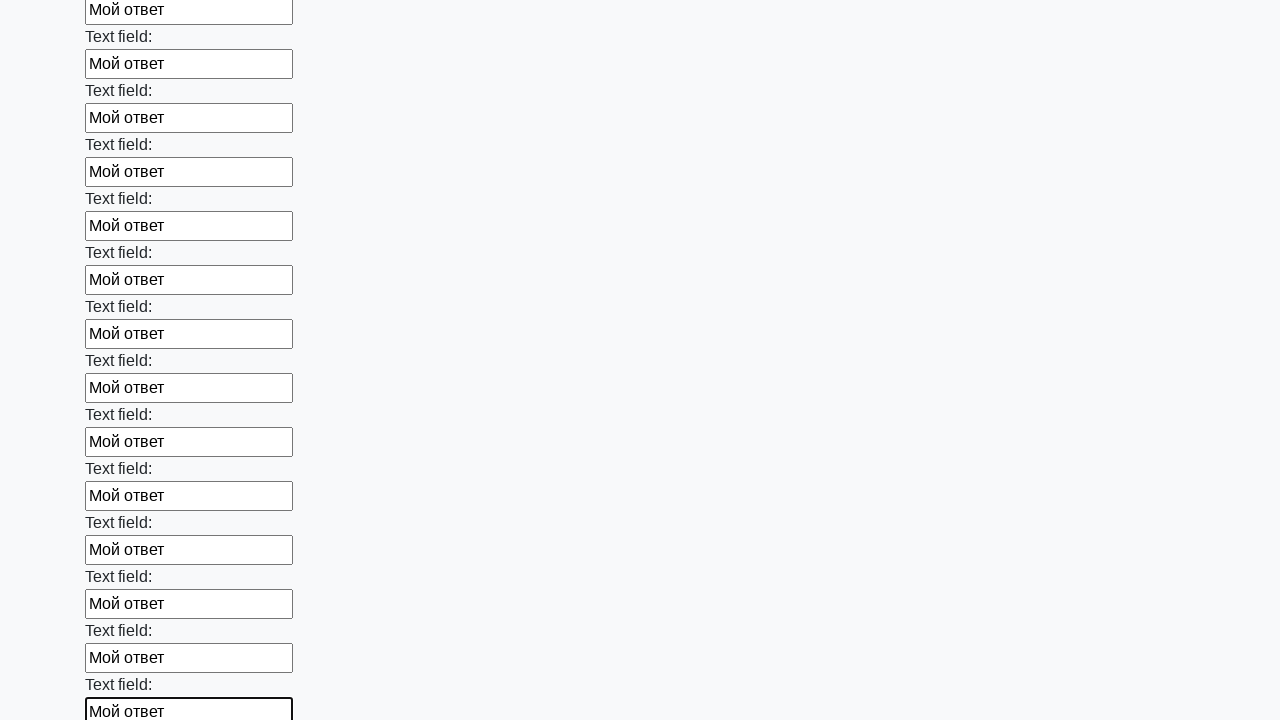

Filled an input field with 'Мой ответ' on .container input >> nth=44
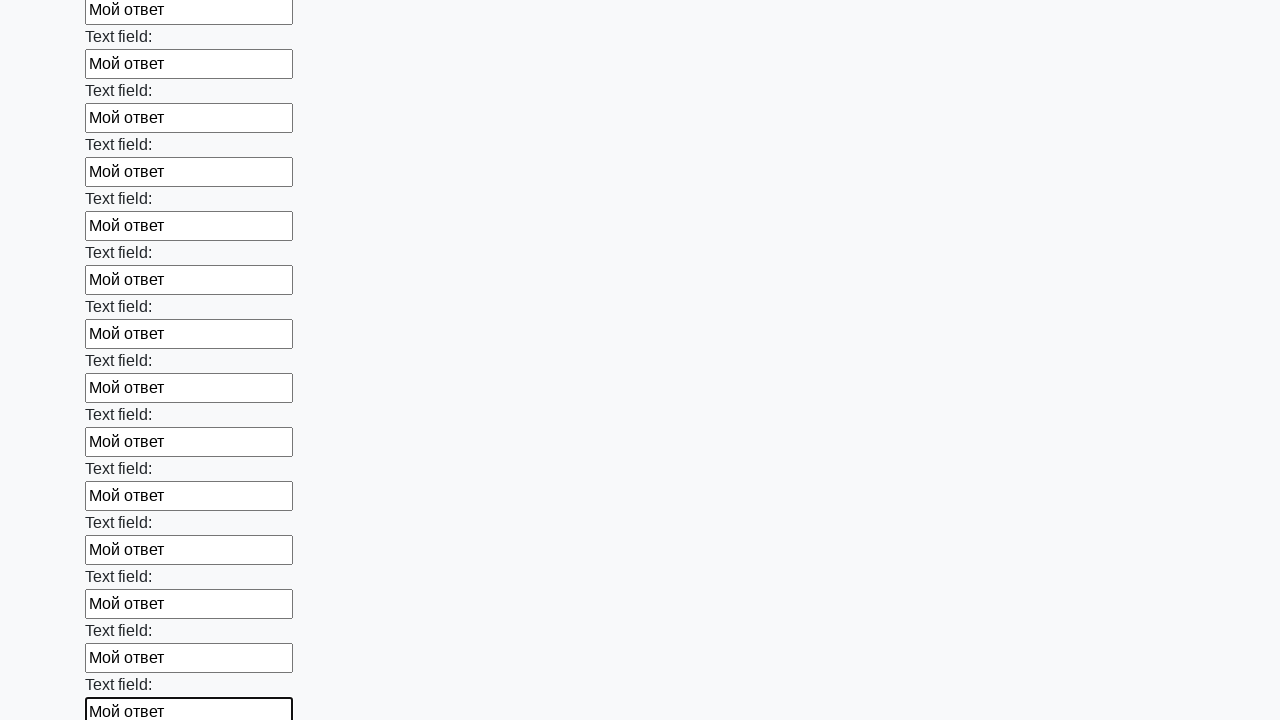

Filled an input field with 'Мой ответ' on .container input >> nth=45
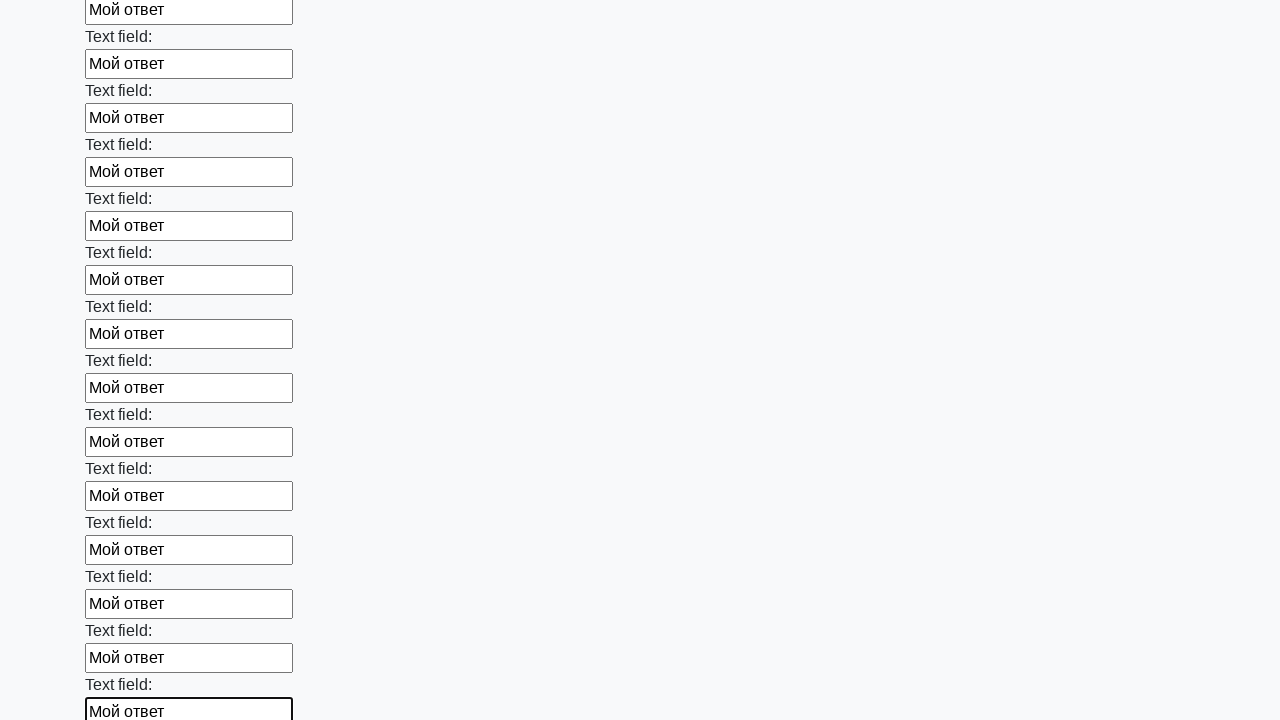

Filled an input field with 'Мой ответ' on .container input >> nth=46
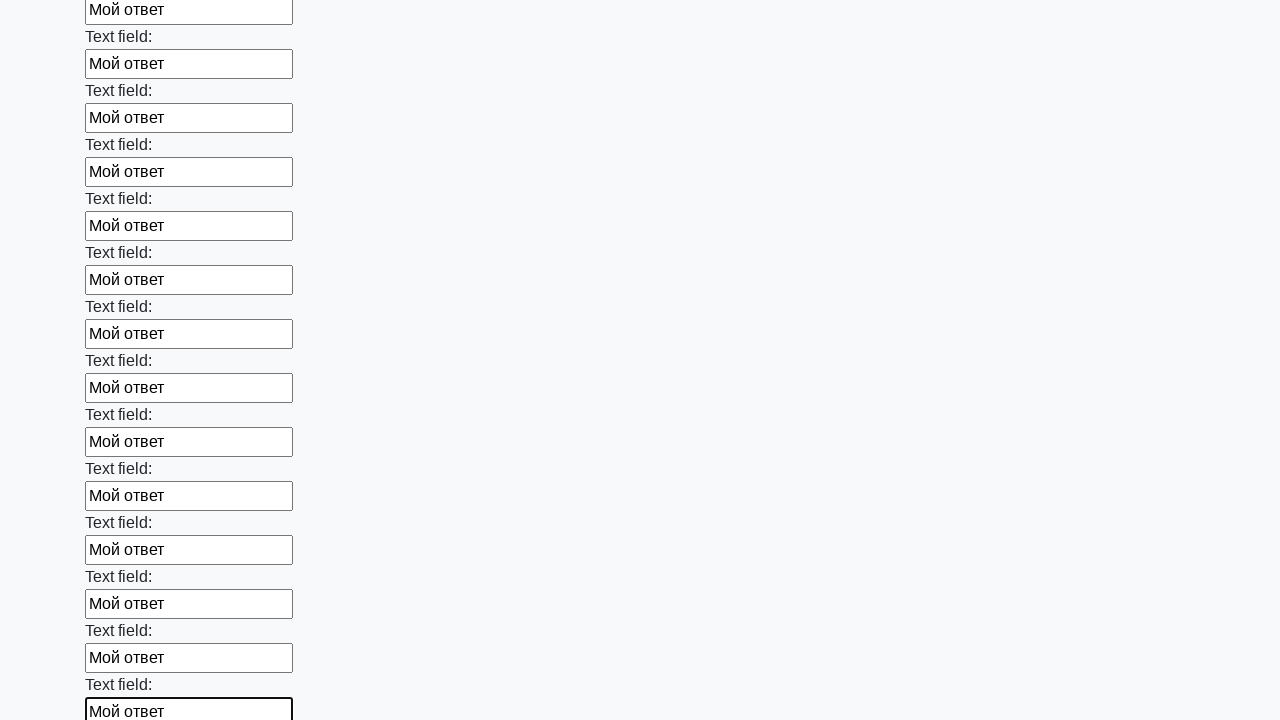

Filled an input field with 'Мой ответ' on .container input >> nth=47
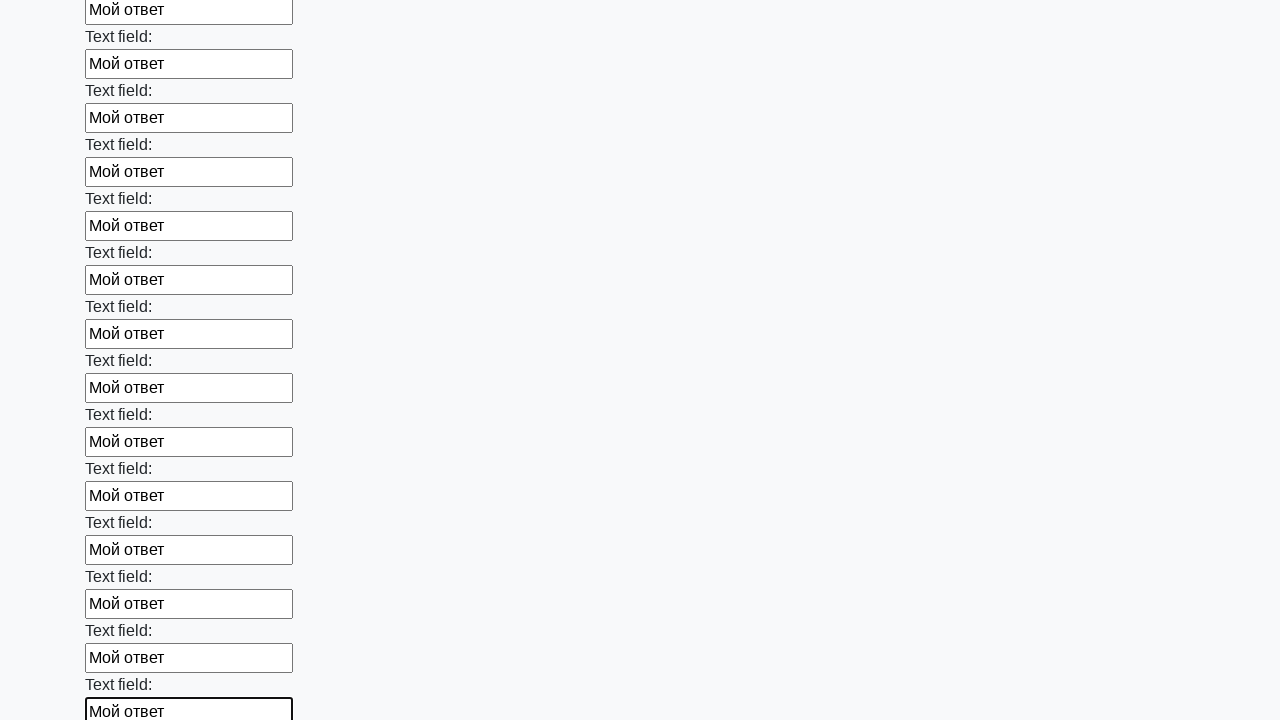

Filled an input field with 'Мой ответ' on .container input >> nth=48
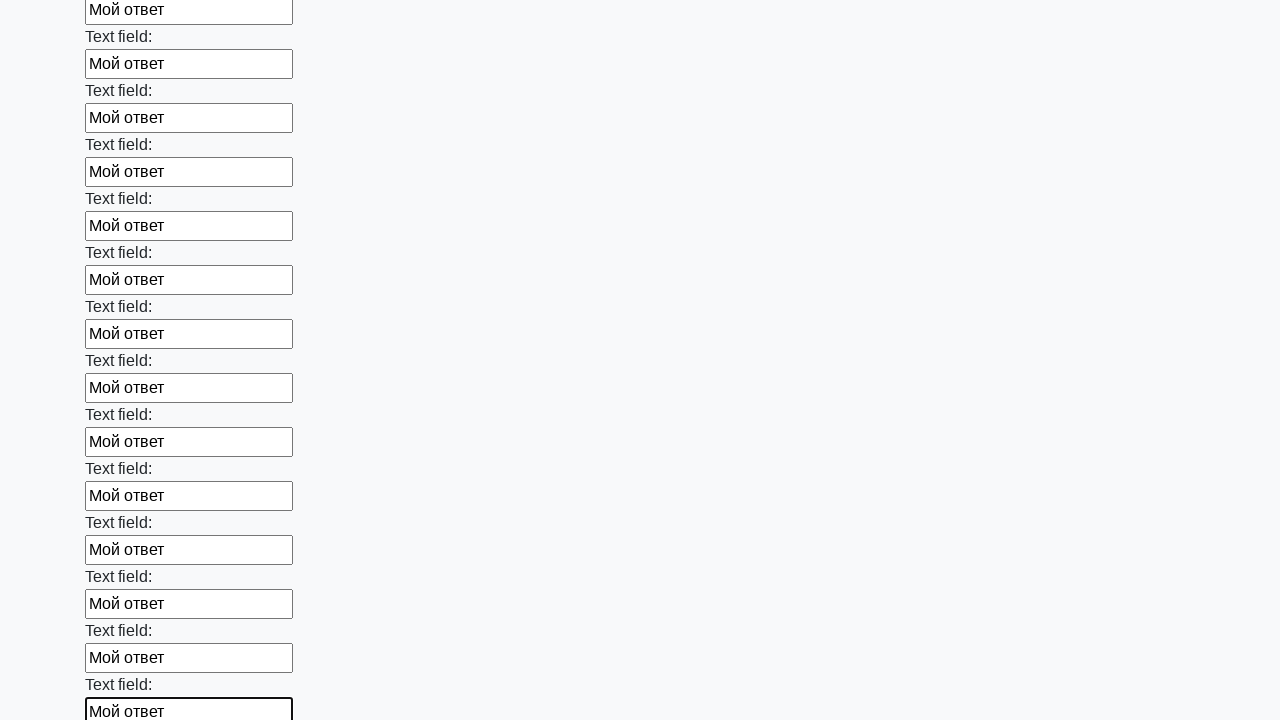

Filled an input field with 'Мой ответ' on .container input >> nth=49
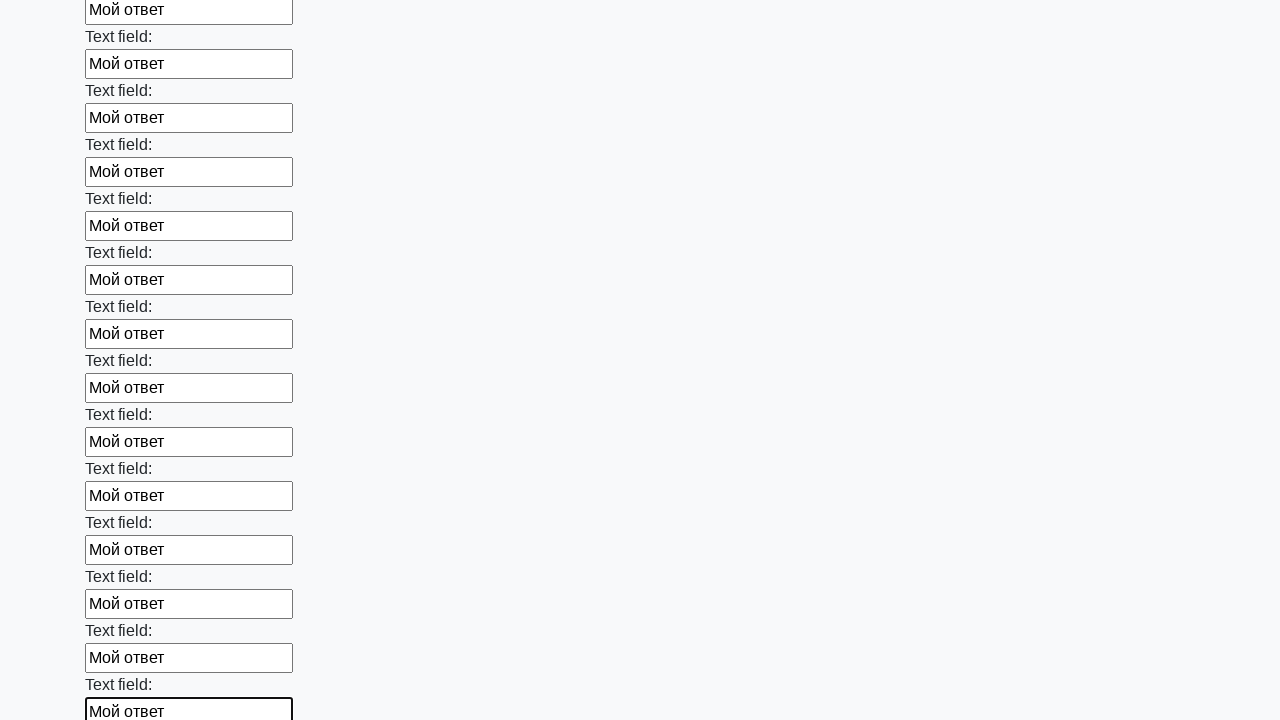

Filled an input field with 'Мой ответ' on .container input >> nth=50
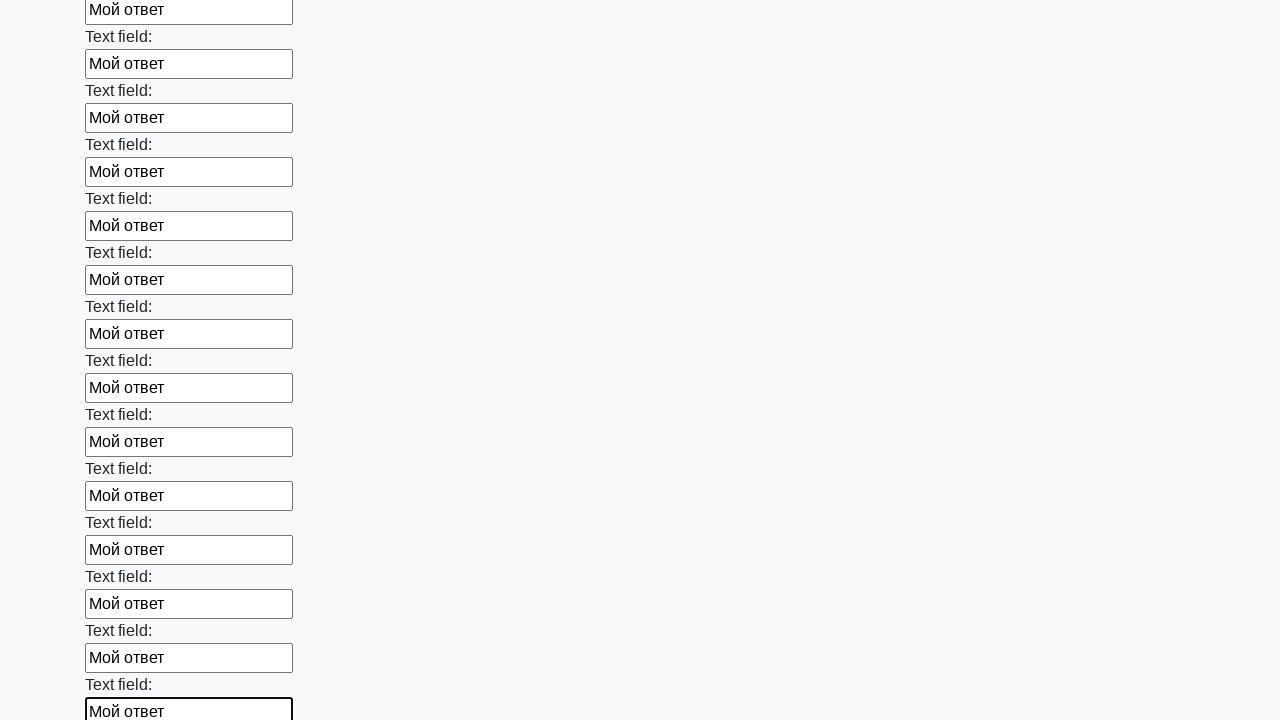

Filled an input field with 'Мой ответ' on .container input >> nth=51
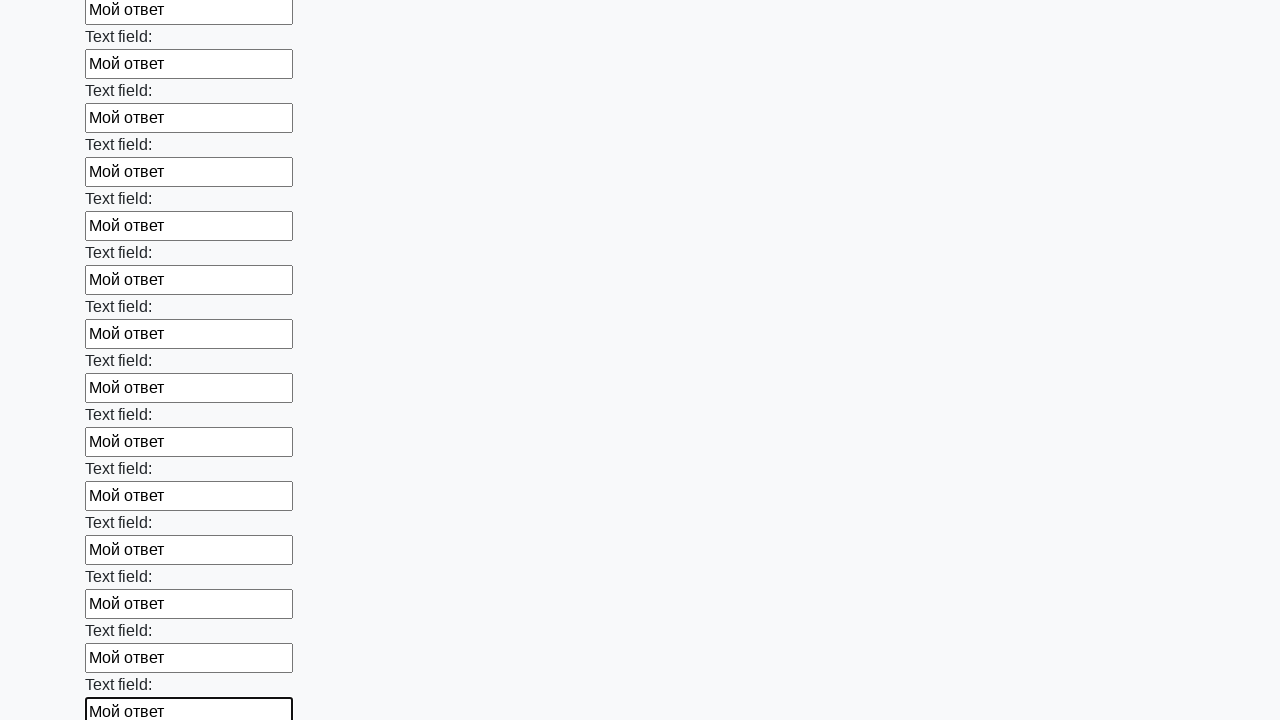

Filled an input field with 'Мой ответ' on .container input >> nth=52
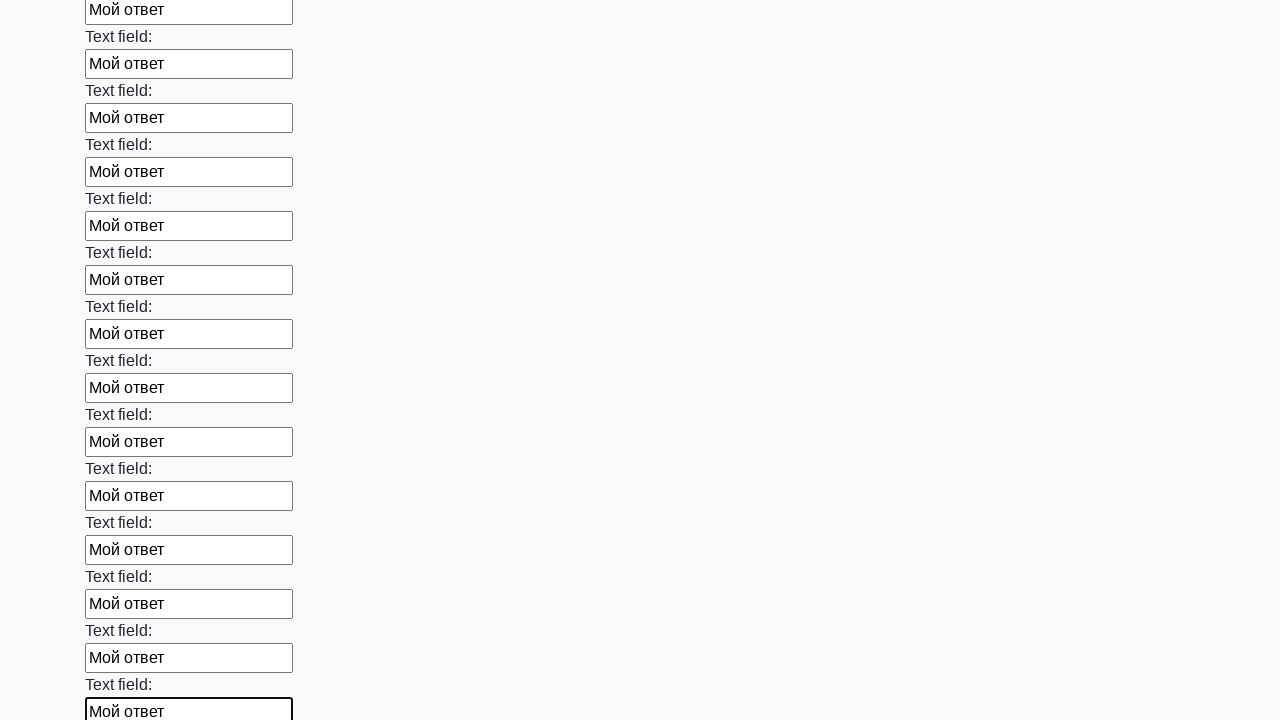

Filled an input field with 'Мой ответ' on .container input >> nth=53
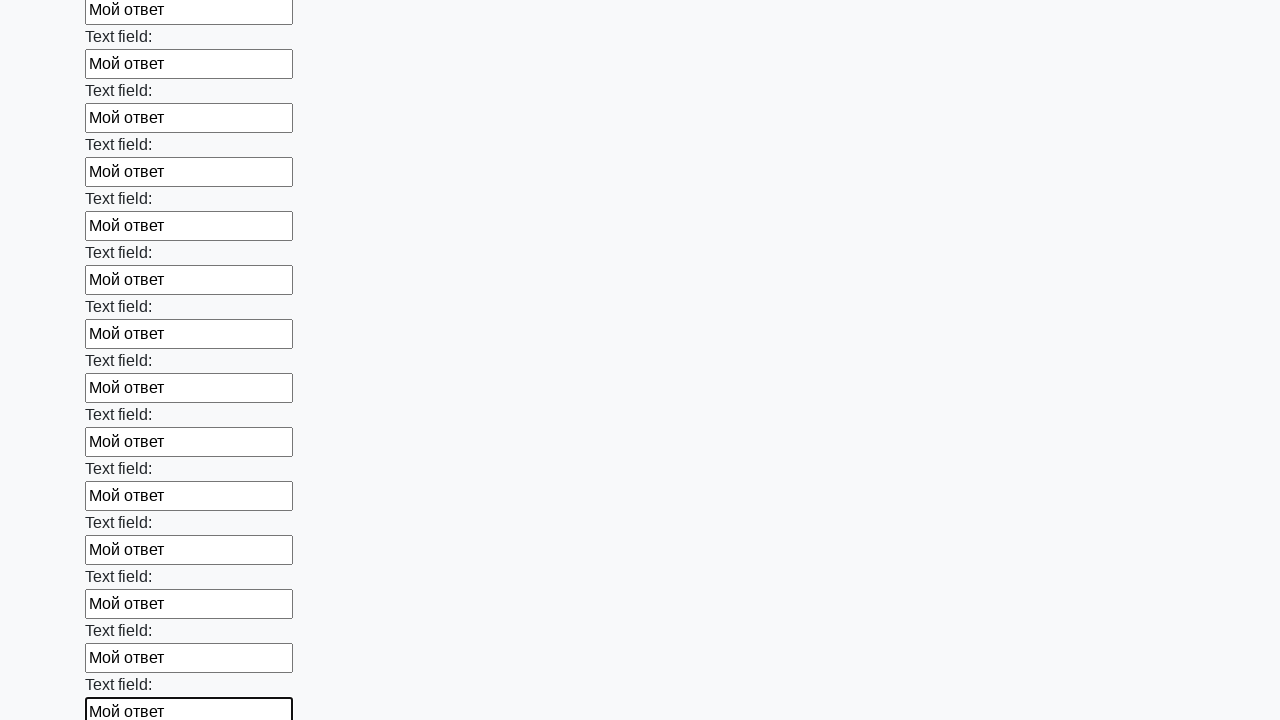

Filled an input field with 'Мой ответ' on .container input >> nth=54
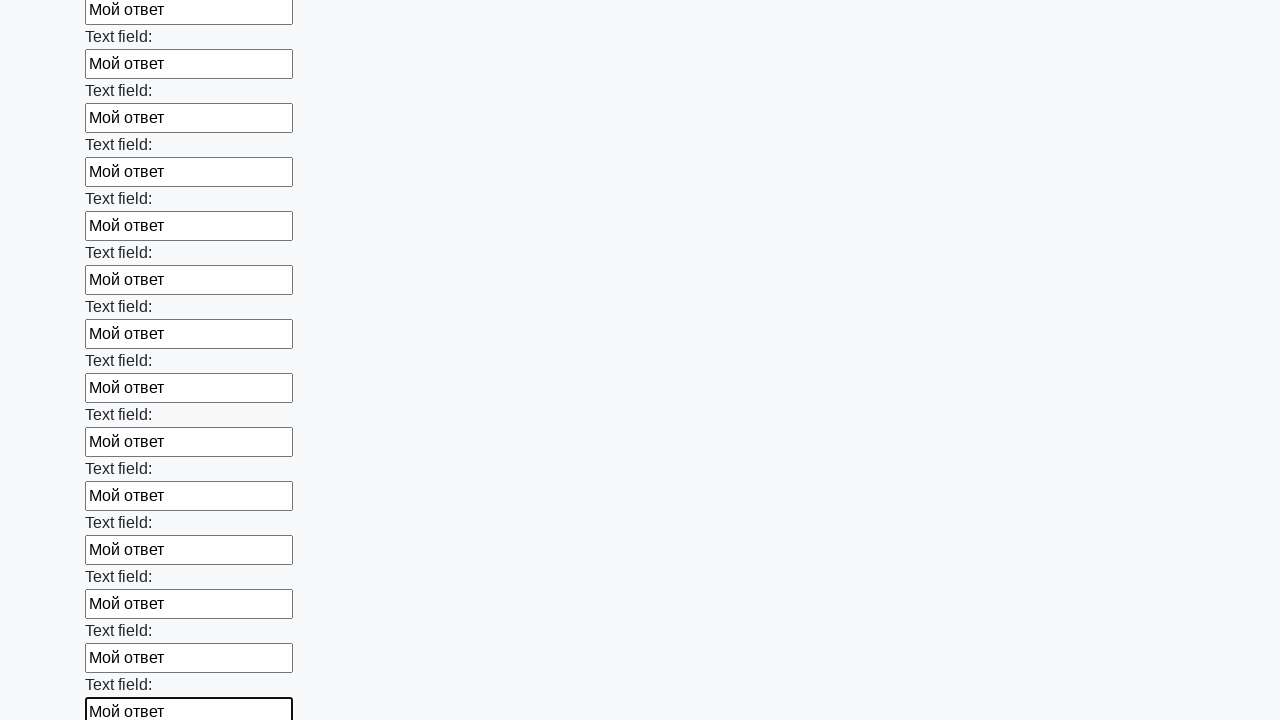

Filled an input field with 'Мой ответ' on .container input >> nth=55
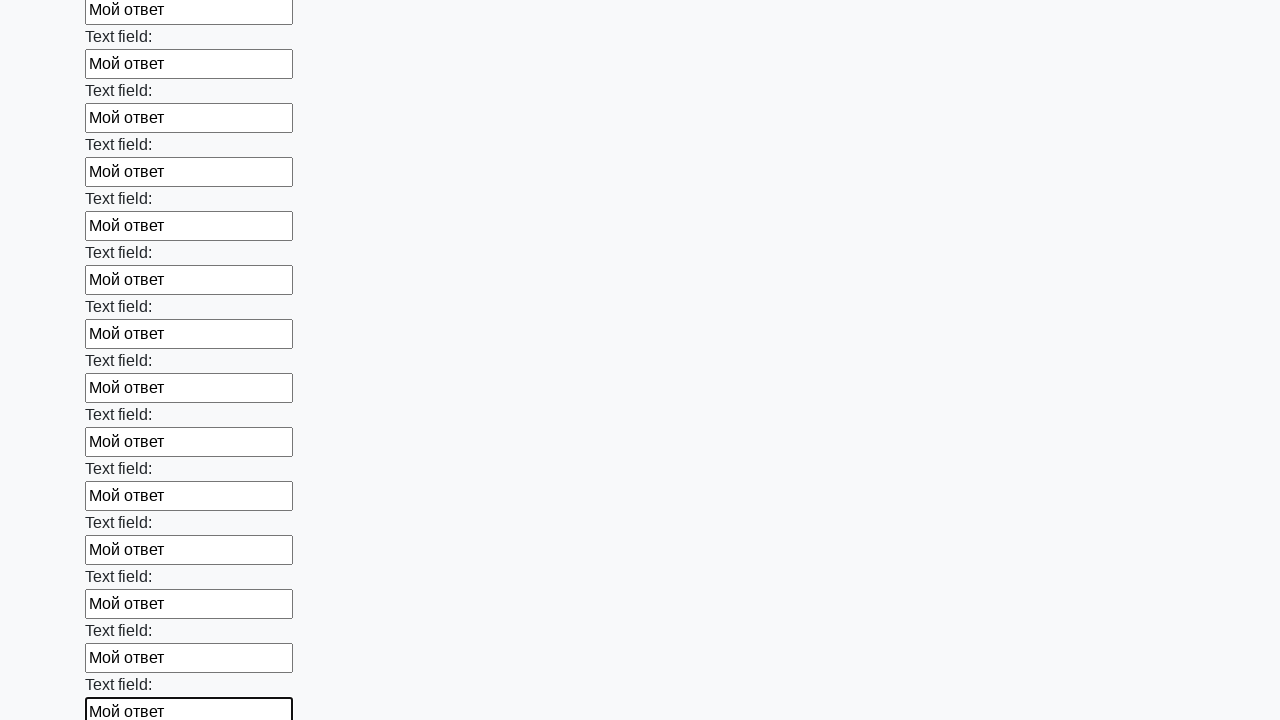

Filled an input field with 'Мой ответ' on .container input >> nth=56
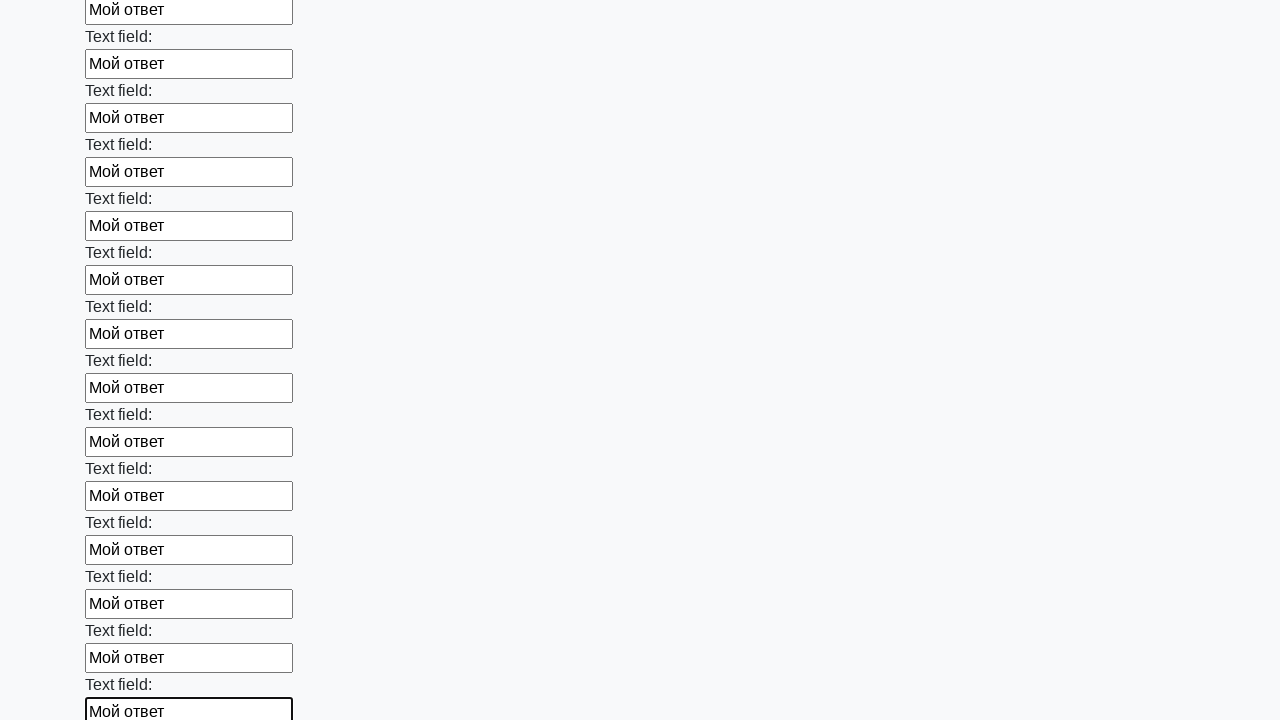

Filled an input field with 'Мой ответ' on .container input >> nth=57
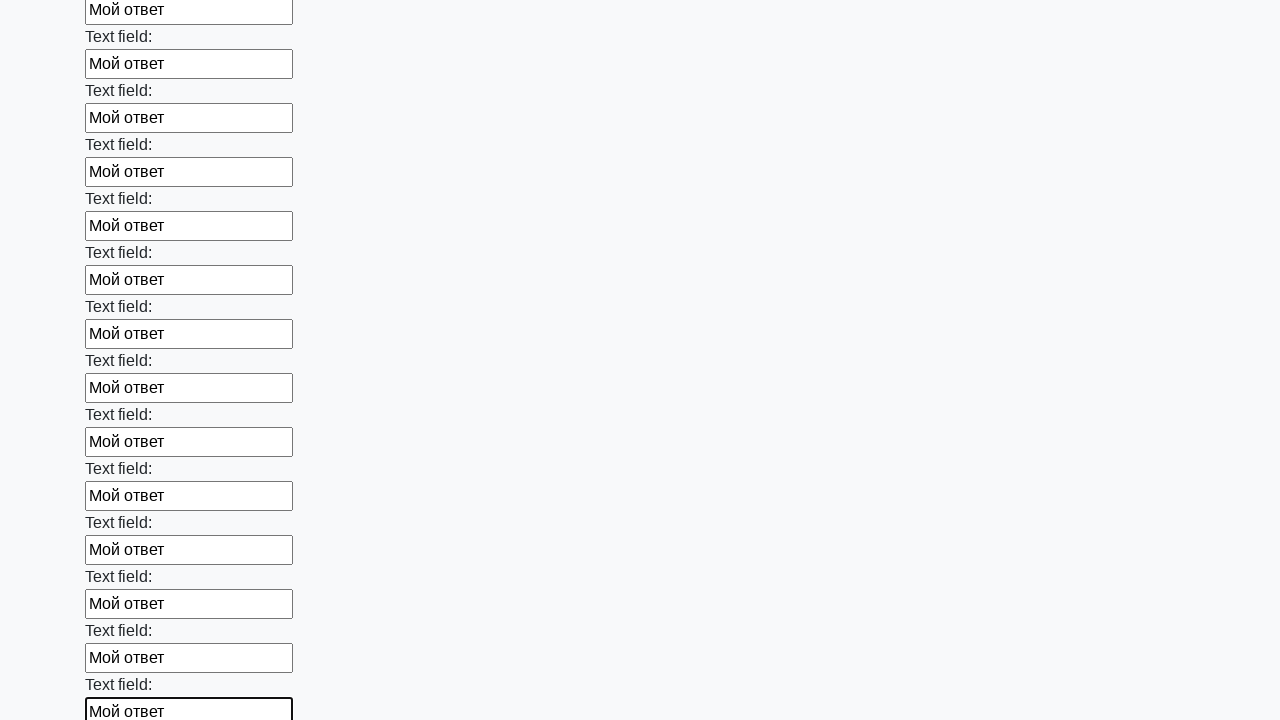

Filled an input field with 'Мой ответ' on .container input >> nth=58
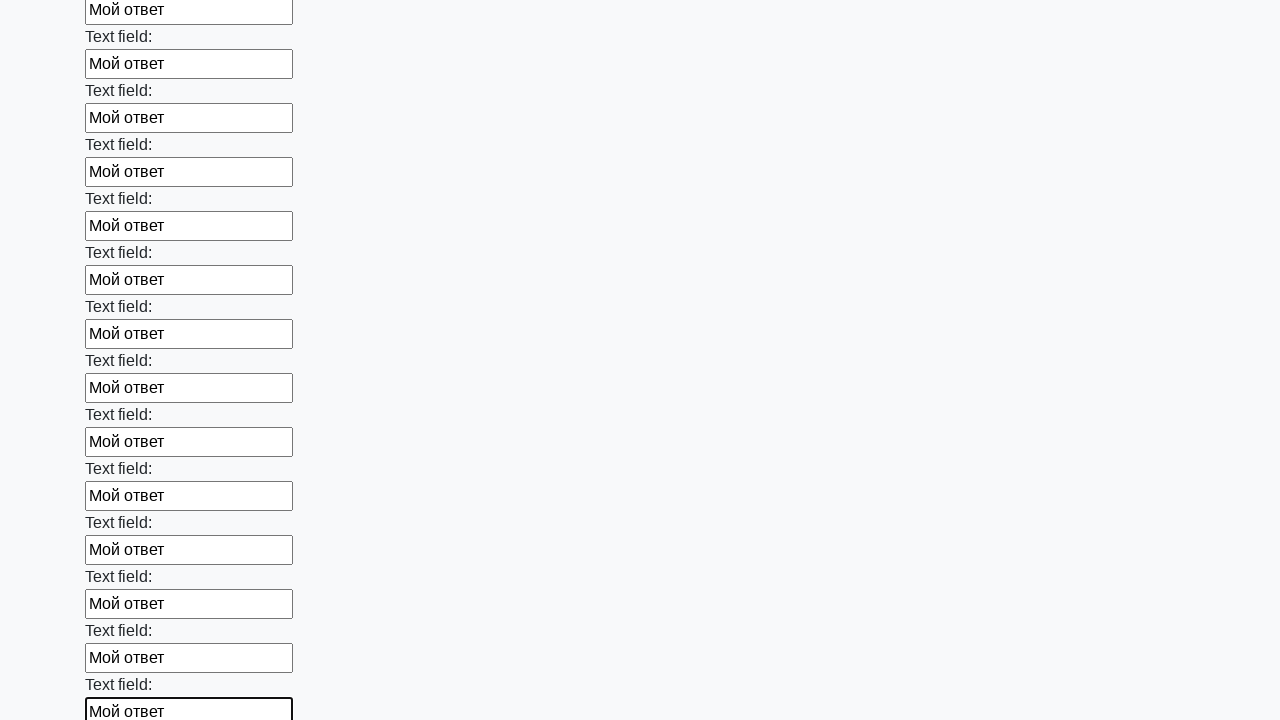

Filled an input field with 'Мой ответ' on .container input >> nth=59
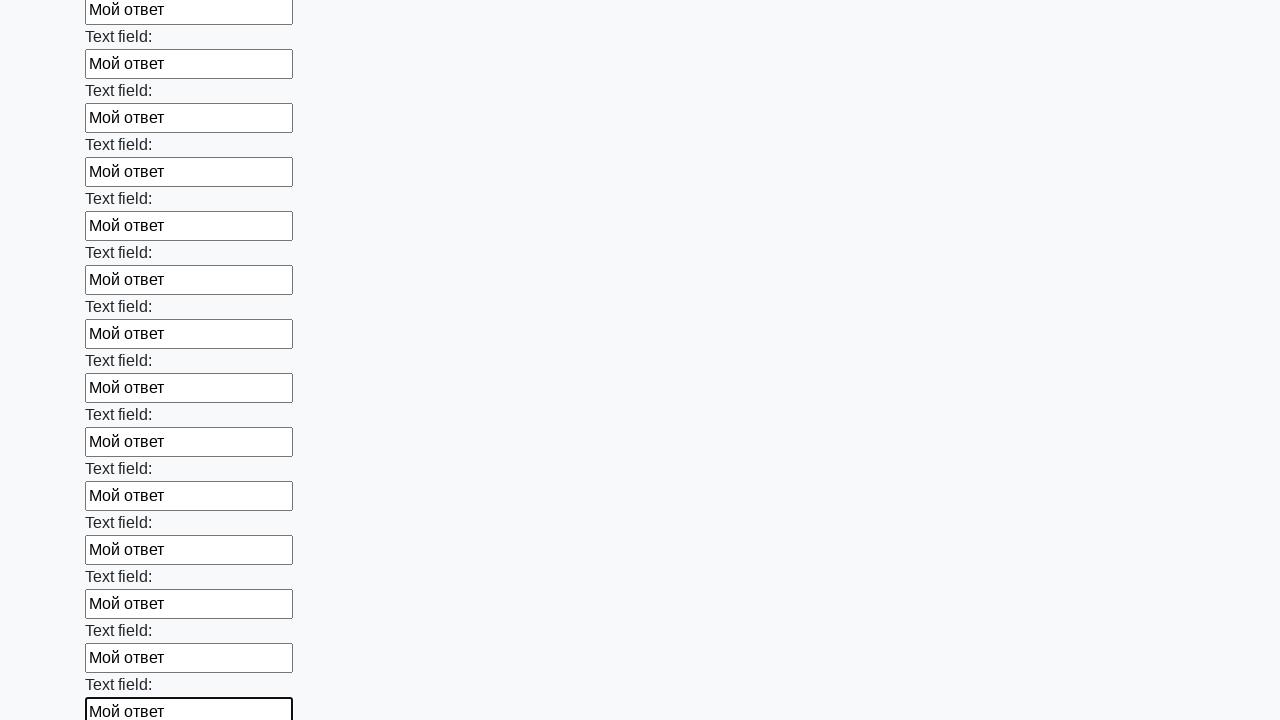

Filled an input field with 'Мой ответ' on .container input >> nth=60
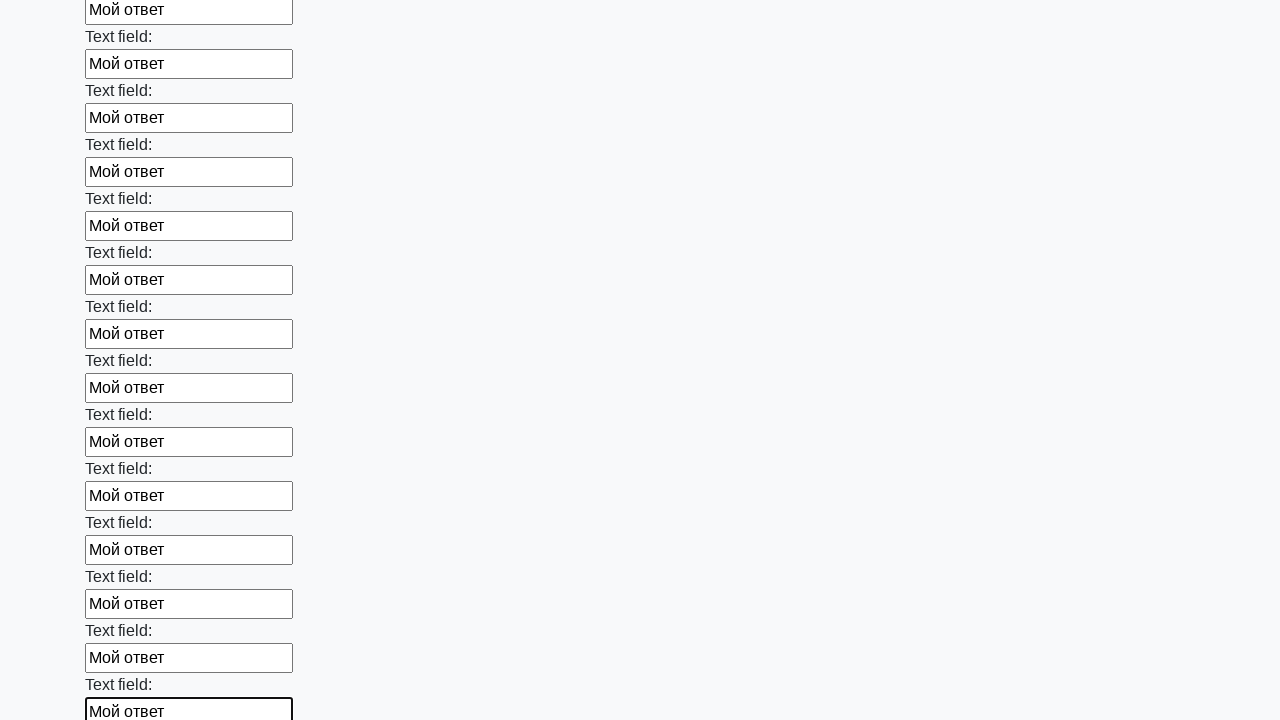

Filled an input field with 'Мой ответ' on .container input >> nth=61
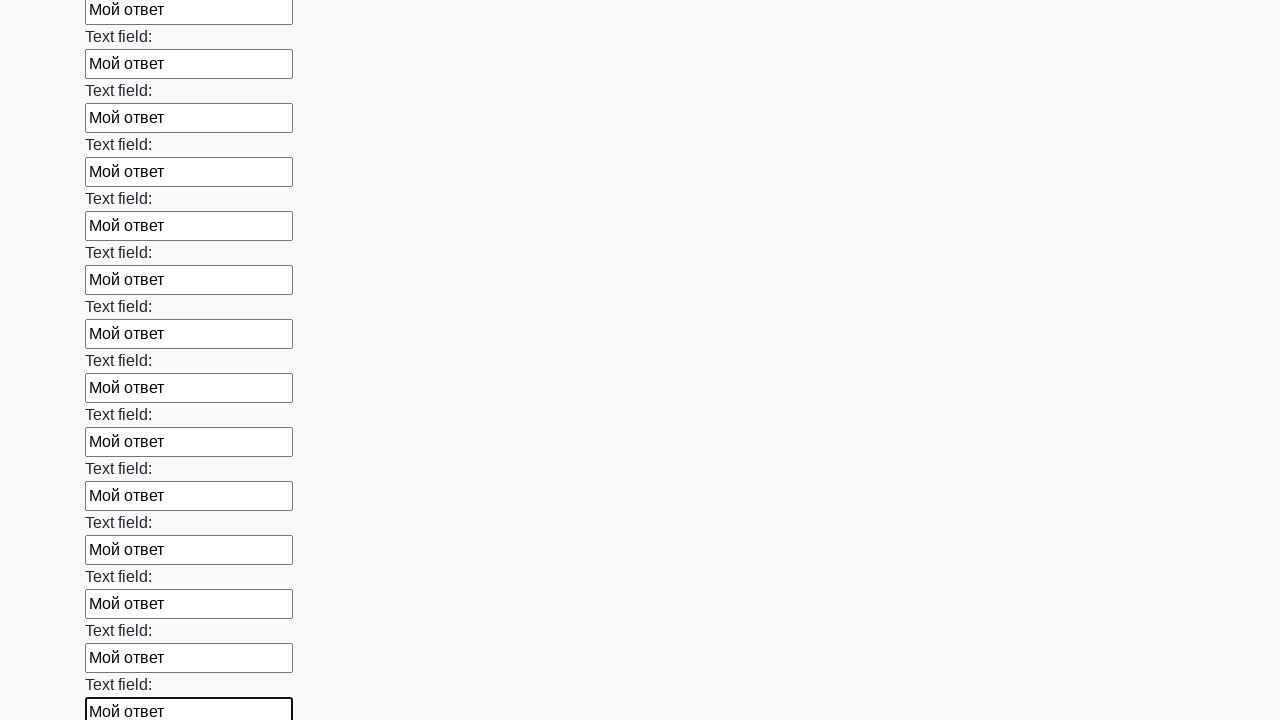

Filled an input field with 'Мой ответ' on .container input >> nth=62
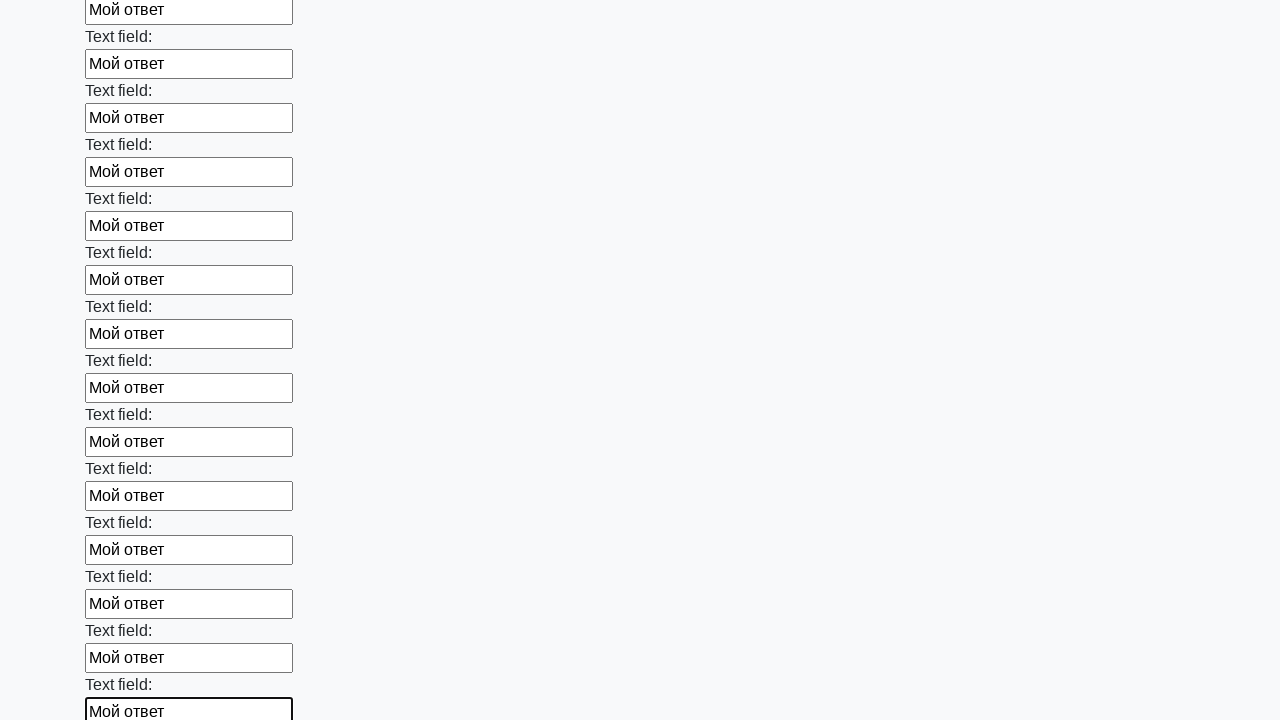

Filled an input field with 'Мой ответ' on .container input >> nth=63
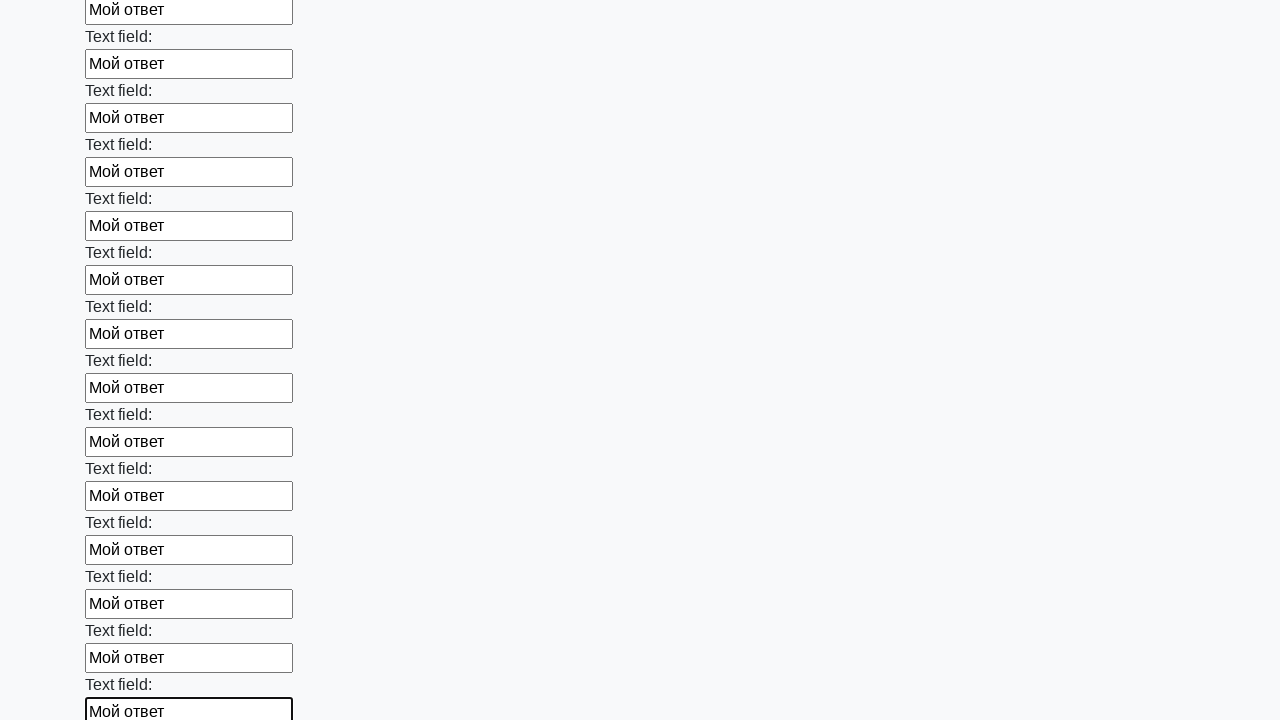

Filled an input field with 'Мой ответ' on .container input >> nth=64
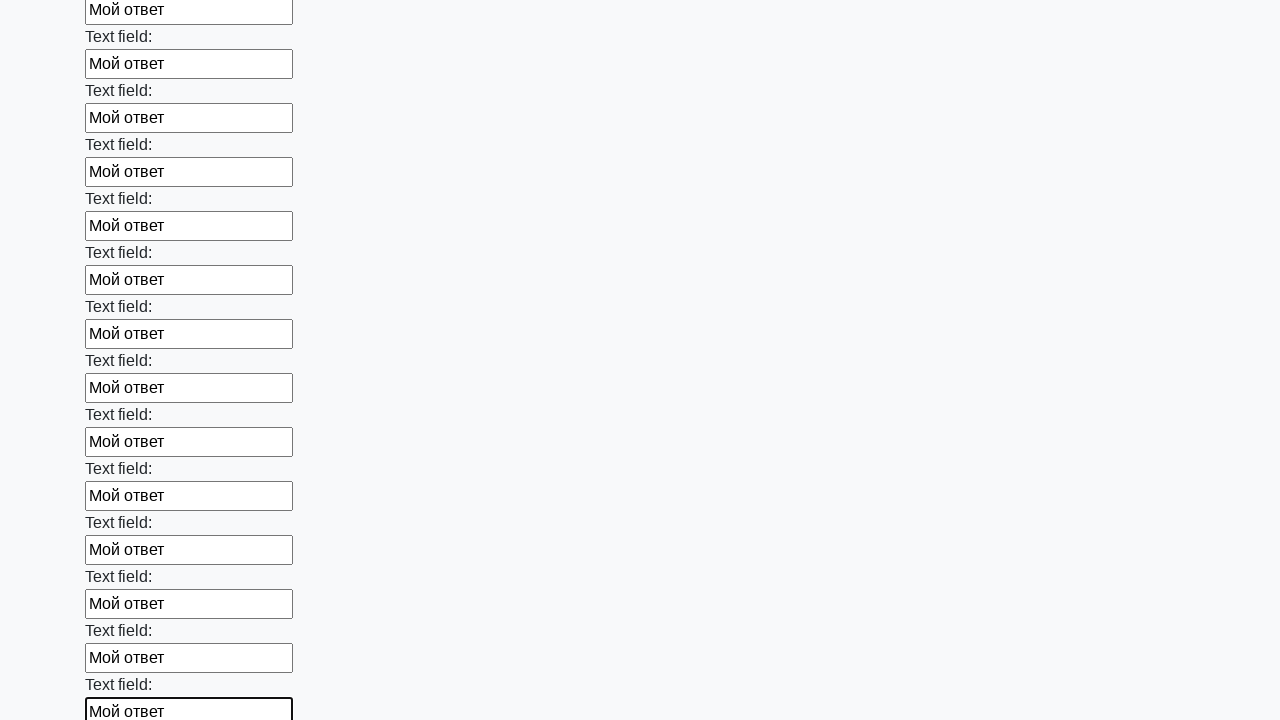

Filled an input field with 'Мой ответ' on .container input >> nth=65
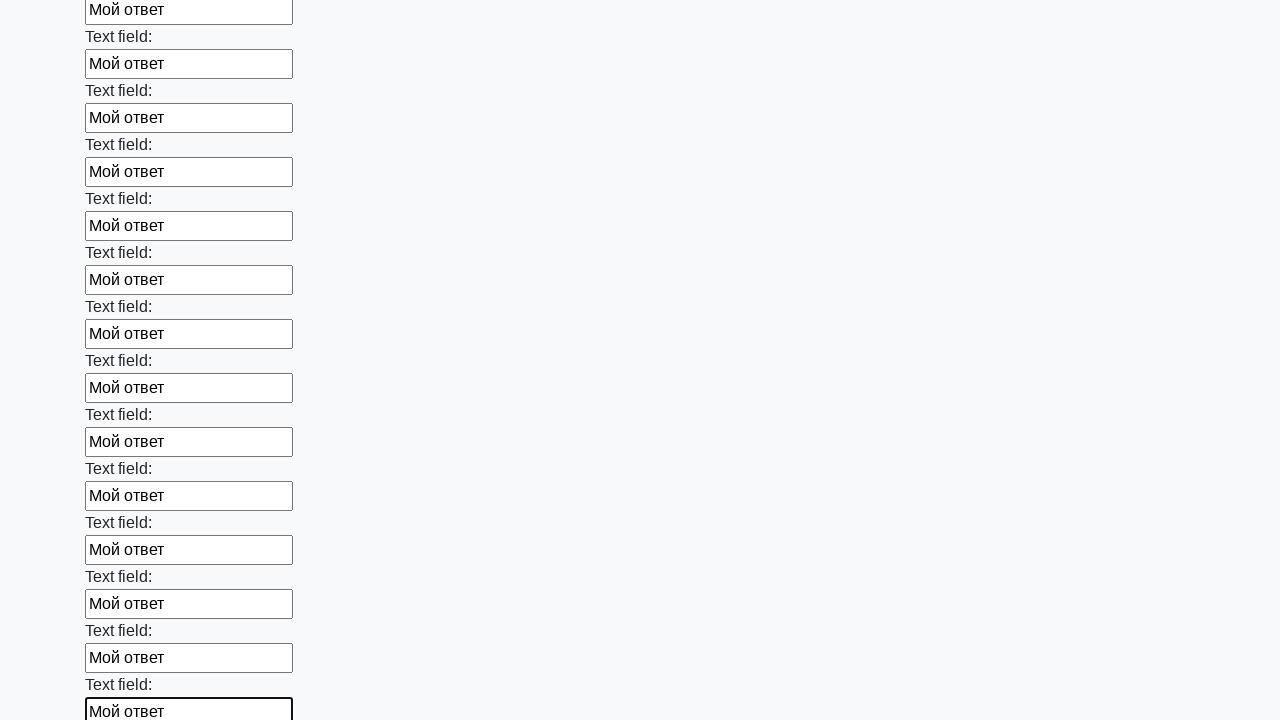

Filled an input field with 'Мой ответ' on .container input >> nth=66
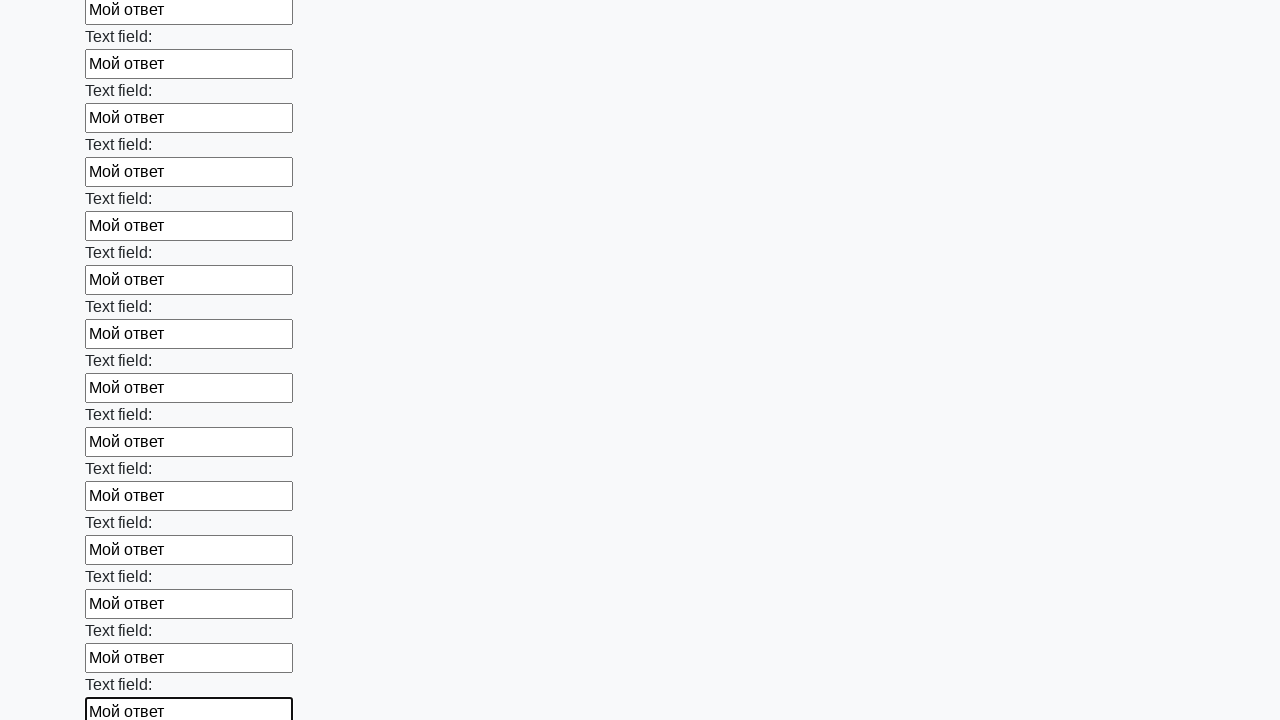

Filled an input field with 'Мой ответ' on .container input >> nth=67
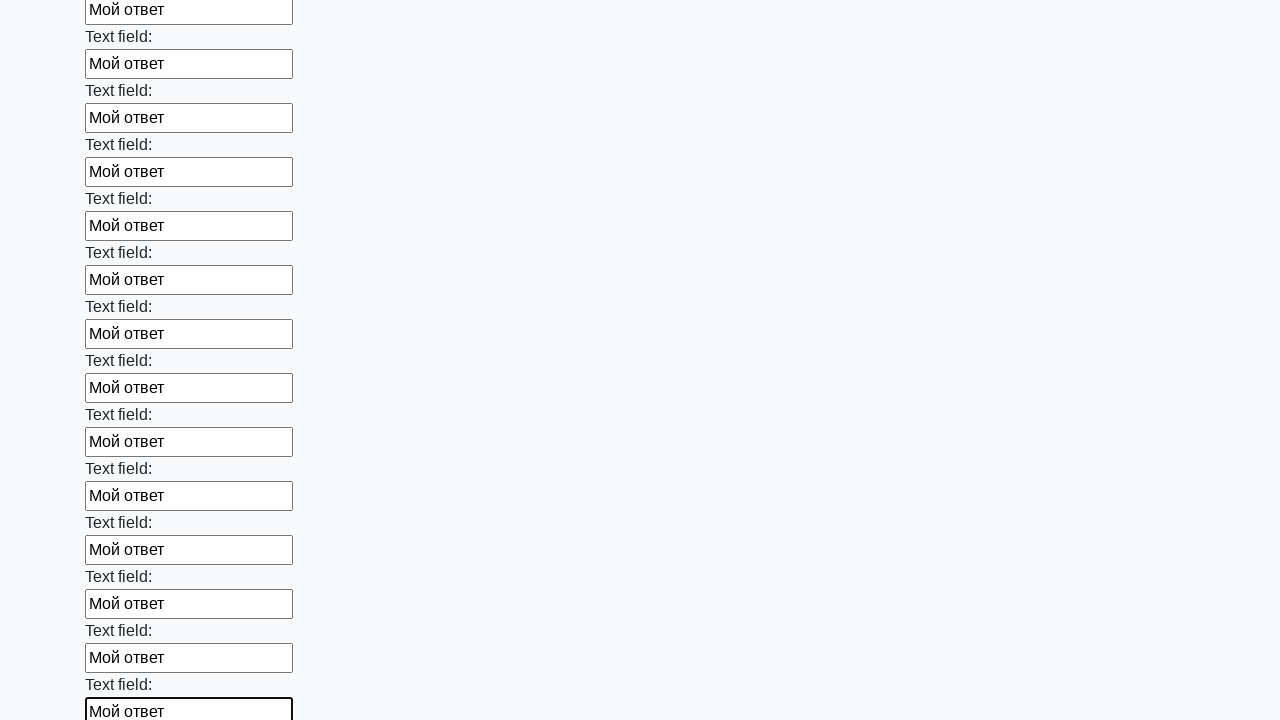

Filled an input field with 'Мой ответ' on .container input >> nth=68
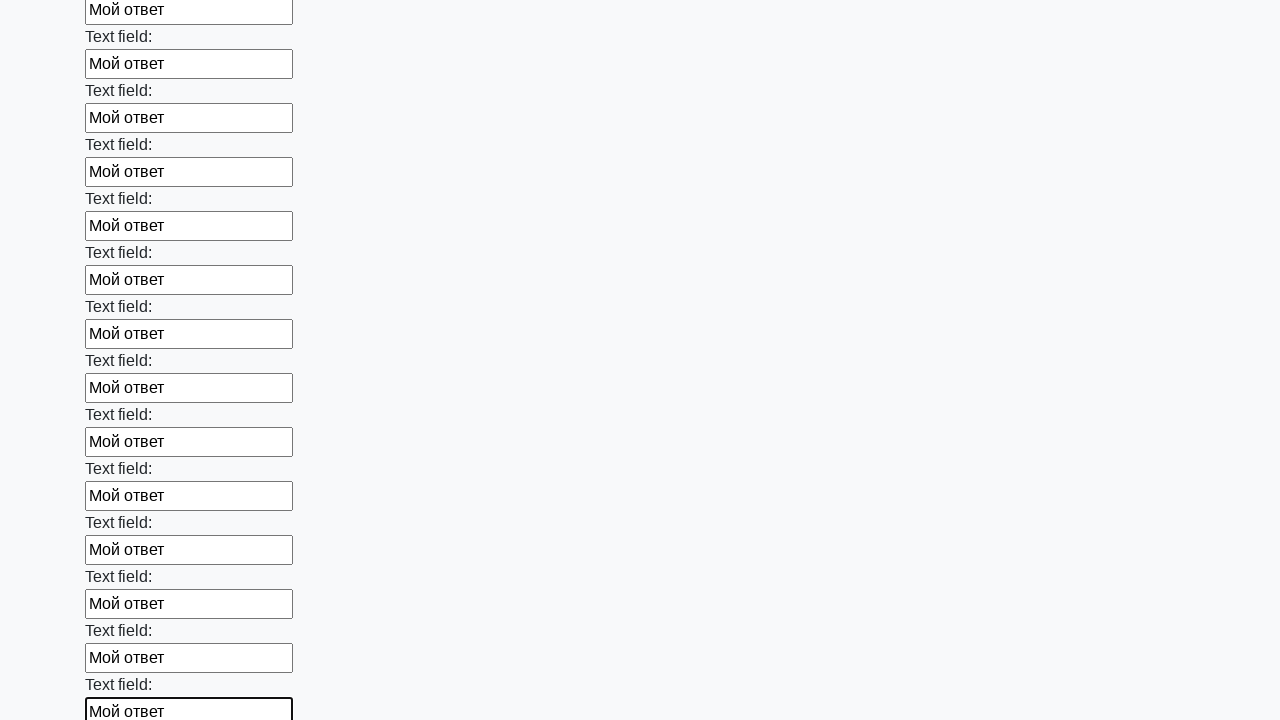

Filled an input field with 'Мой ответ' on .container input >> nth=69
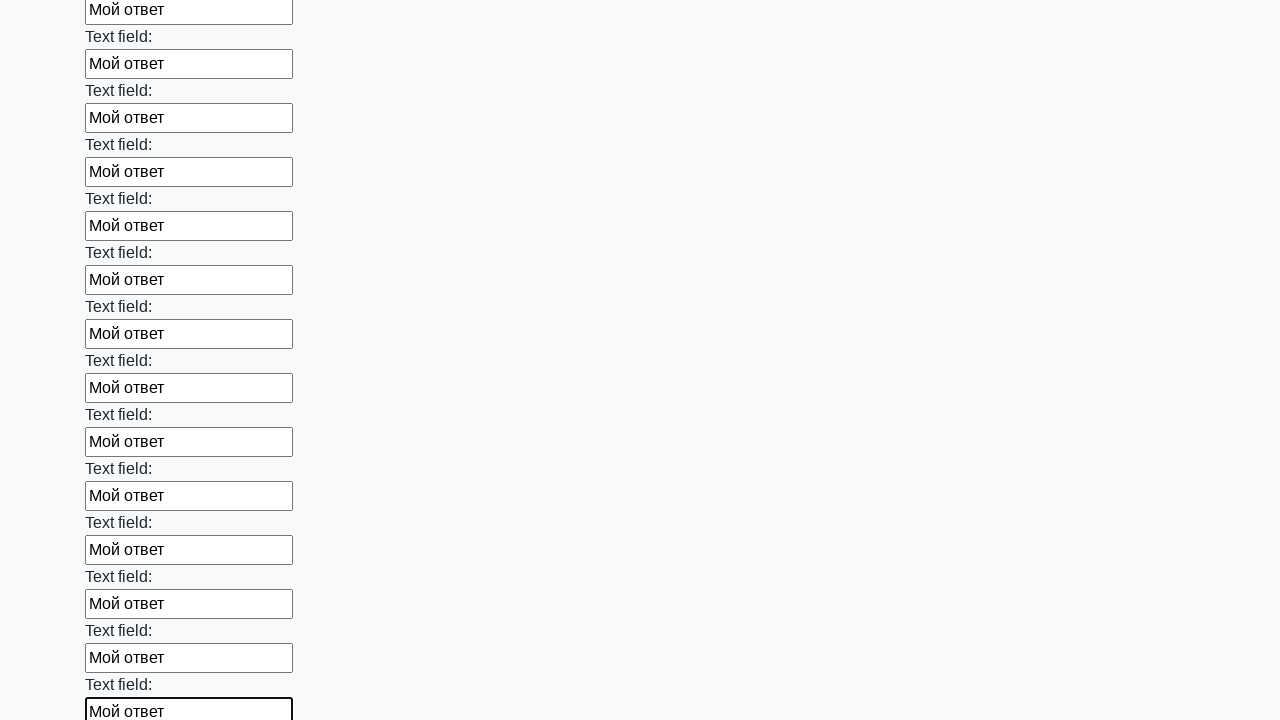

Filled an input field with 'Мой ответ' on .container input >> nth=70
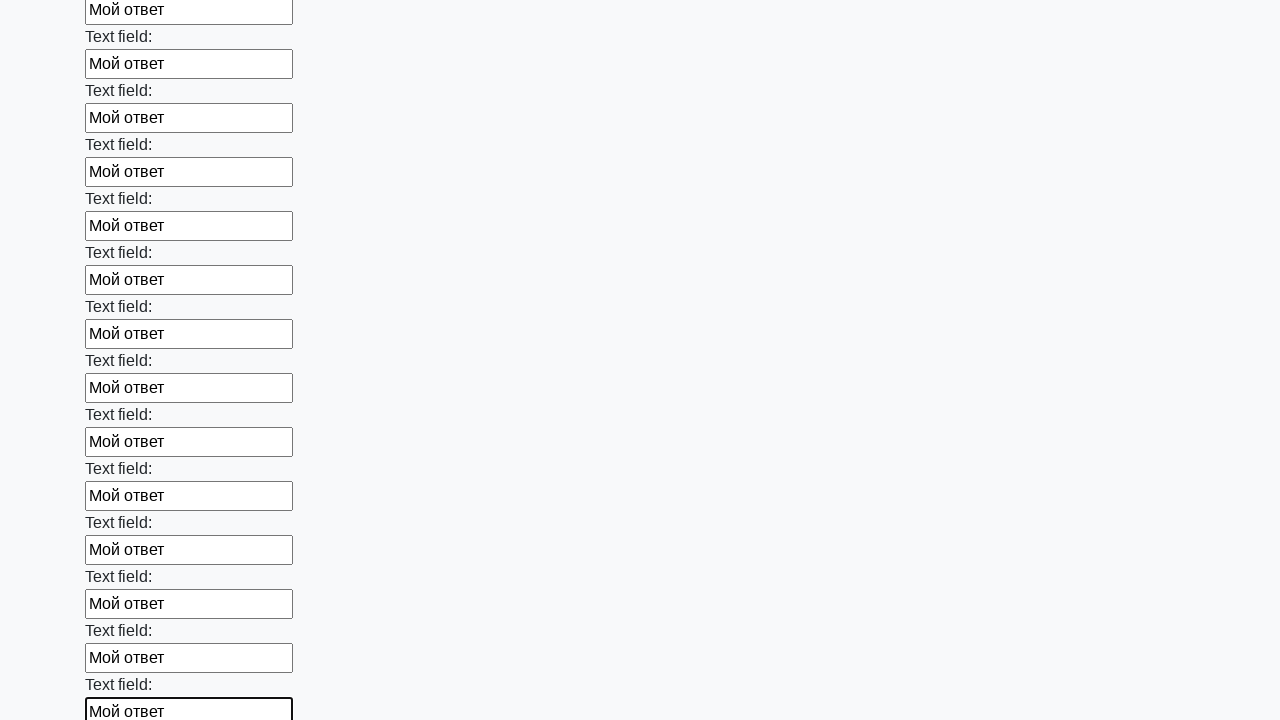

Filled an input field with 'Мой ответ' on .container input >> nth=71
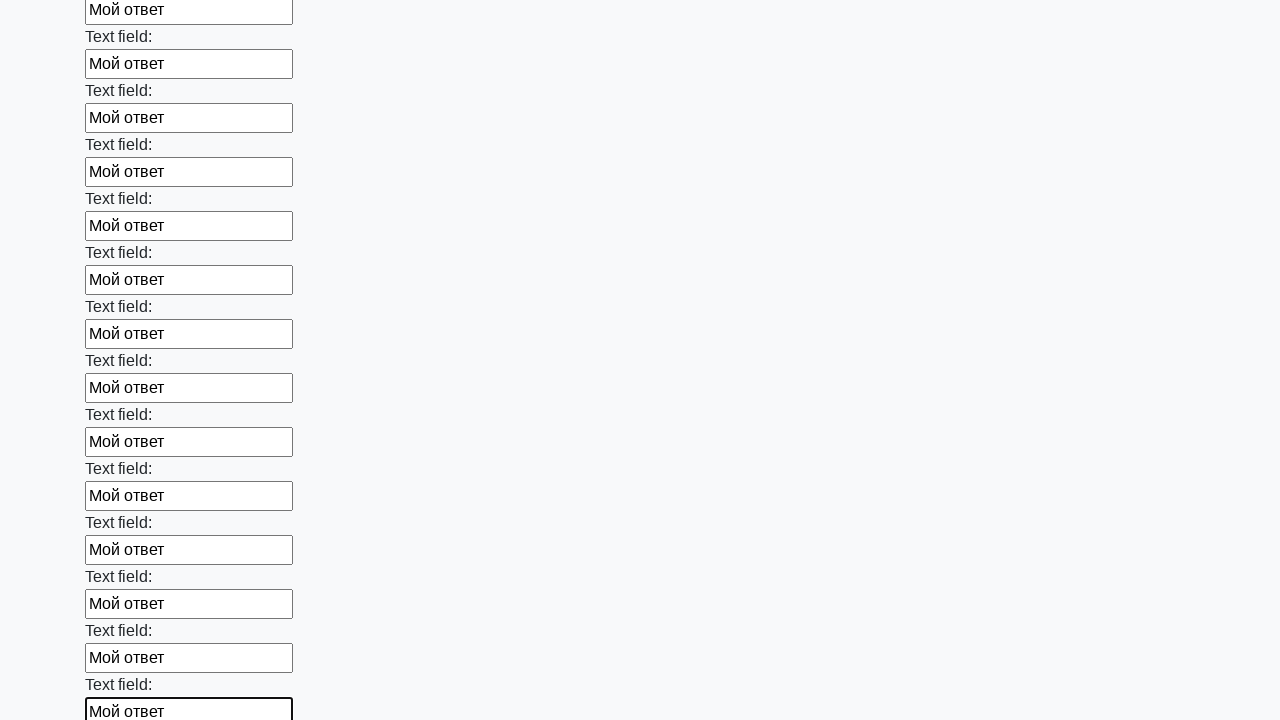

Filled an input field with 'Мой ответ' on .container input >> nth=72
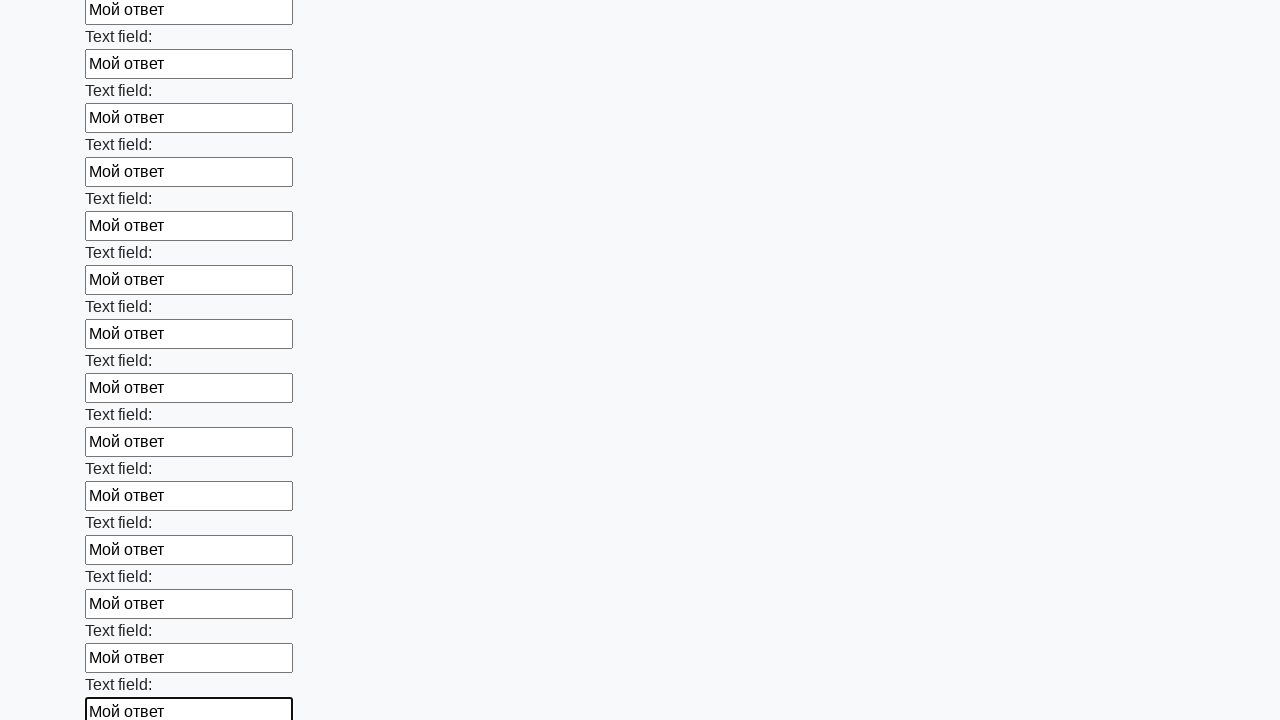

Filled an input field with 'Мой ответ' on .container input >> nth=73
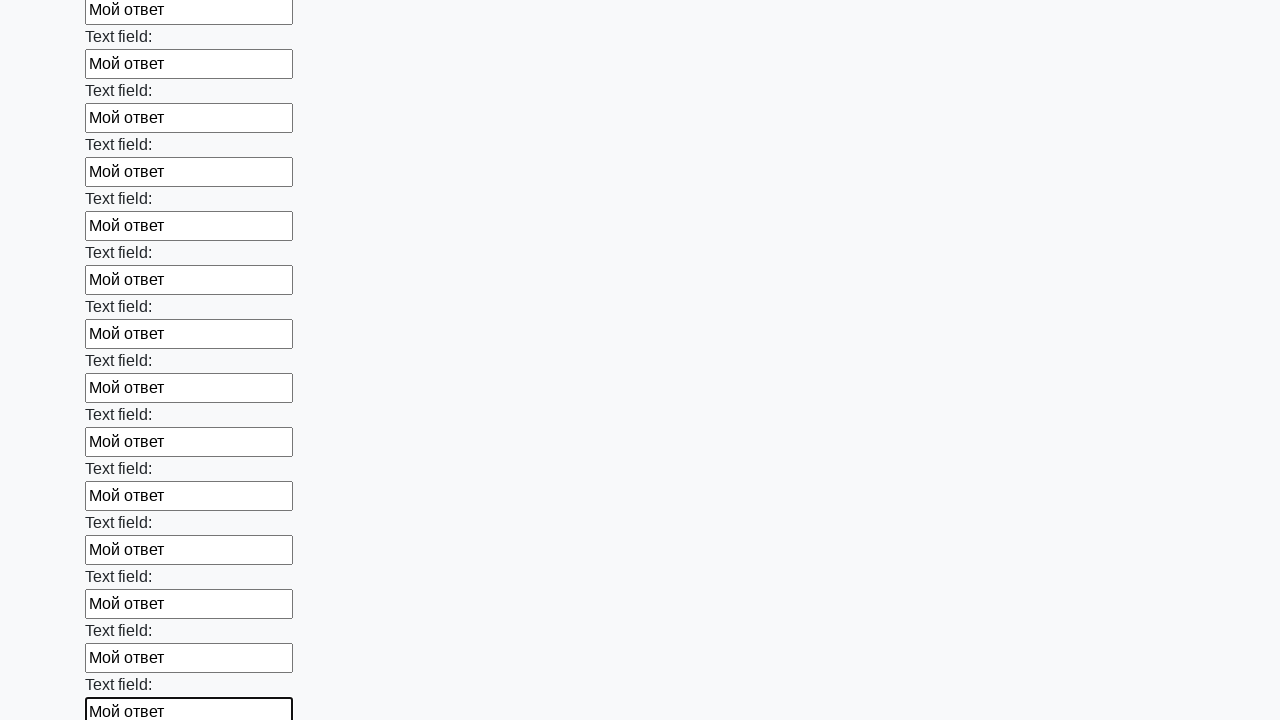

Filled an input field with 'Мой ответ' on .container input >> nth=74
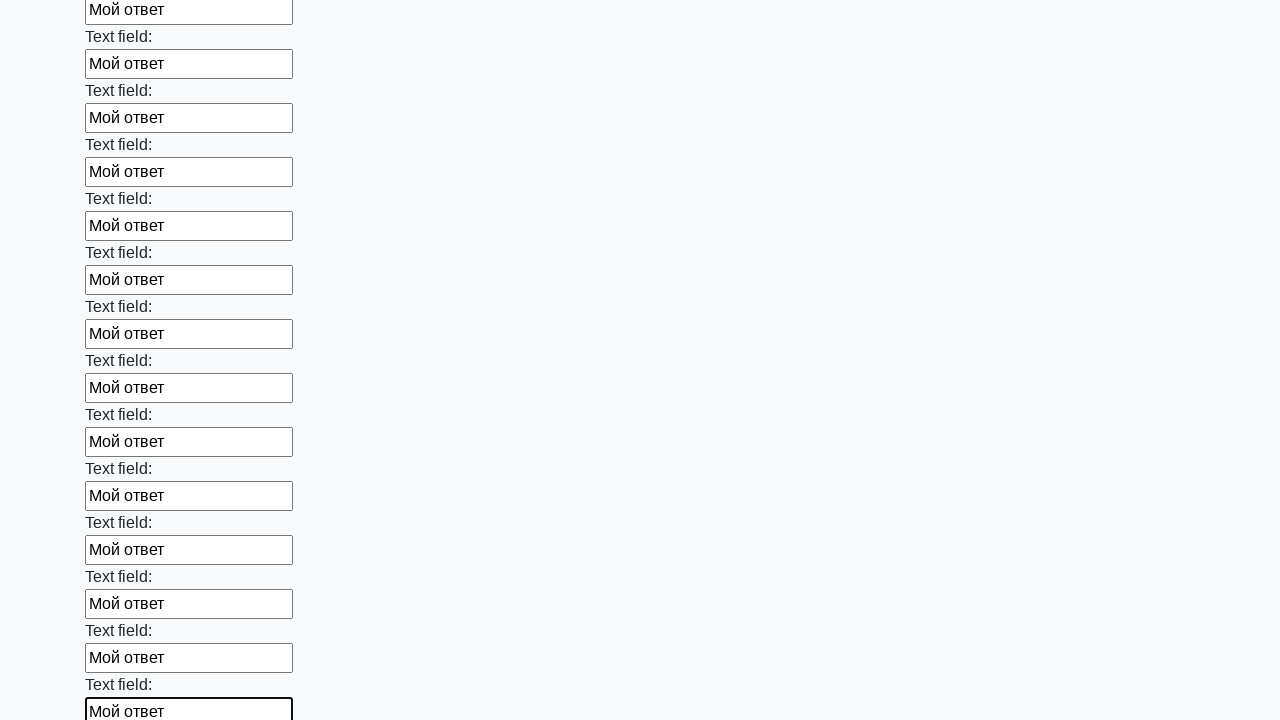

Filled an input field with 'Мой ответ' on .container input >> nth=75
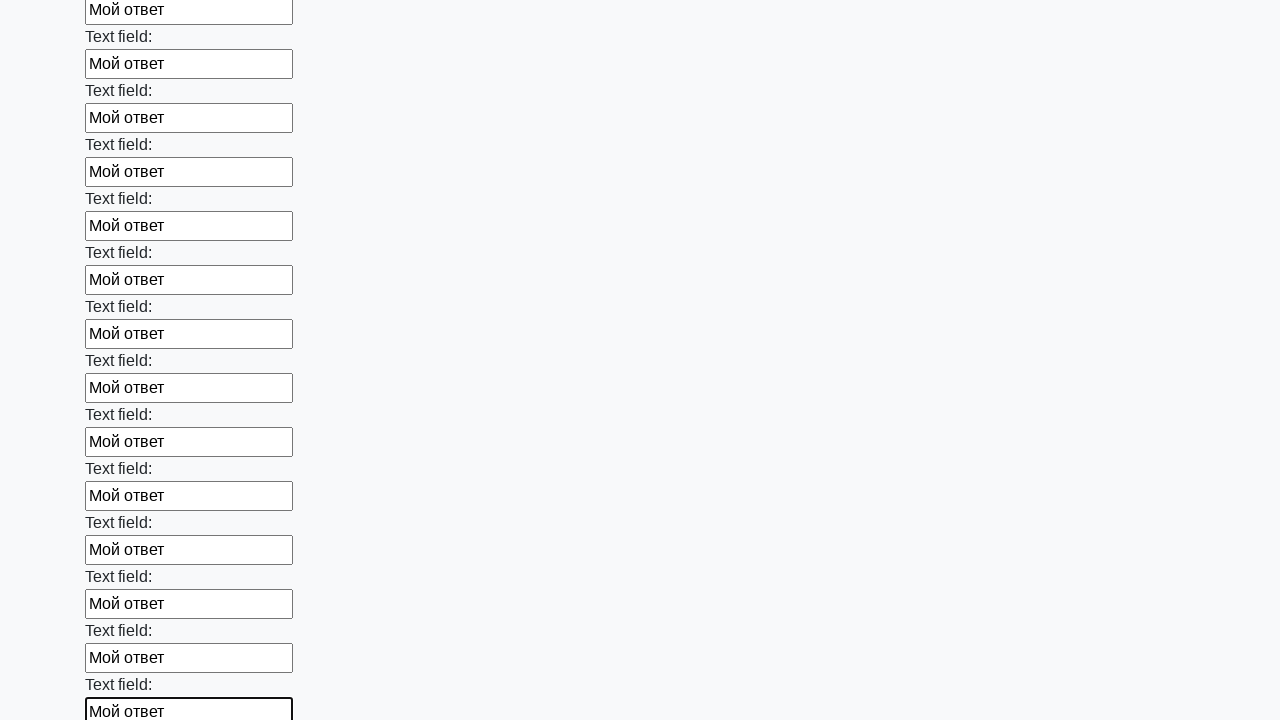

Filled an input field with 'Мой ответ' on .container input >> nth=76
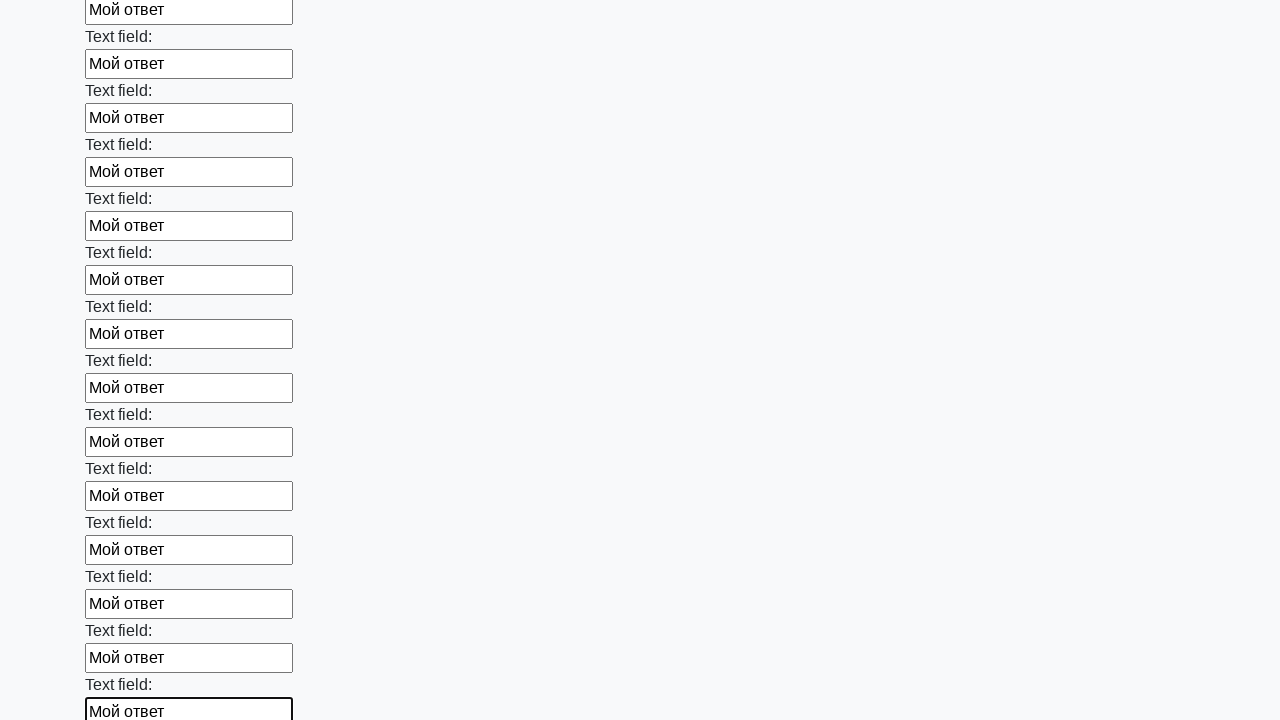

Filled an input field with 'Мой ответ' on .container input >> nth=77
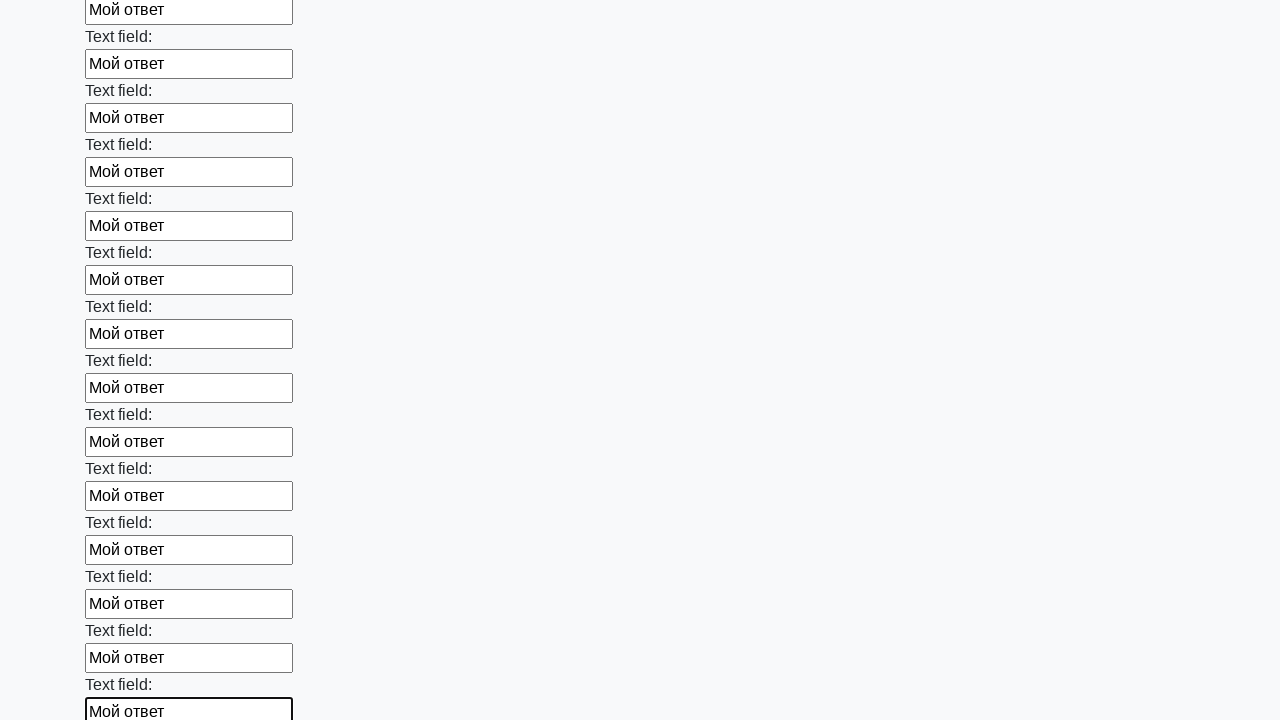

Filled an input field with 'Мой ответ' on .container input >> nth=78
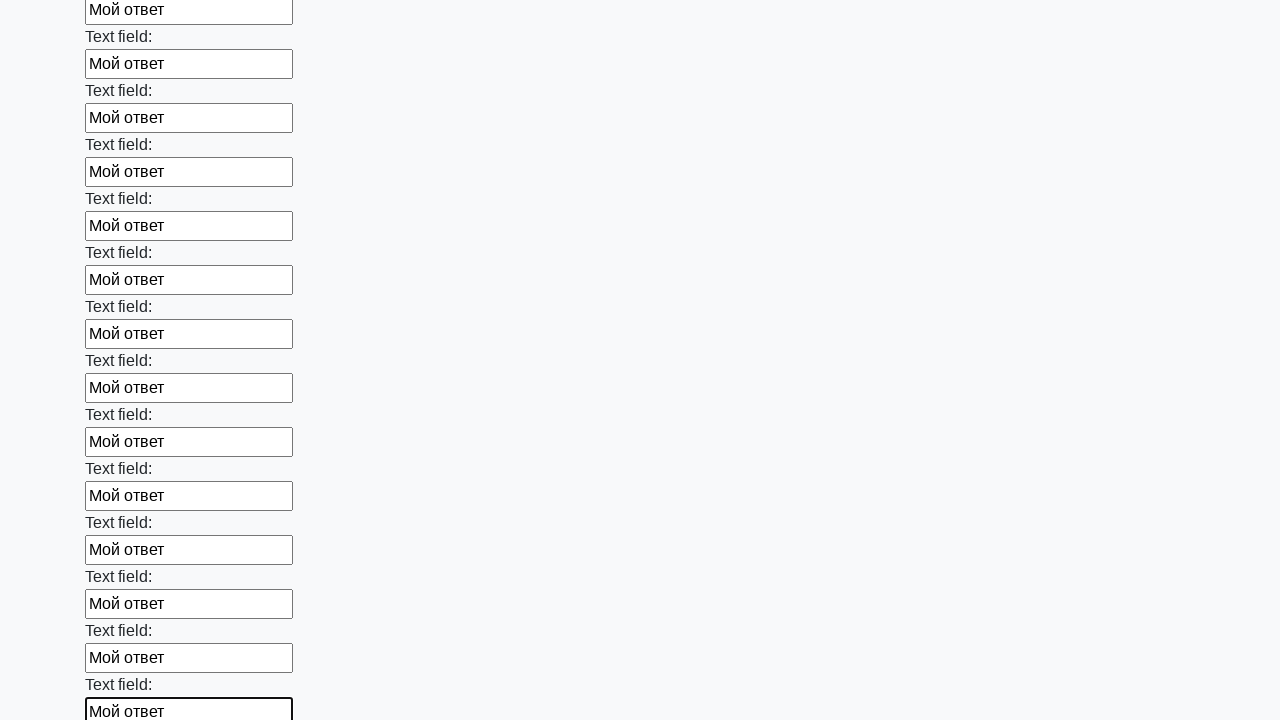

Filled an input field with 'Мой ответ' on .container input >> nth=79
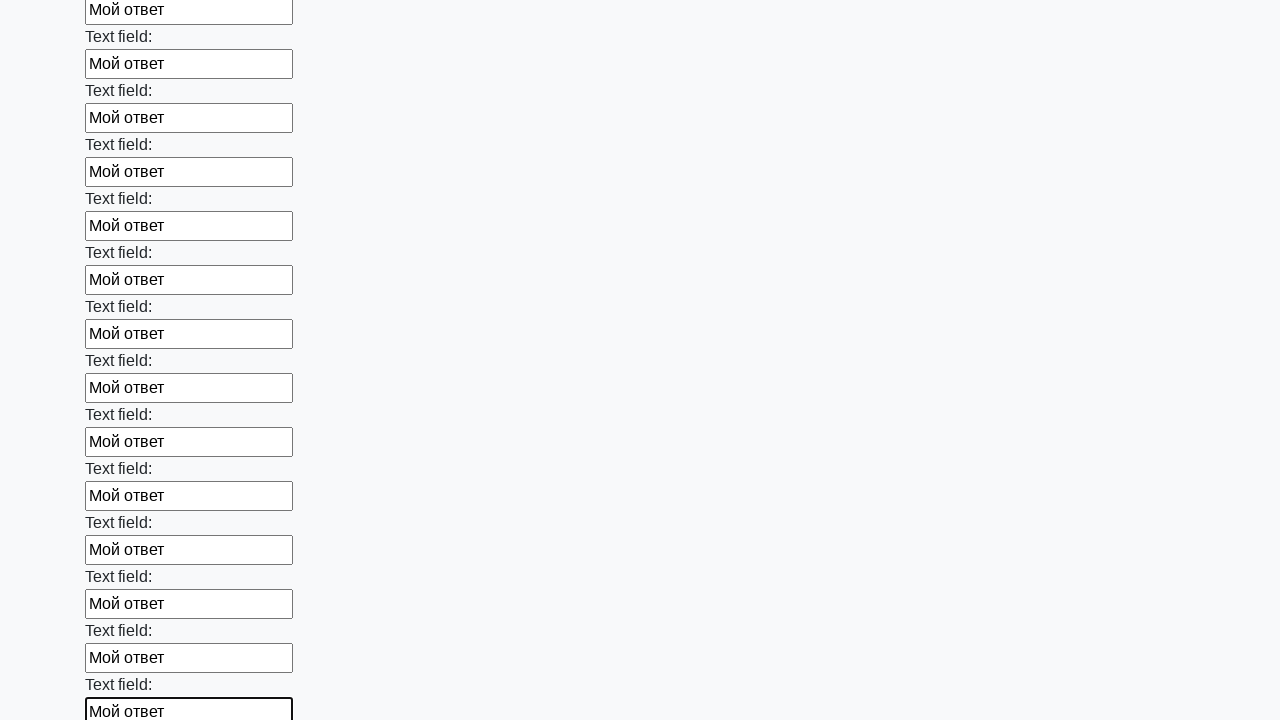

Filled an input field with 'Мой ответ' on .container input >> nth=80
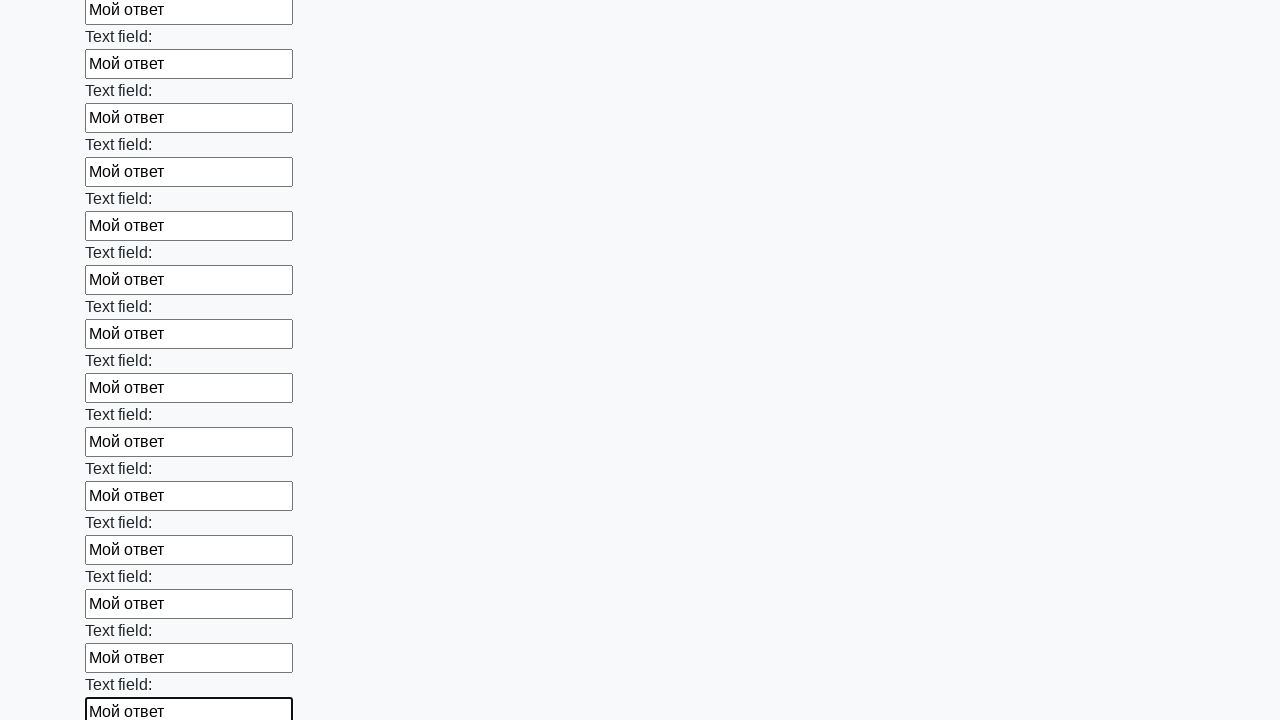

Filled an input field with 'Мой ответ' on .container input >> nth=81
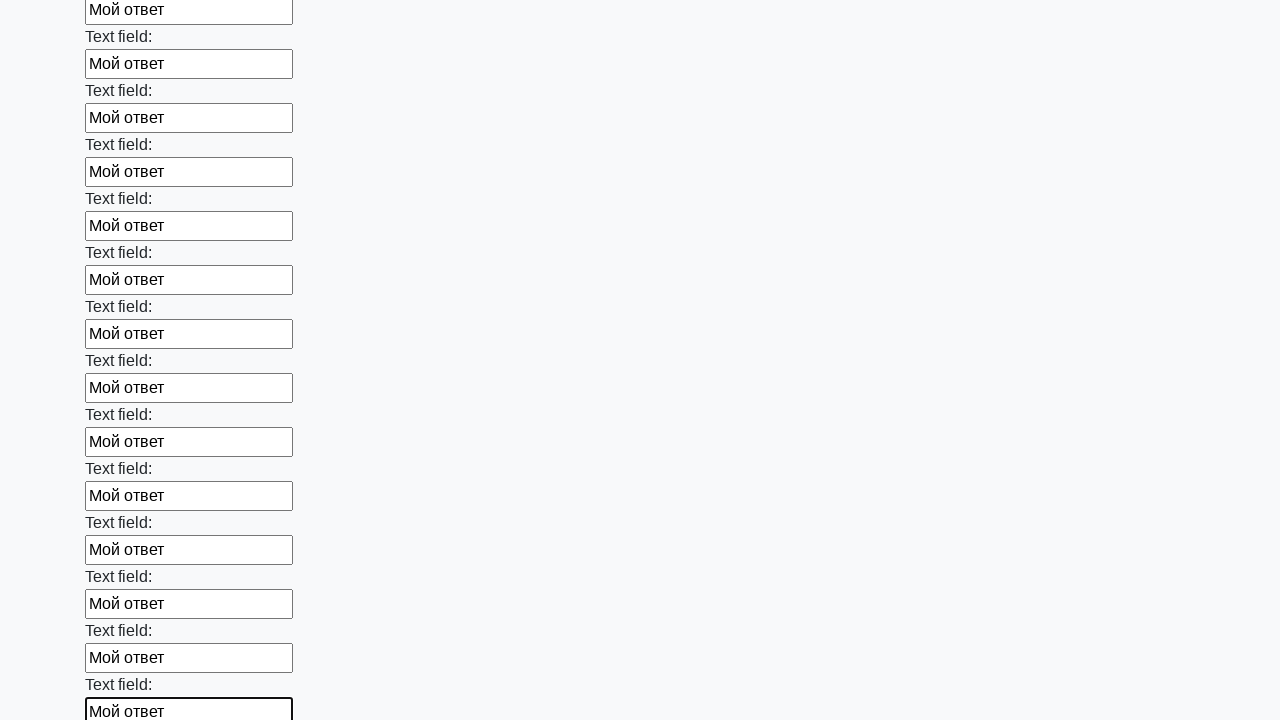

Filled an input field with 'Мой ответ' on .container input >> nth=82
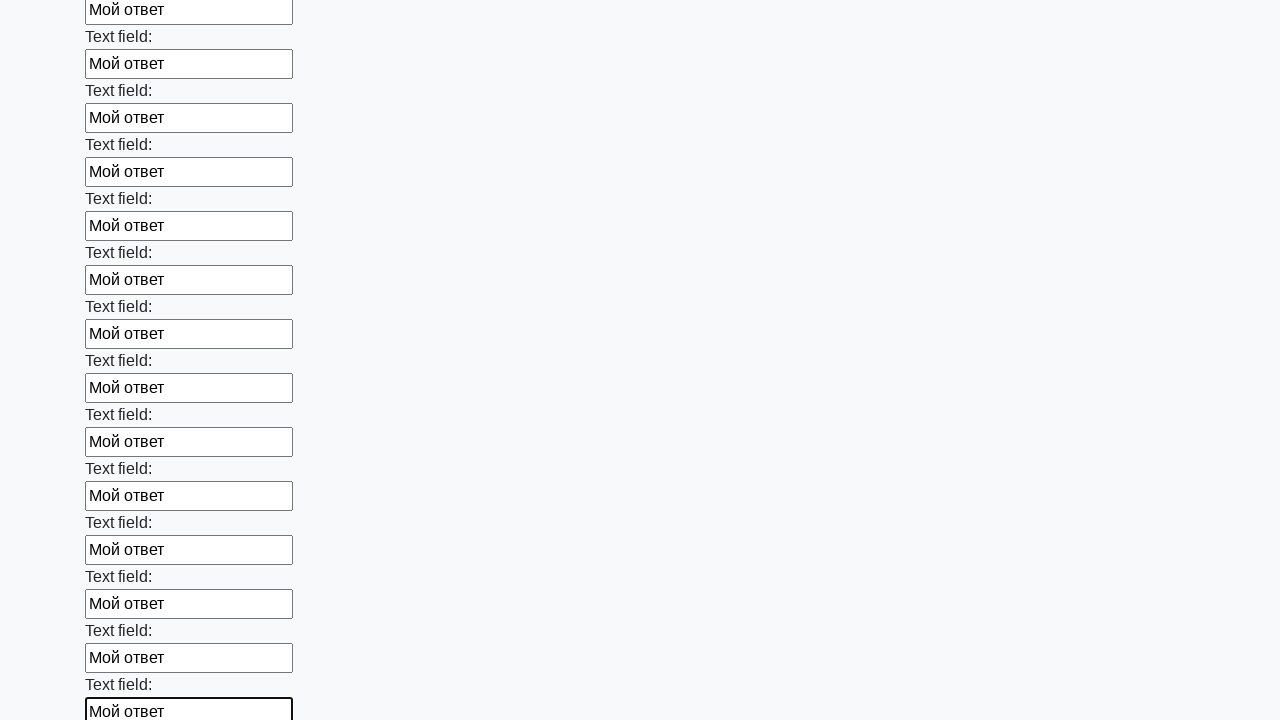

Filled an input field with 'Мой ответ' on .container input >> nth=83
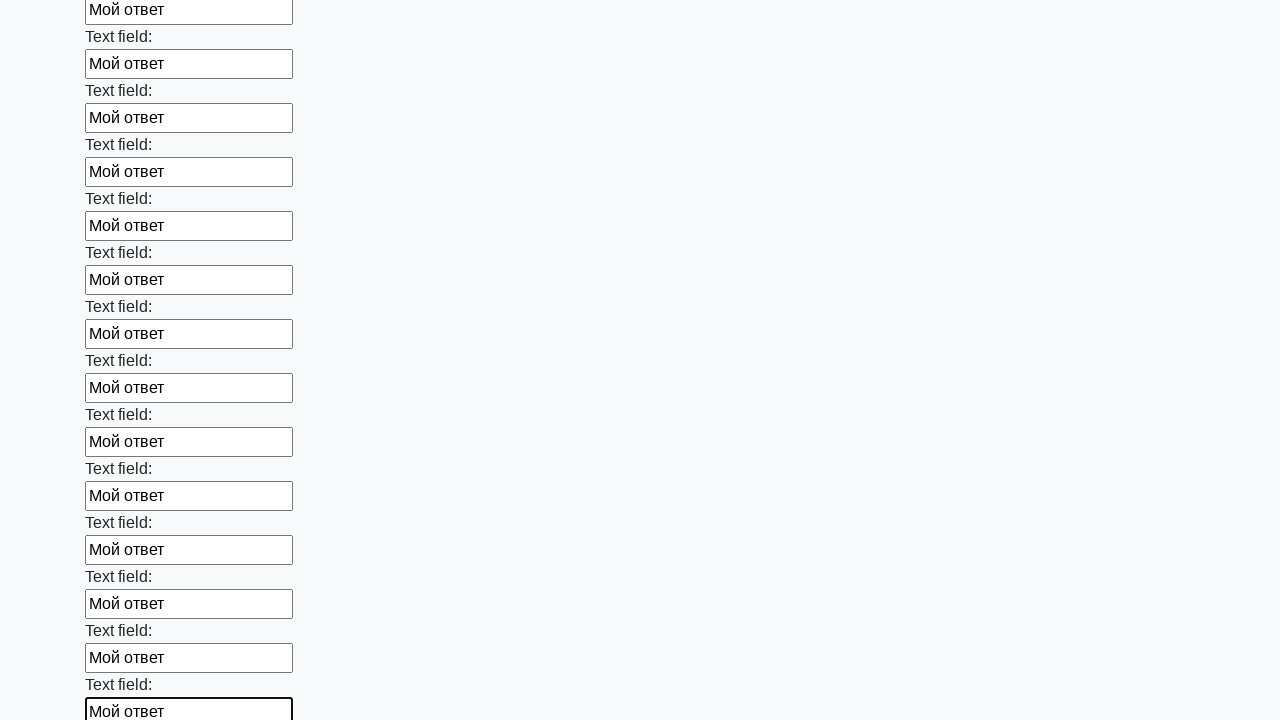

Filled an input field with 'Мой ответ' on .container input >> nth=84
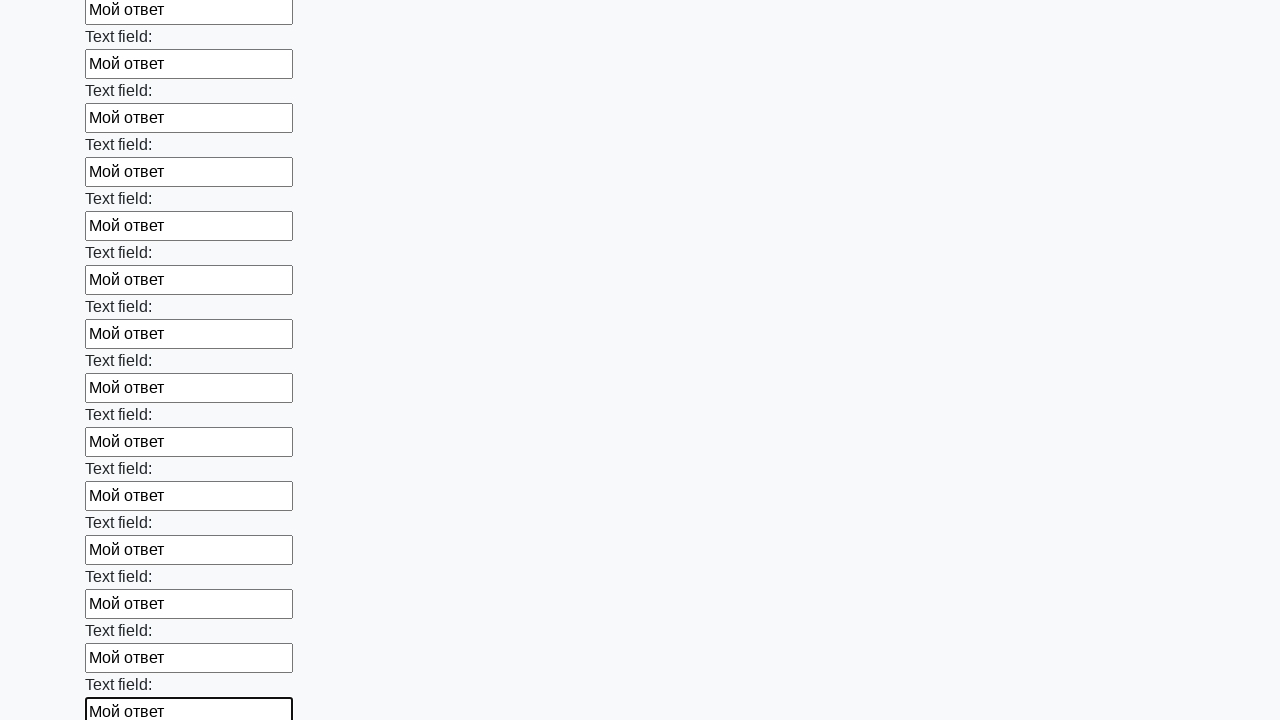

Filled an input field with 'Мой ответ' on .container input >> nth=85
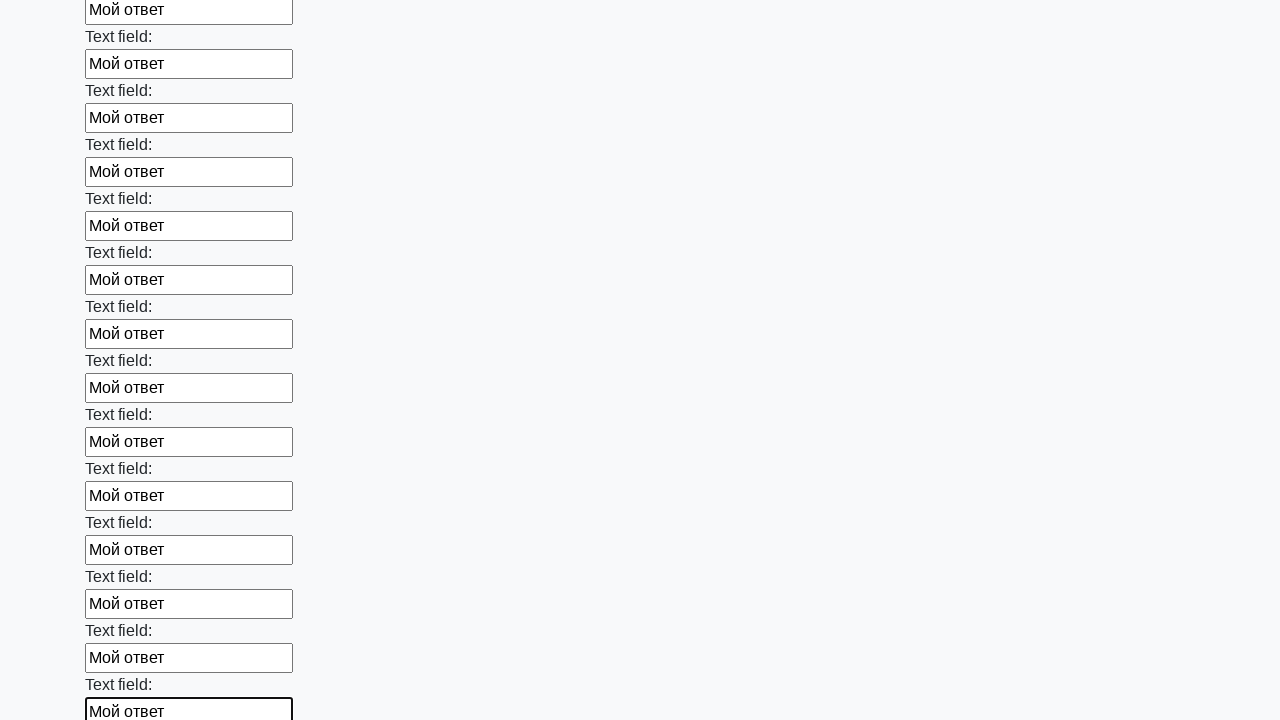

Filled an input field with 'Мой ответ' on .container input >> nth=86
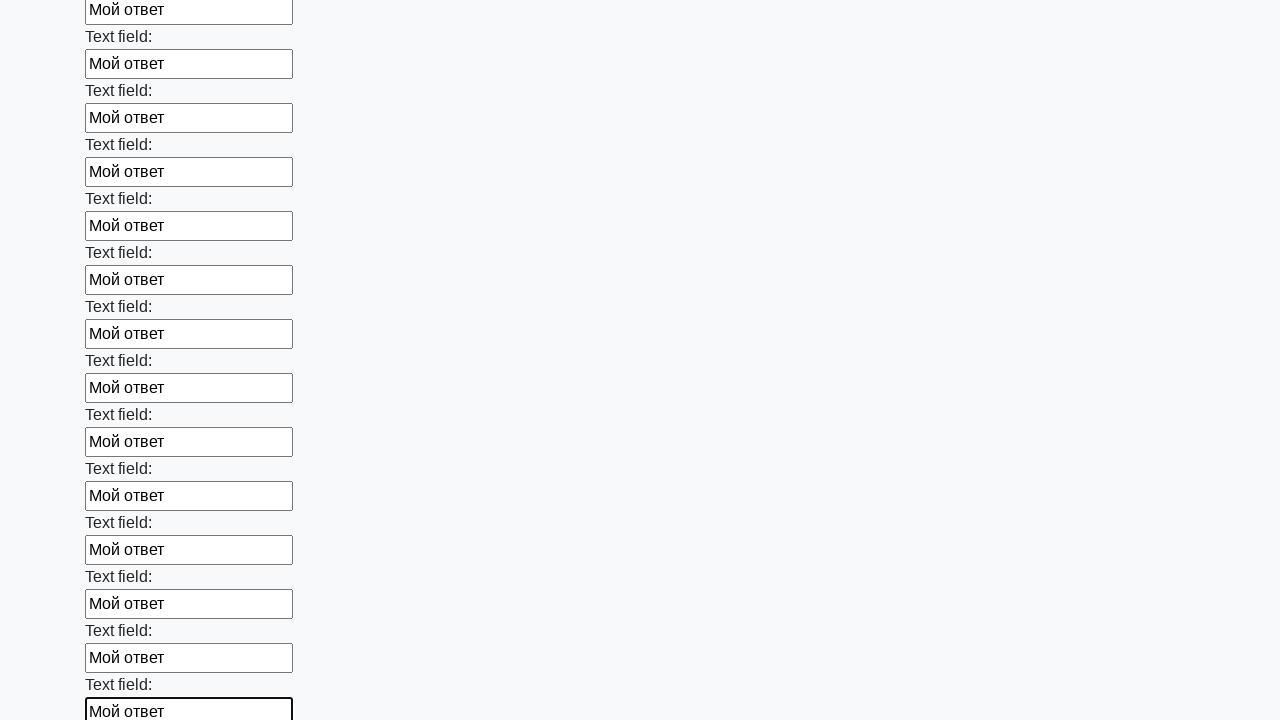

Filled an input field with 'Мой ответ' on .container input >> nth=87
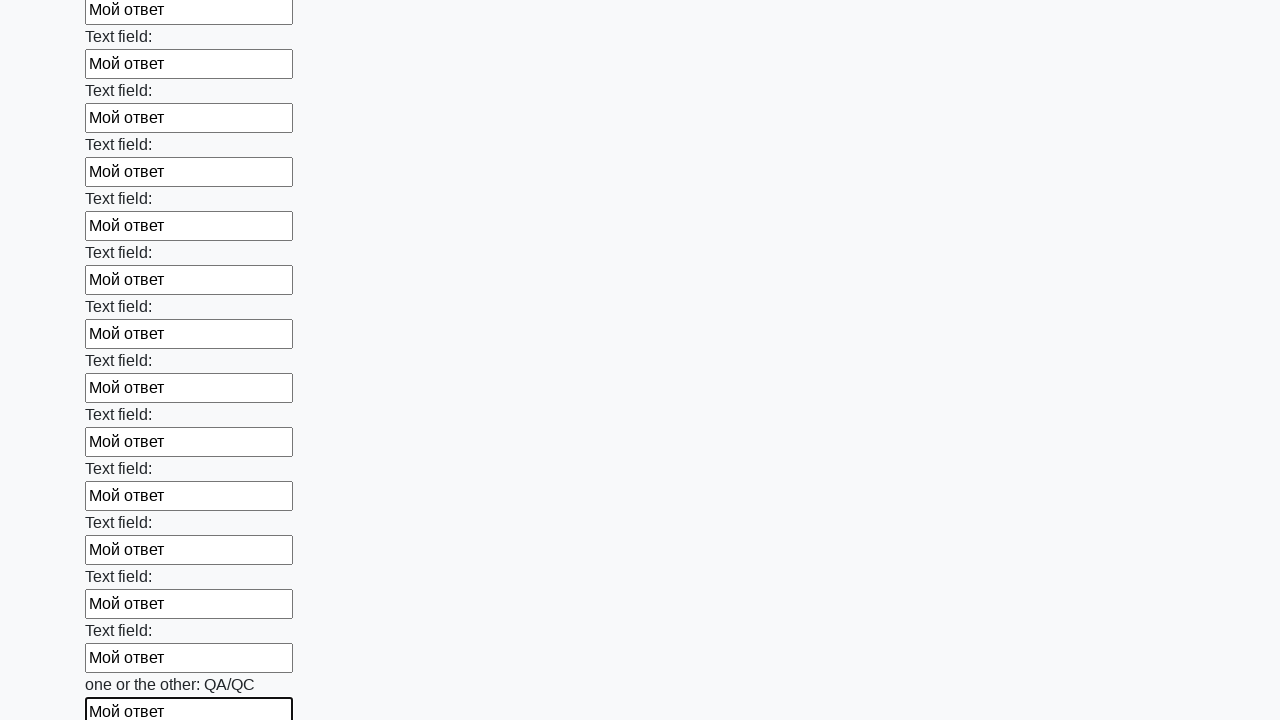

Filled an input field with 'Мой ответ' on .container input >> nth=88
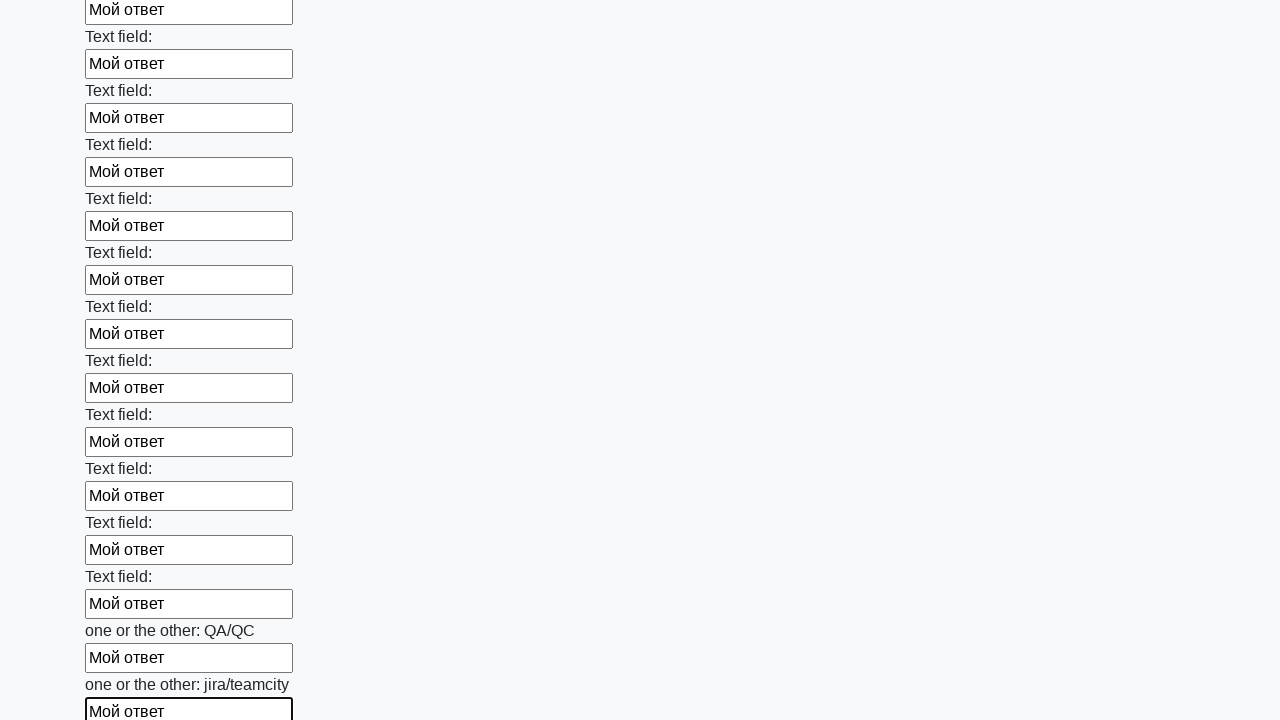

Filled an input field with 'Мой ответ' on .container input >> nth=89
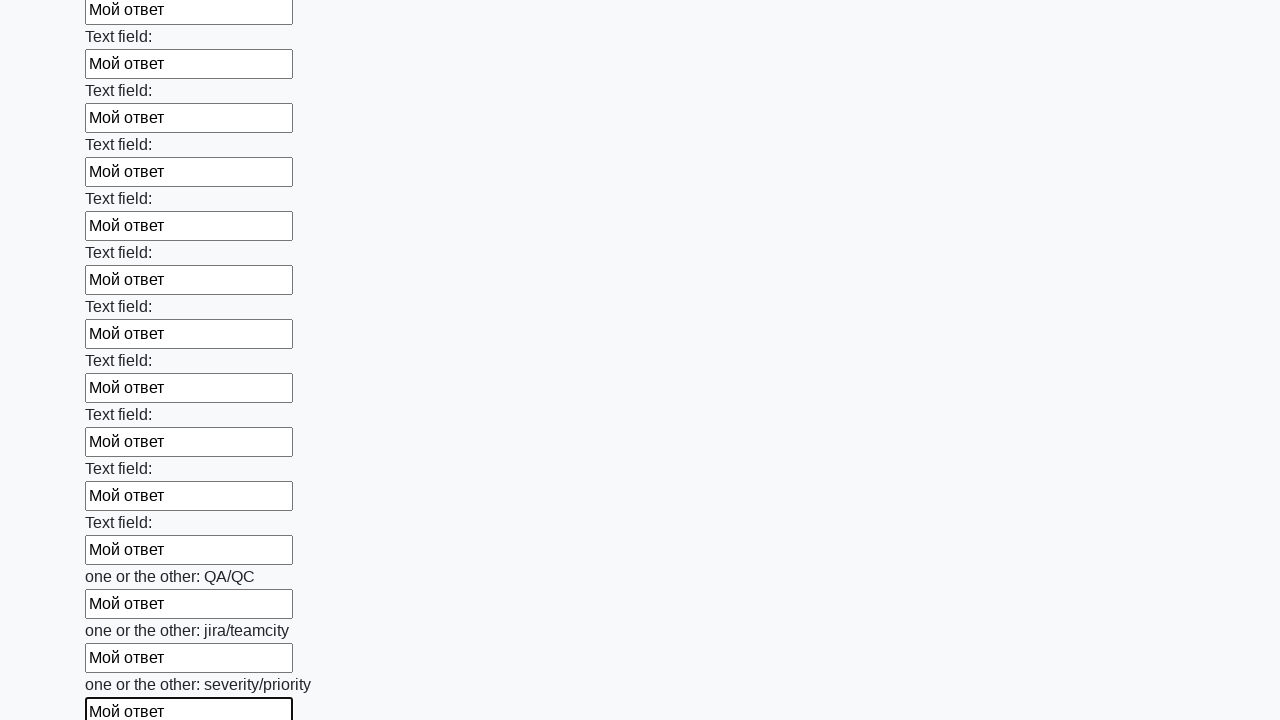

Filled an input field with 'Мой ответ' on .container input >> nth=90
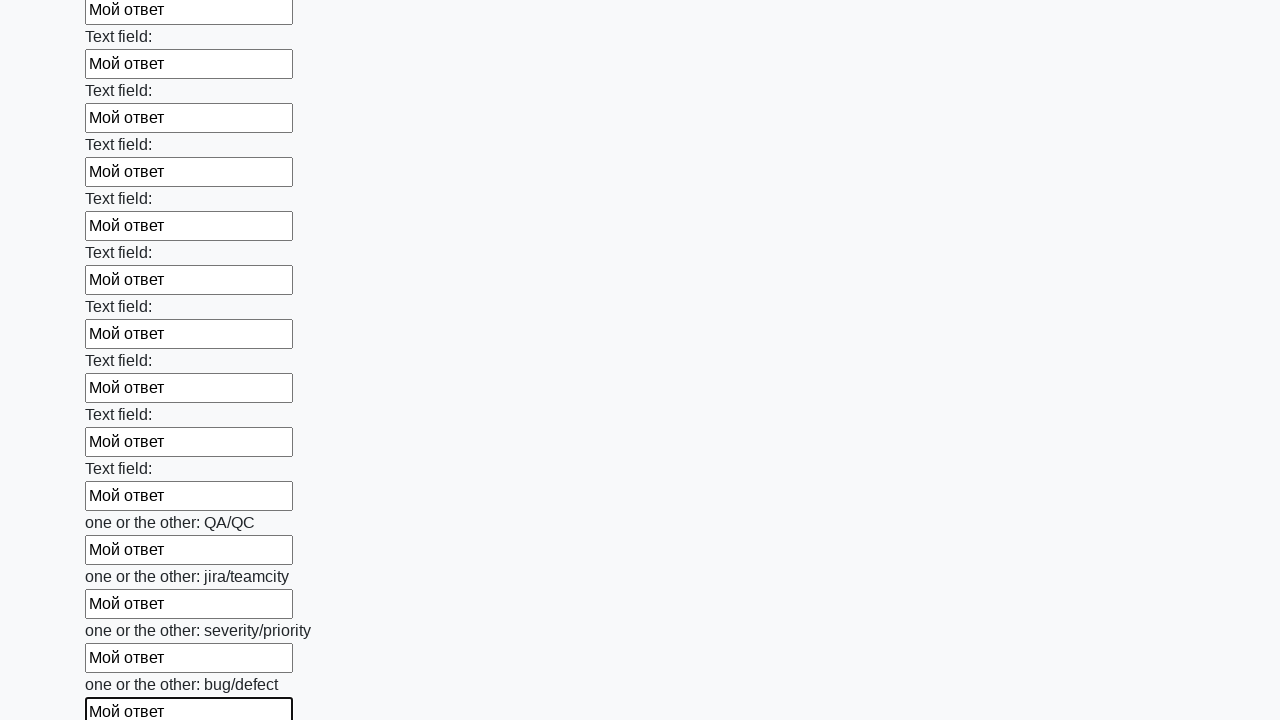

Filled an input field with 'Мой ответ' on .container input >> nth=91
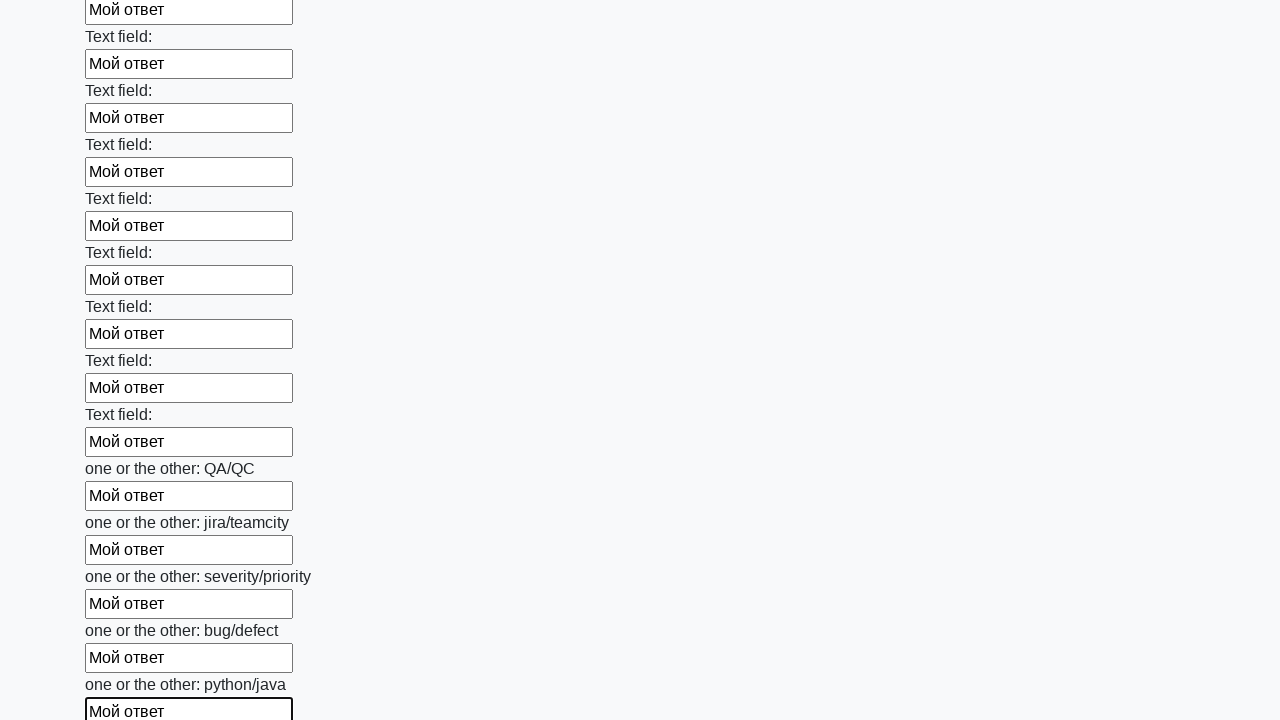

Filled an input field with 'Мой ответ' on .container input >> nth=92
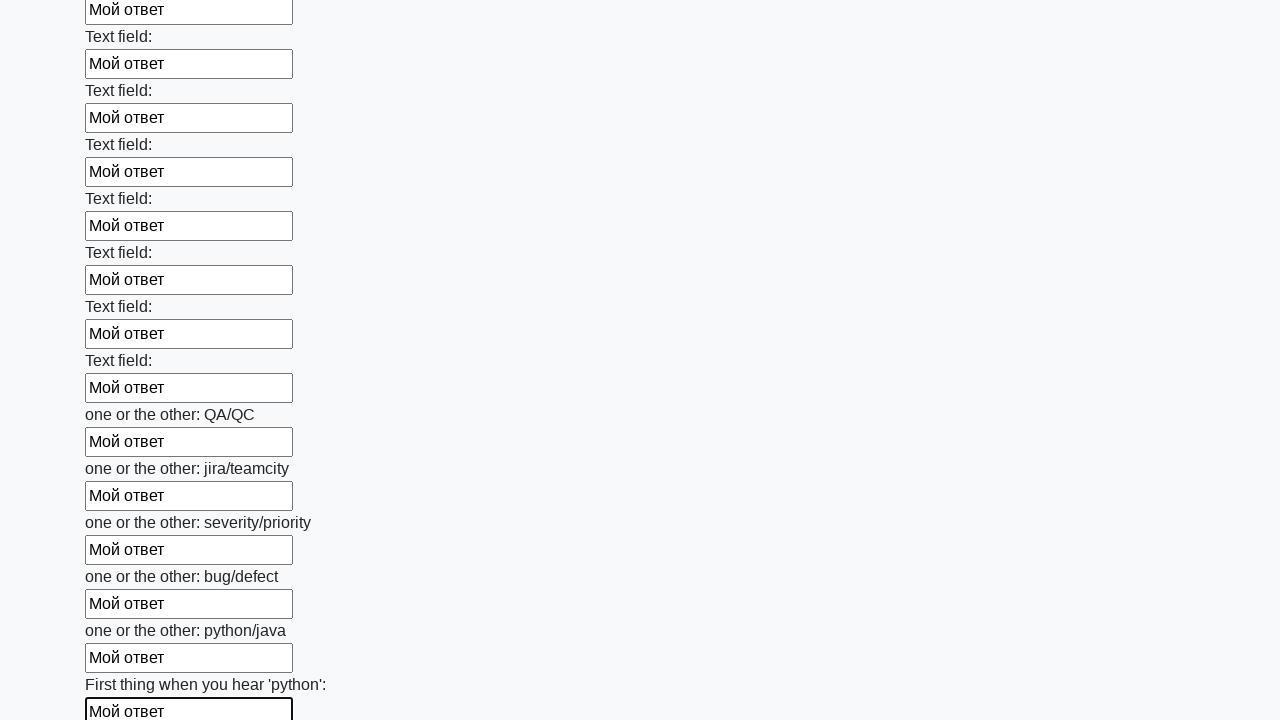

Filled an input field with 'Мой ответ' on .container input >> nth=93
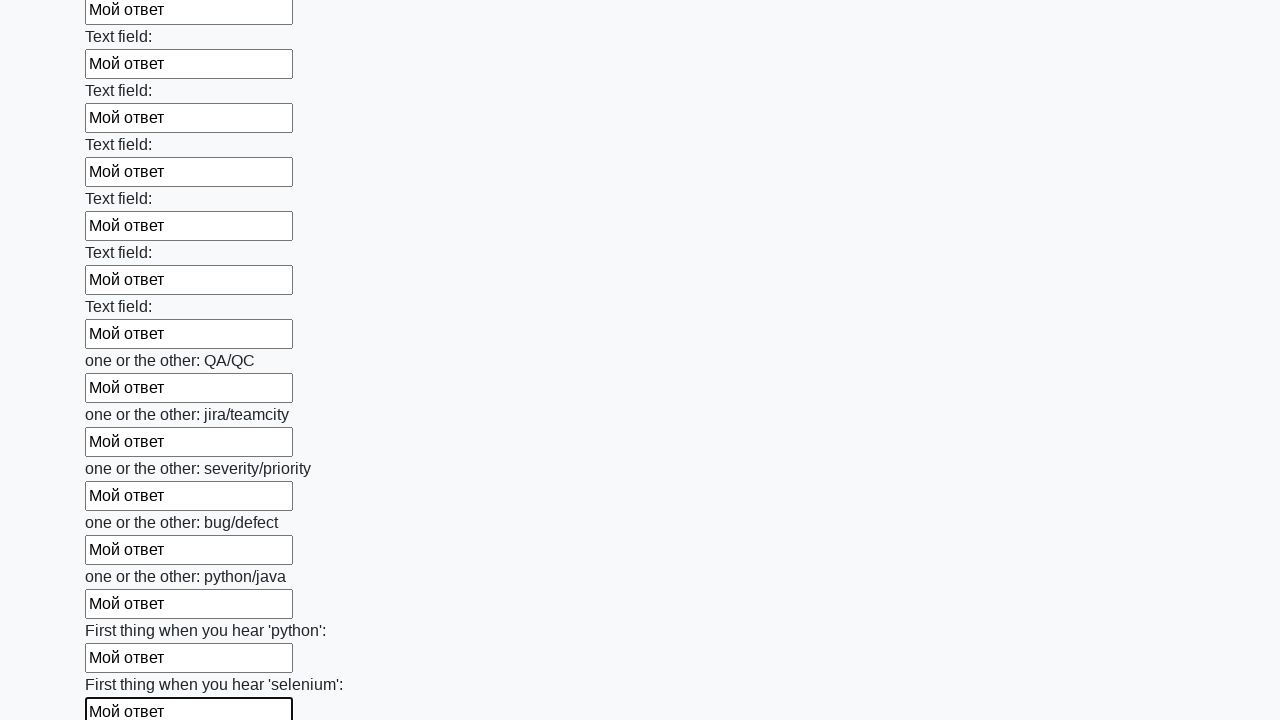

Filled an input field with 'Мой ответ' on .container input >> nth=94
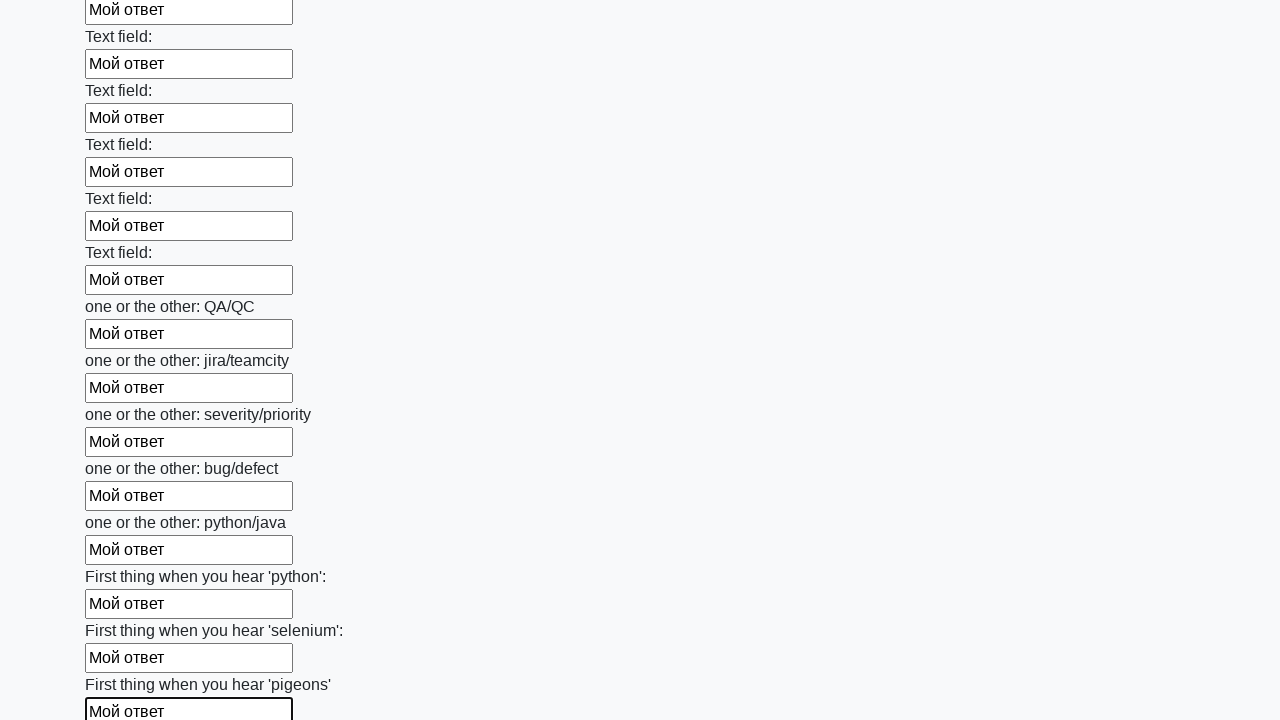

Filled an input field with 'Мой ответ' on .container input >> nth=95
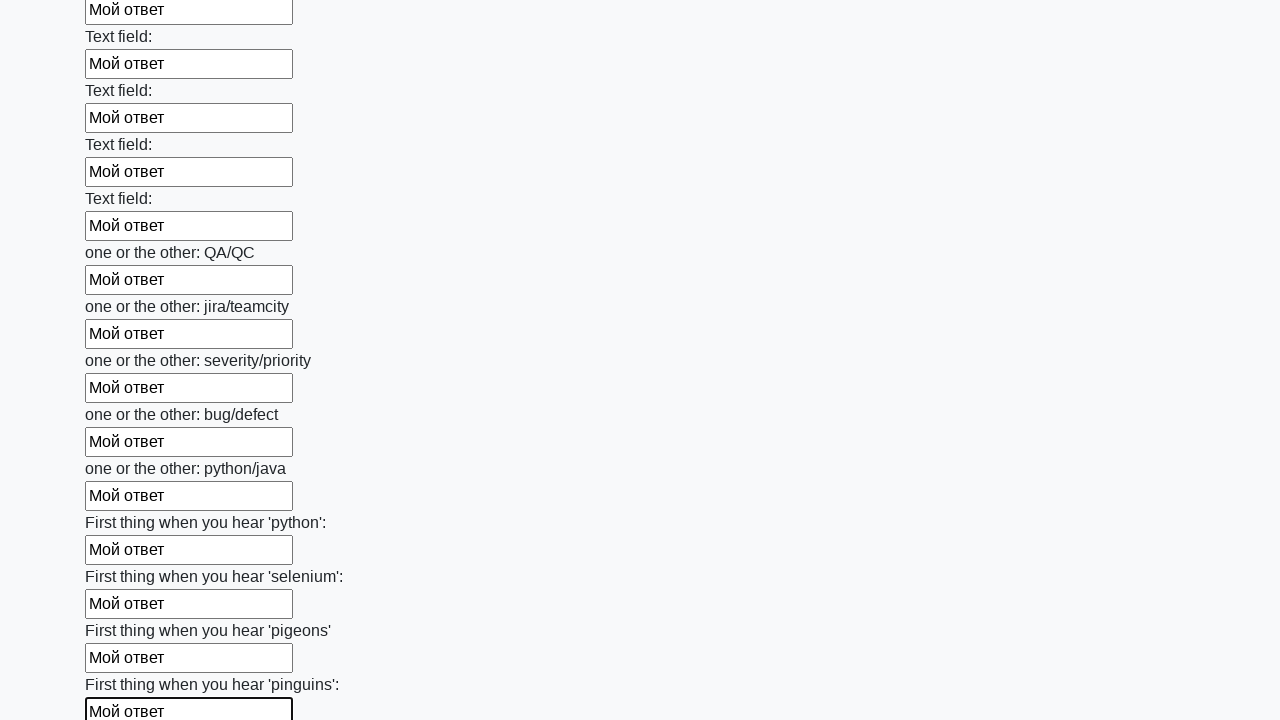

Filled an input field with 'Мой ответ' on .container input >> nth=96
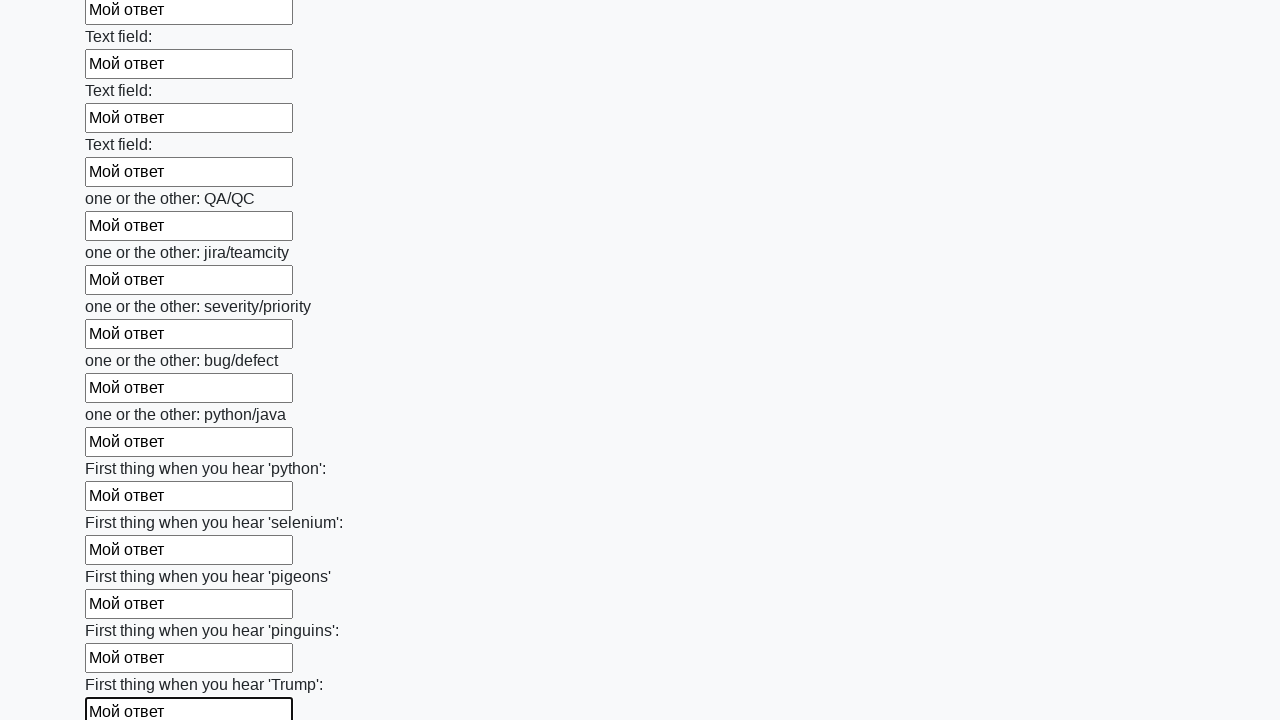

Filled an input field with 'Мой ответ' on .container input >> nth=97
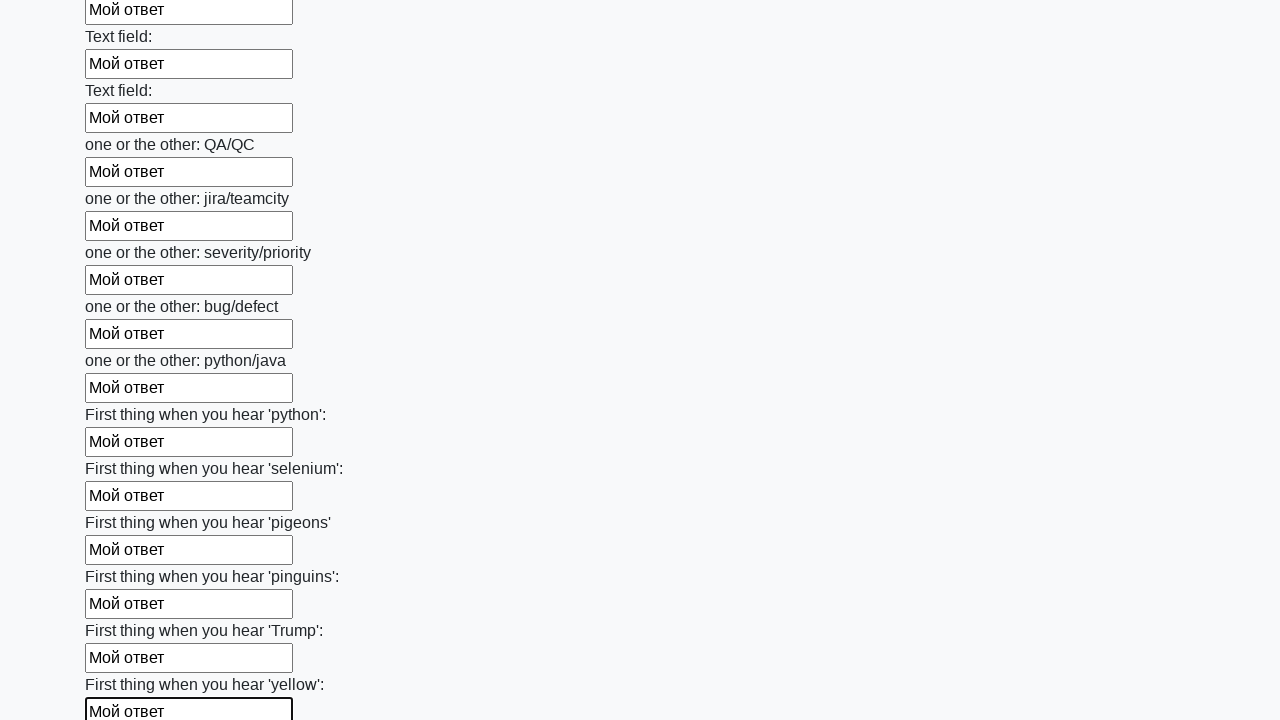

Filled an input field with 'Мой ответ' on .container input >> nth=98
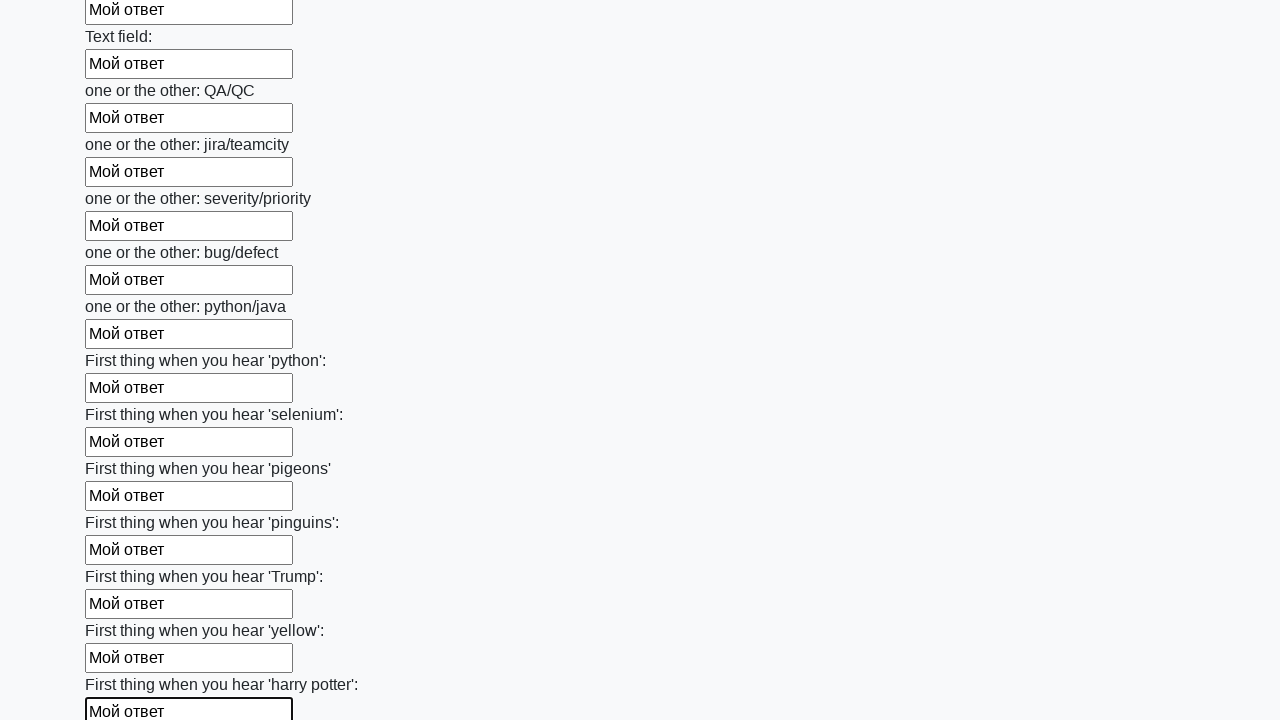

Filled an input field with 'Мой ответ' on .container input >> nth=99
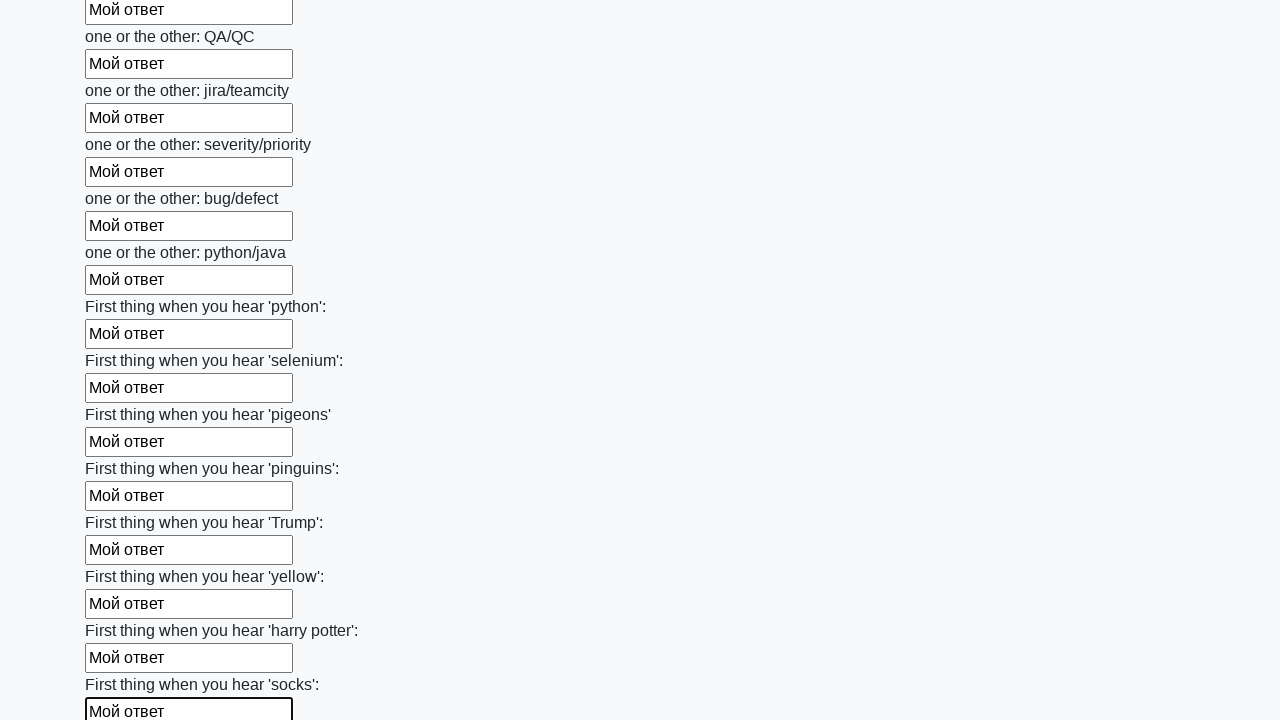

Clicked the submit button to submit the form at (123, 611) on button.btn
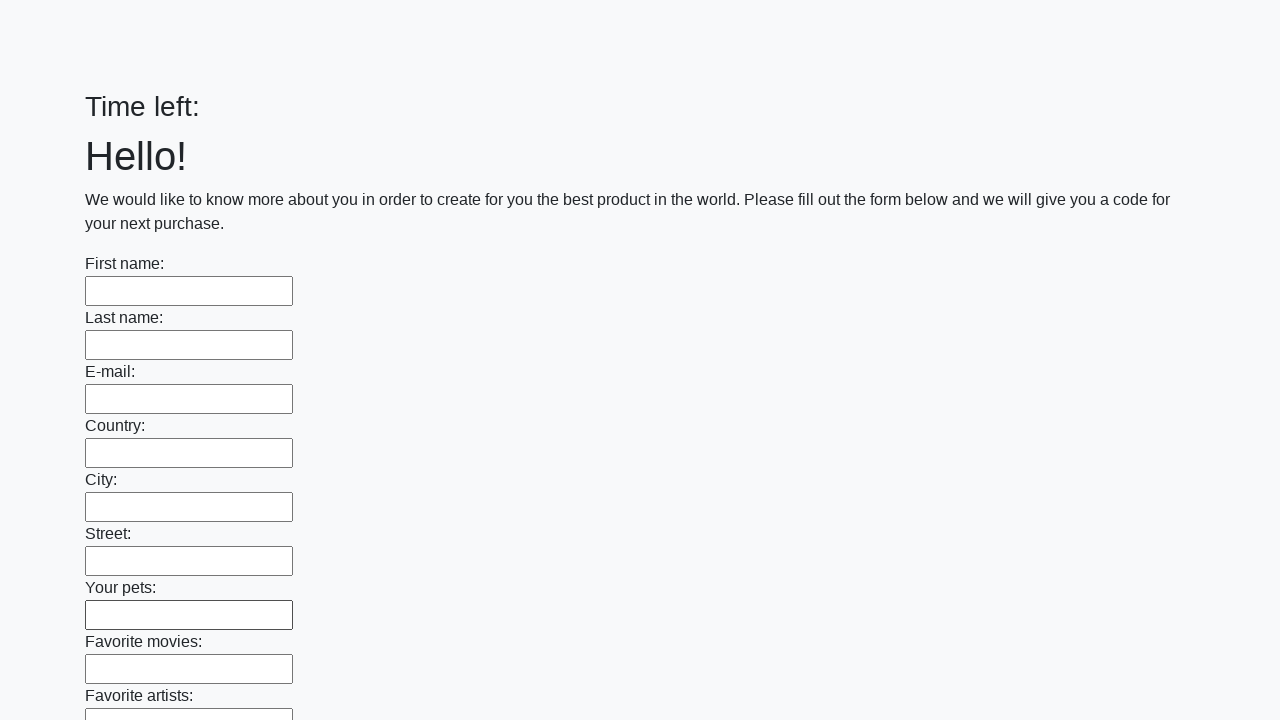

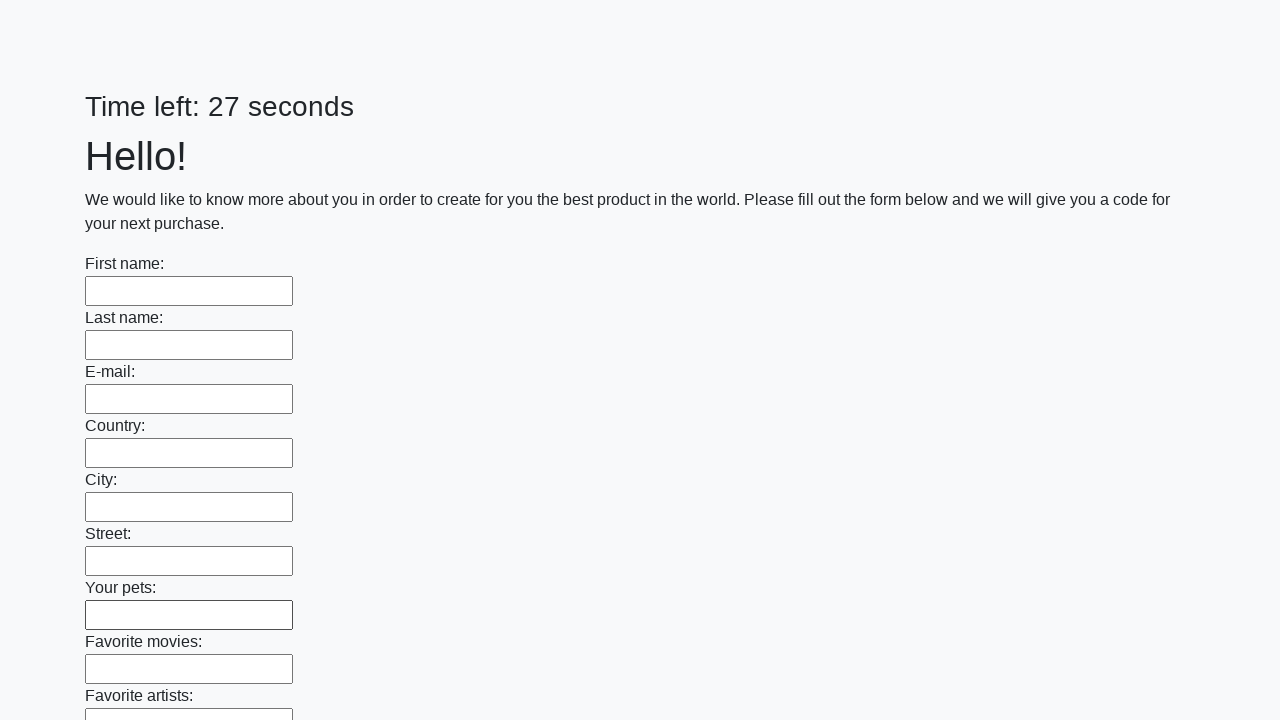